Tests filling a large form by entering text into all input fields and clicking the submit button

Starting URL: http://suninjuly.github.io/huge_form.html

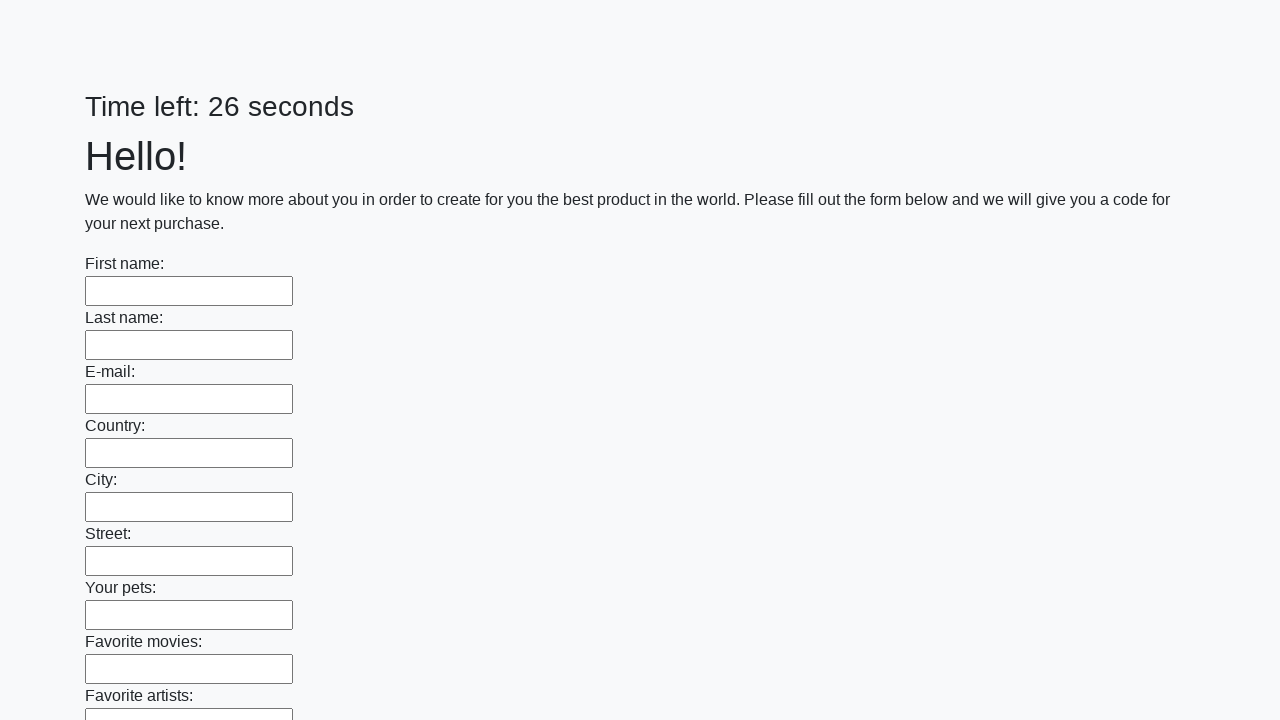

Filled an input field with 'testdata123' on input >> nth=0
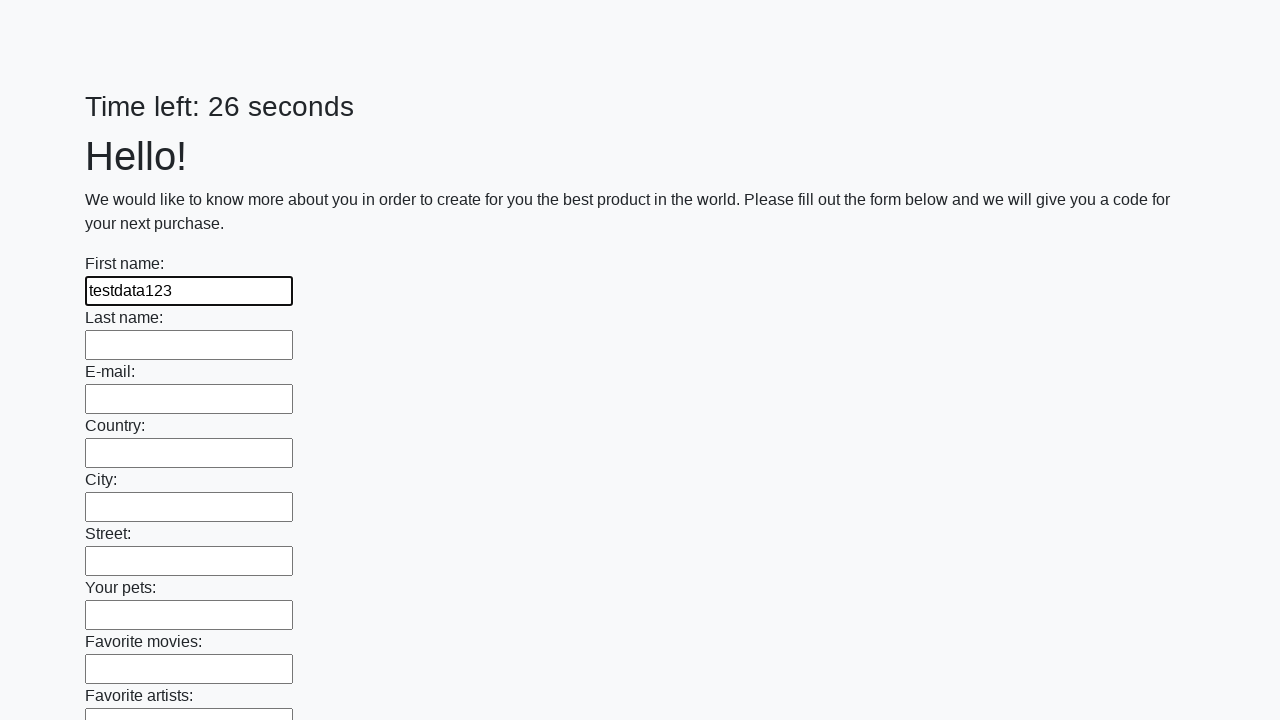

Filled an input field with 'testdata123' on input >> nth=1
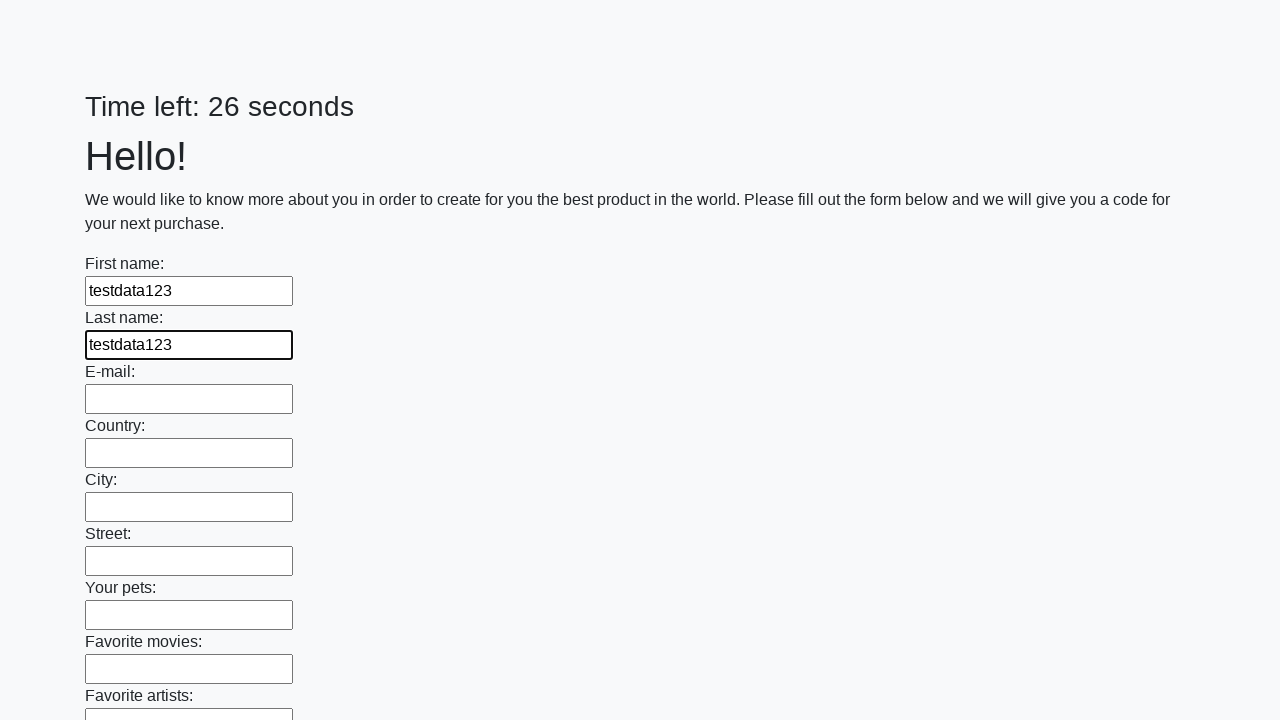

Filled an input field with 'testdata123' on input >> nth=2
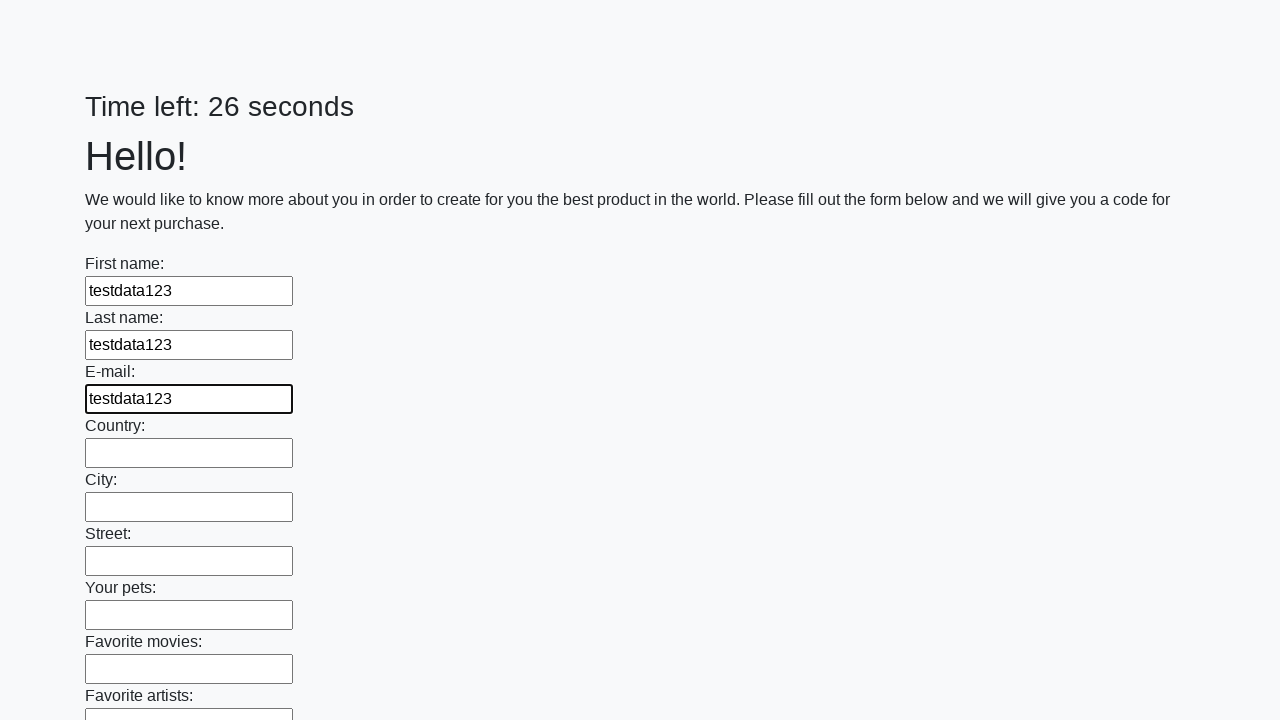

Filled an input field with 'testdata123' on input >> nth=3
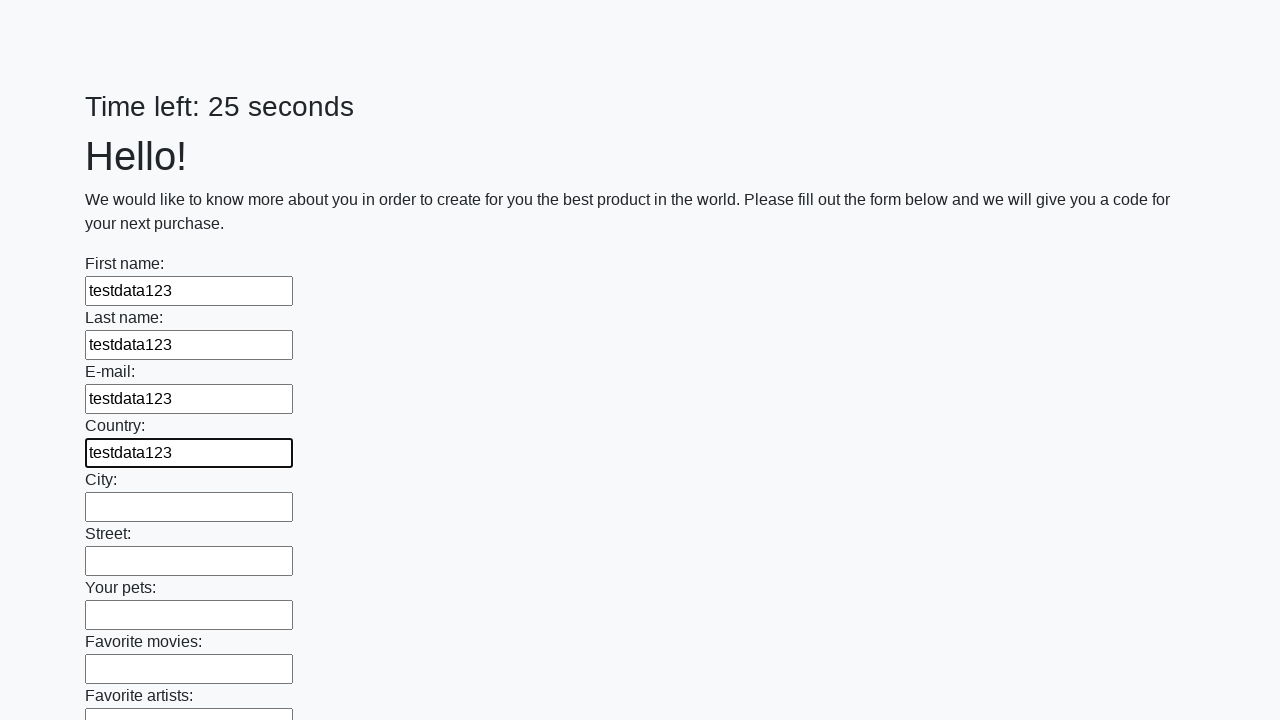

Filled an input field with 'testdata123' on input >> nth=4
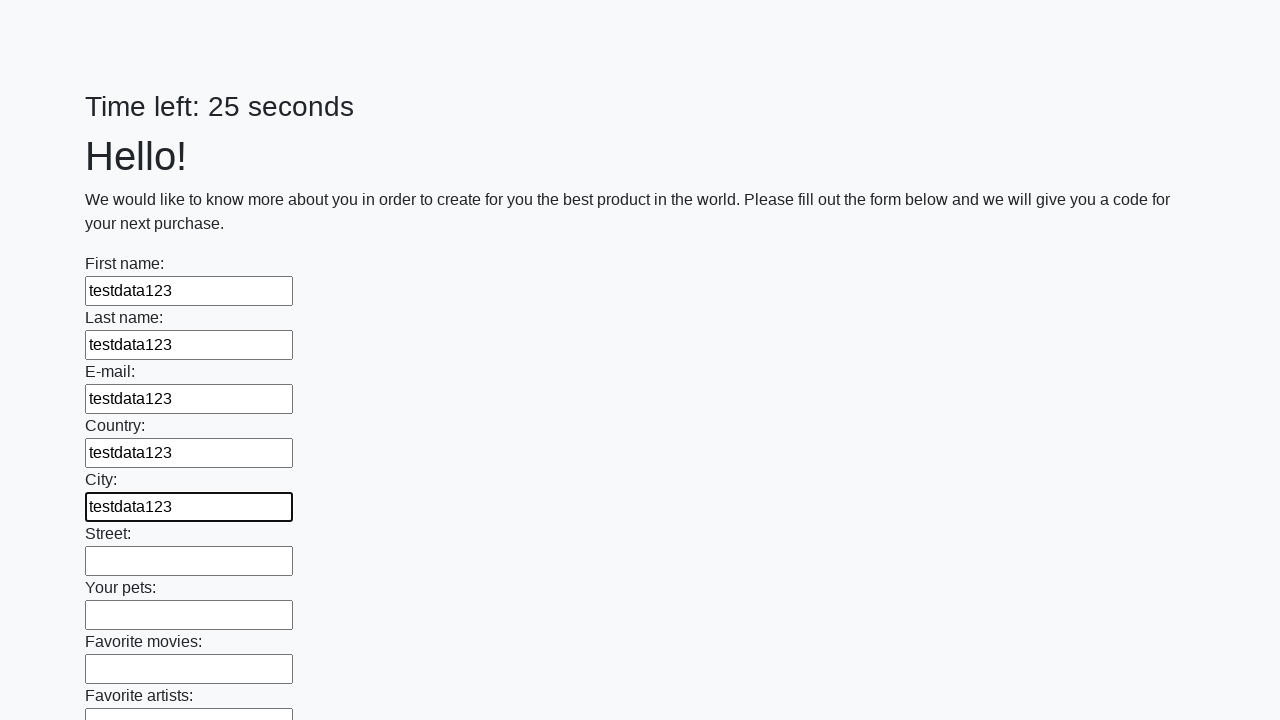

Filled an input field with 'testdata123' on input >> nth=5
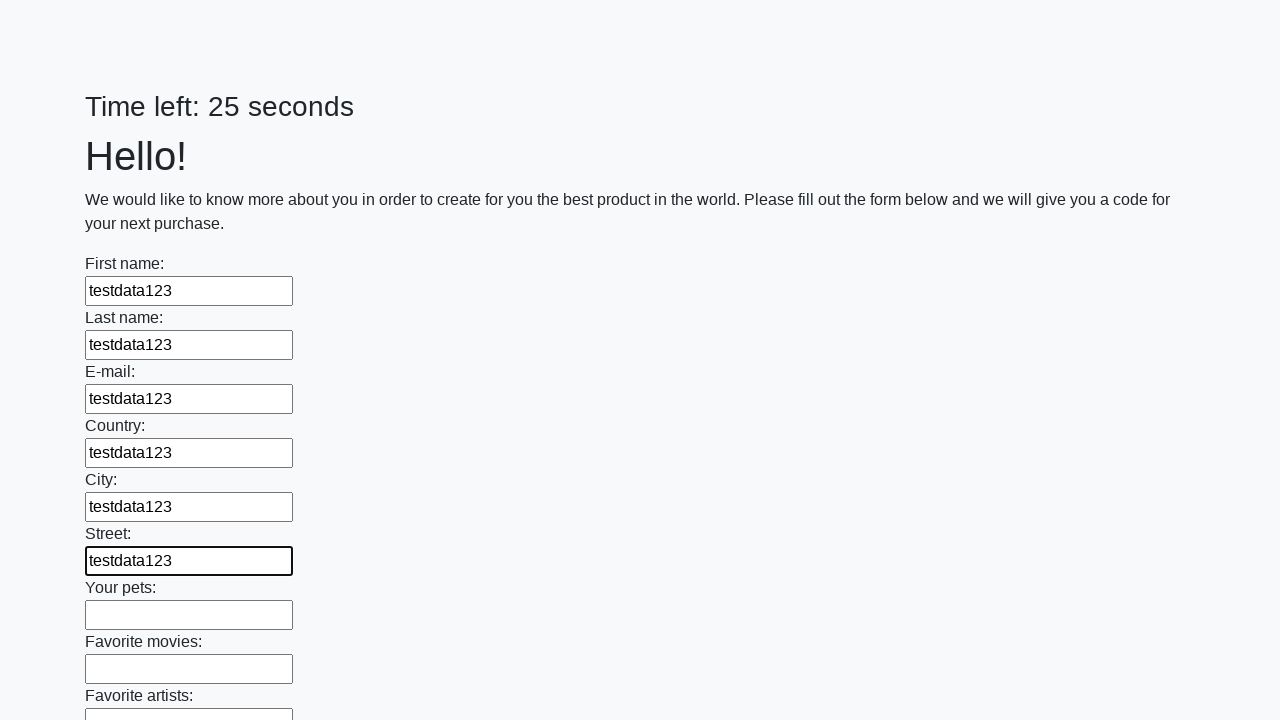

Filled an input field with 'testdata123' on input >> nth=6
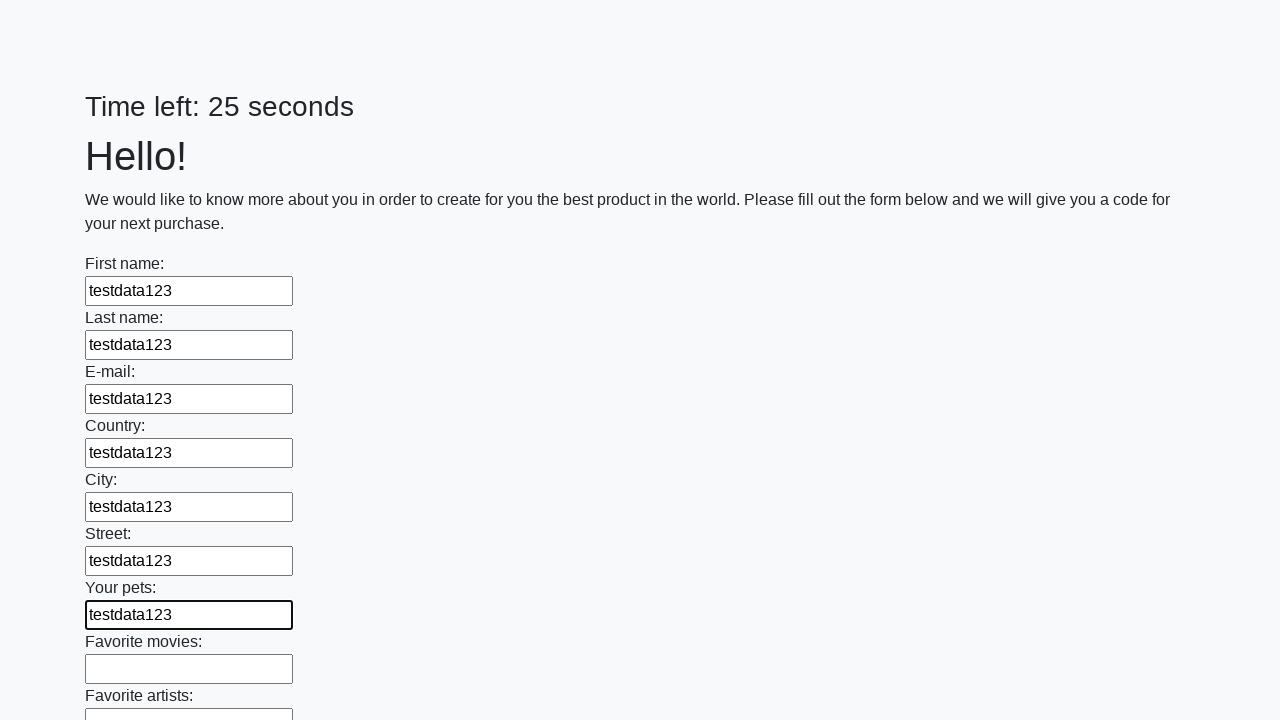

Filled an input field with 'testdata123' on input >> nth=7
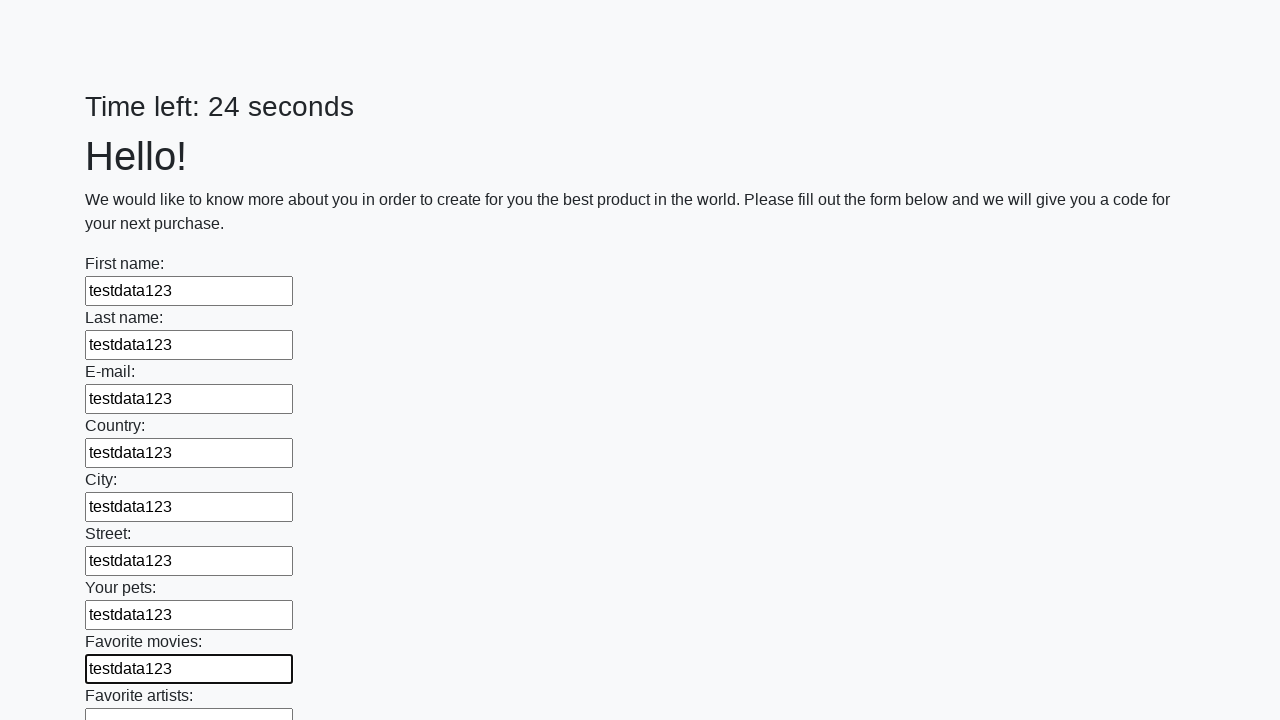

Filled an input field with 'testdata123' on input >> nth=8
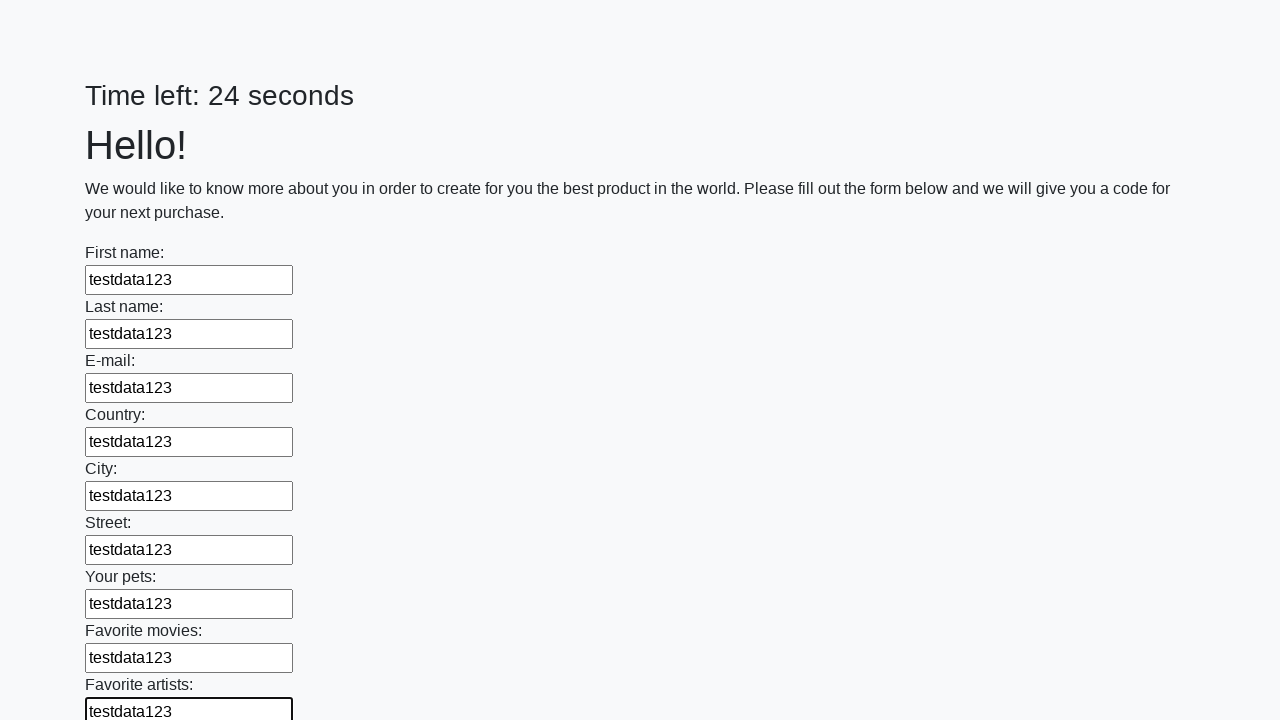

Filled an input field with 'testdata123' on input >> nth=9
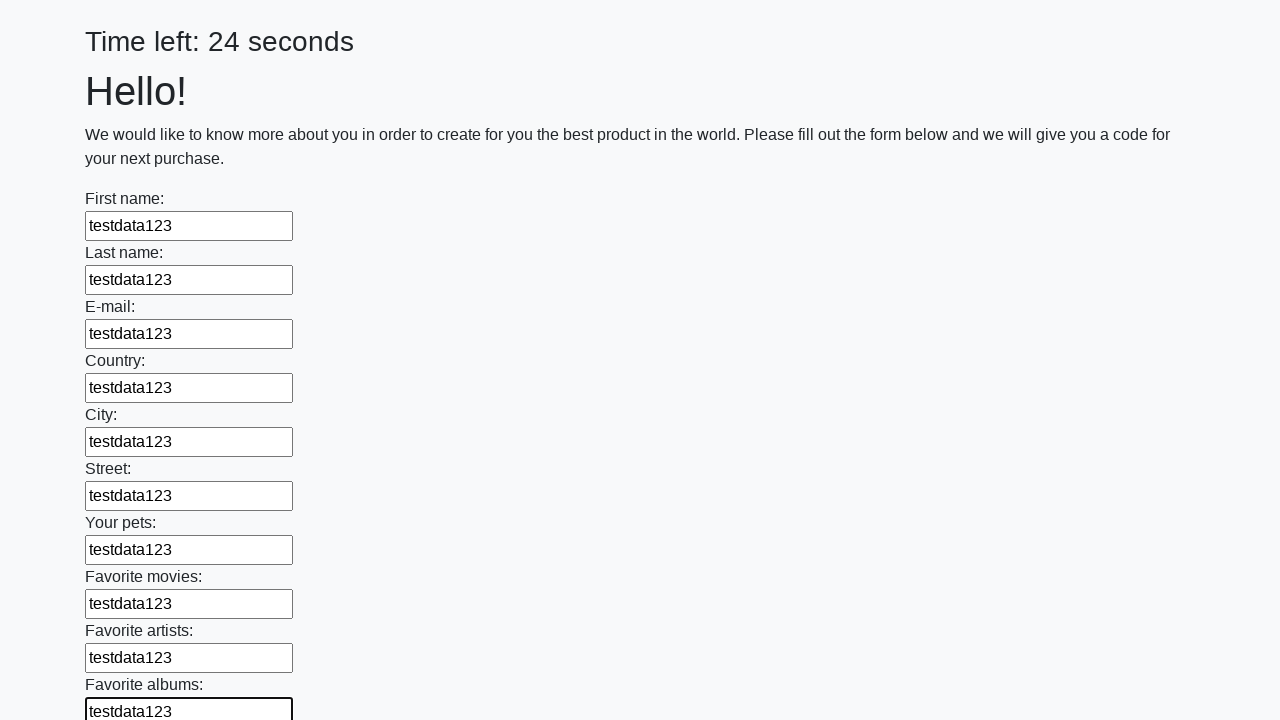

Filled an input field with 'testdata123' on input >> nth=10
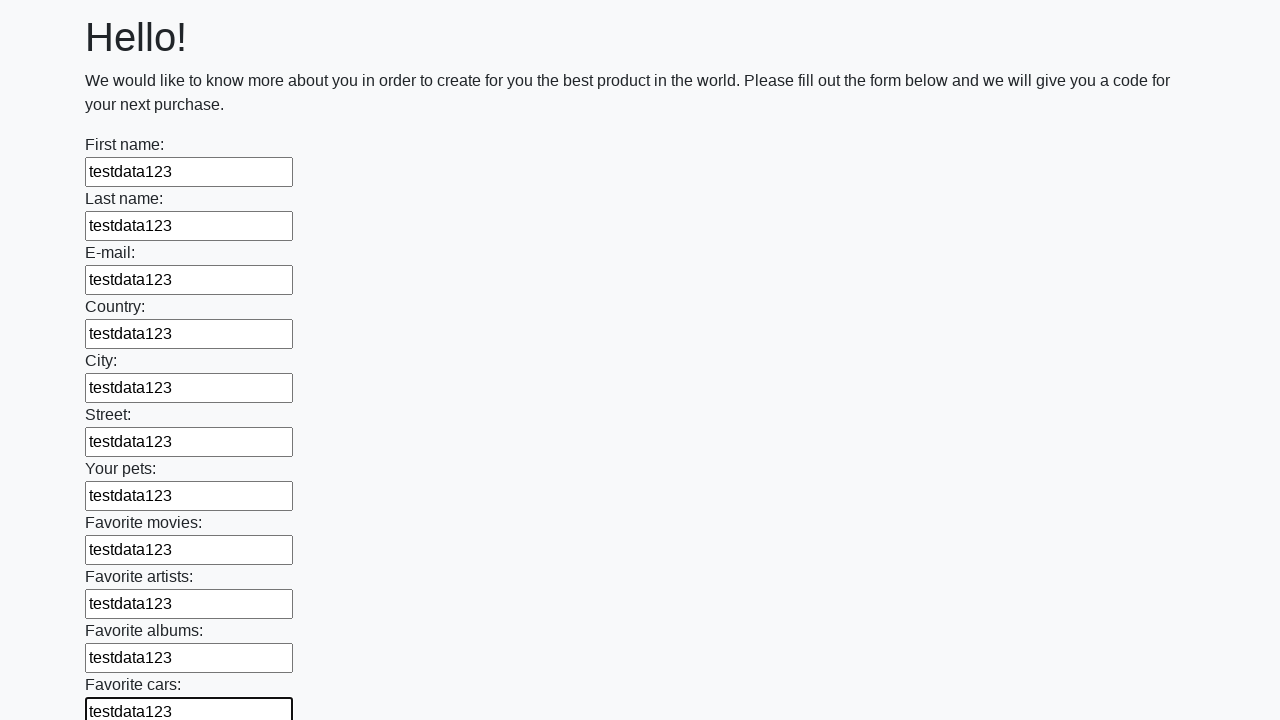

Filled an input field with 'testdata123' on input >> nth=11
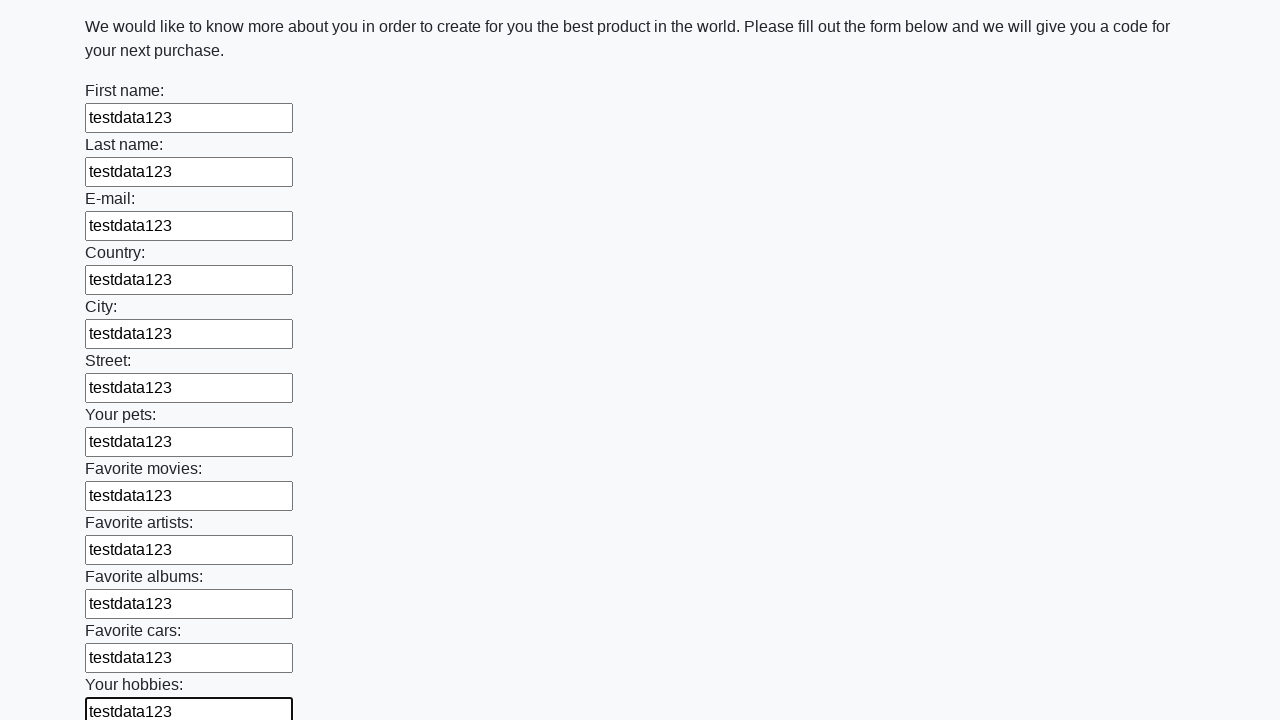

Filled an input field with 'testdata123' on input >> nth=12
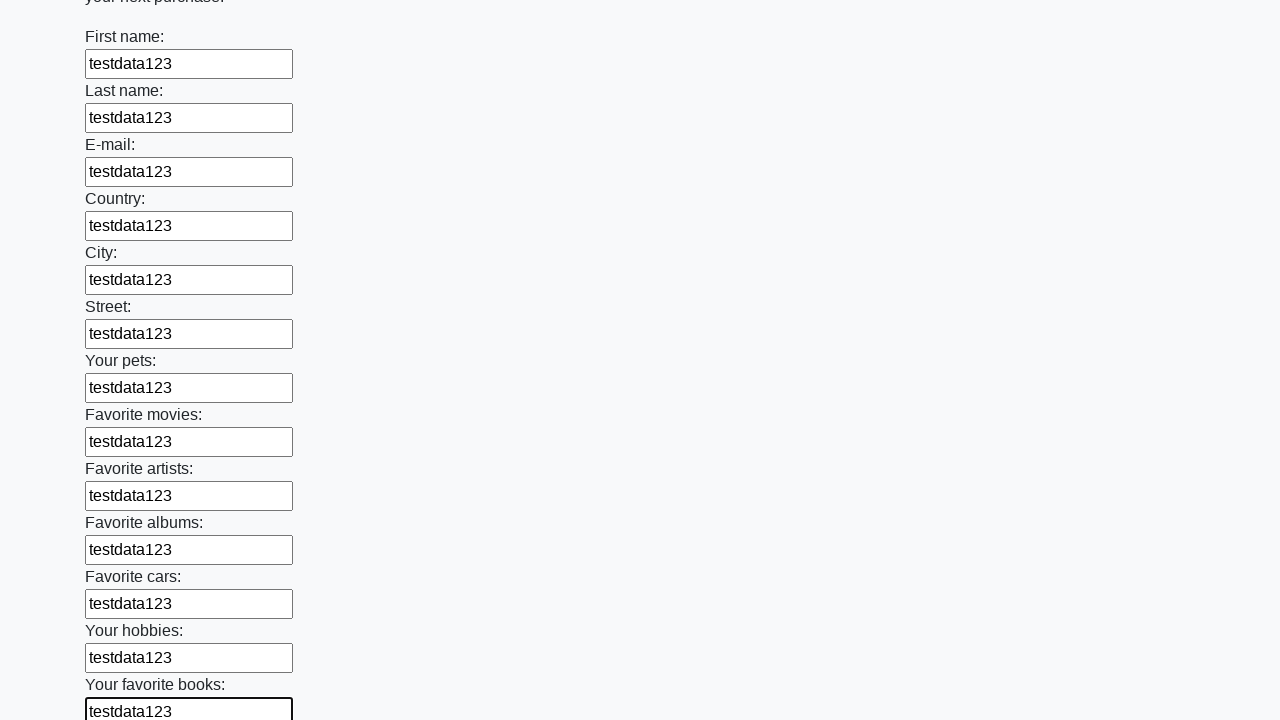

Filled an input field with 'testdata123' on input >> nth=13
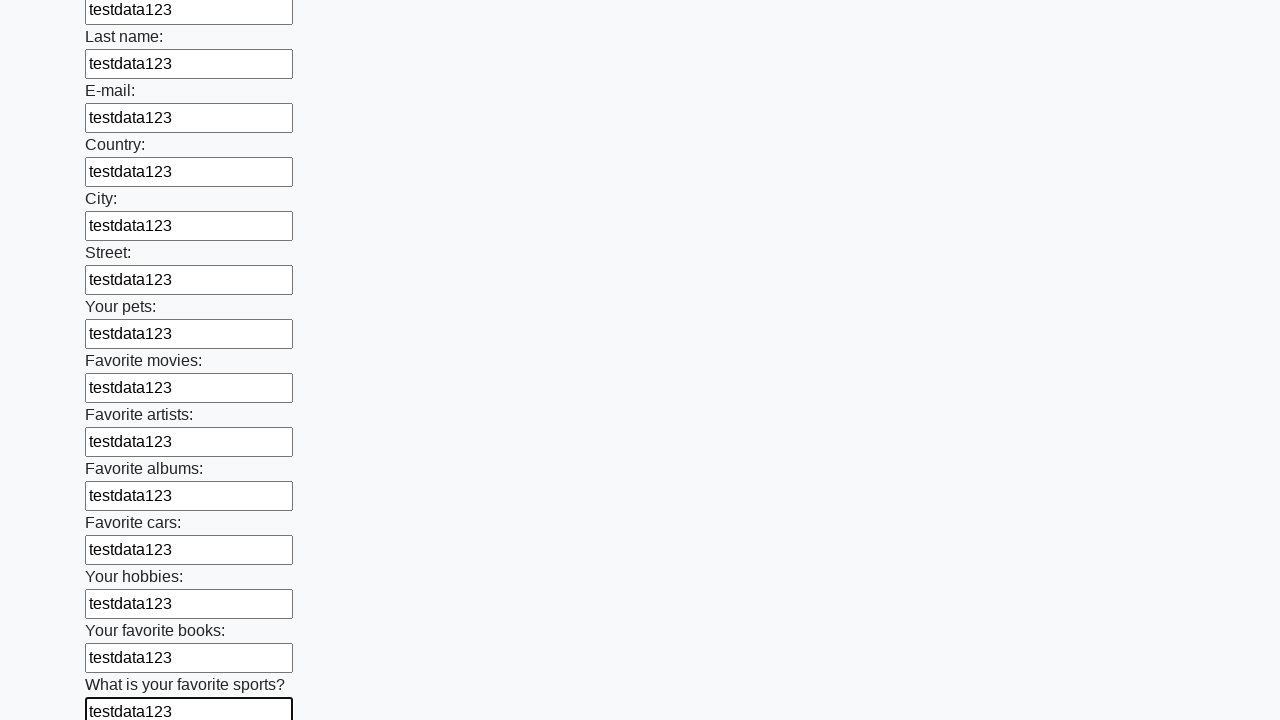

Filled an input field with 'testdata123' on input >> nth=14
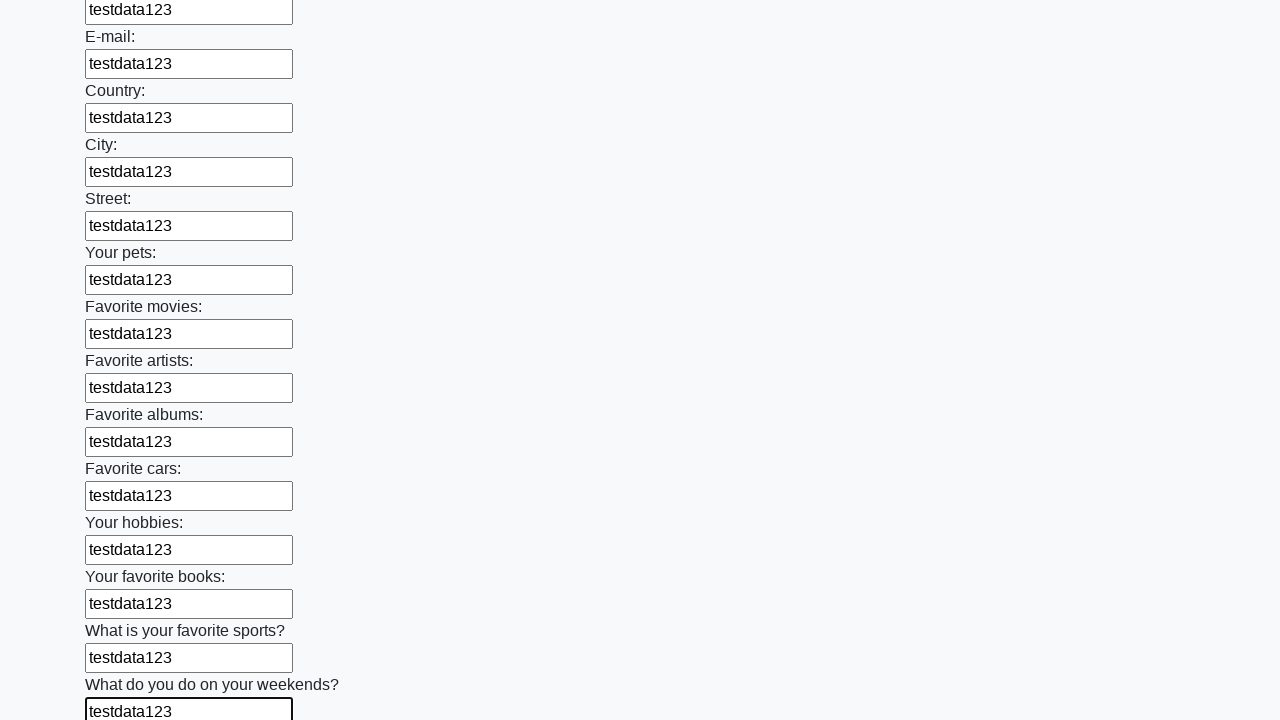

Filled an input field with 'testdata123' on input >> nth=15
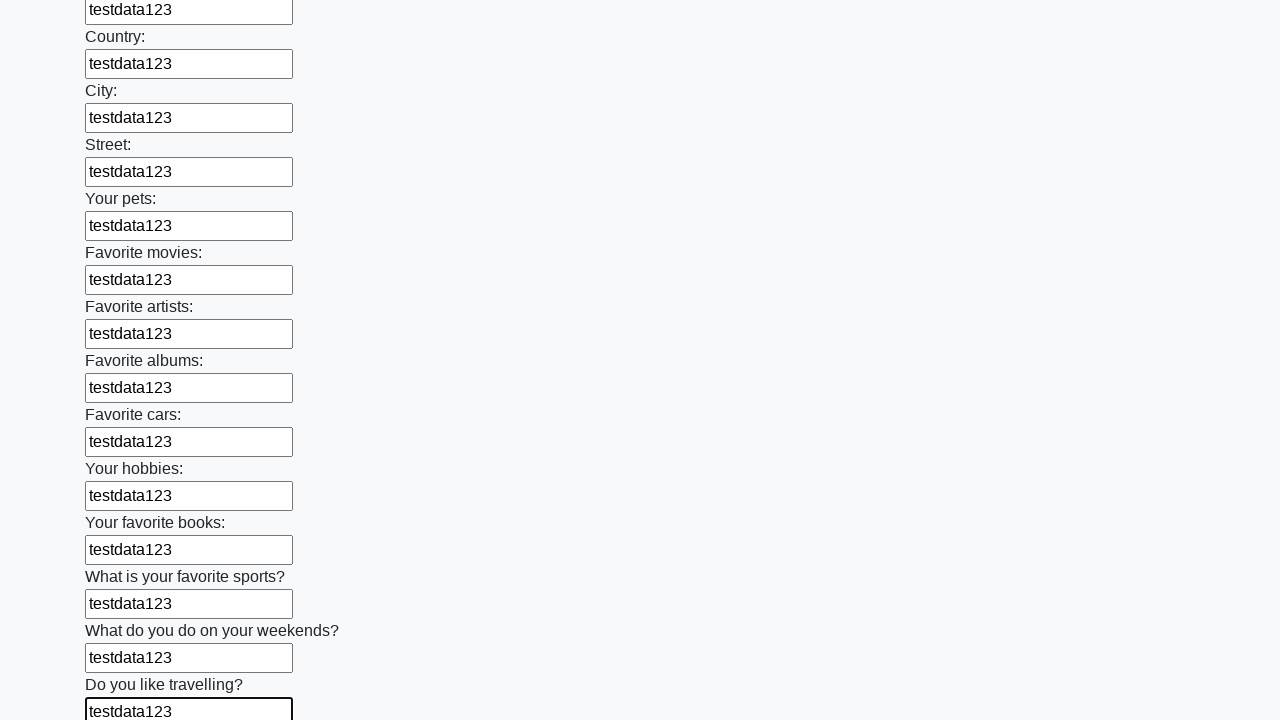

Filled an input field with 'testdata123' on input >> nth=16
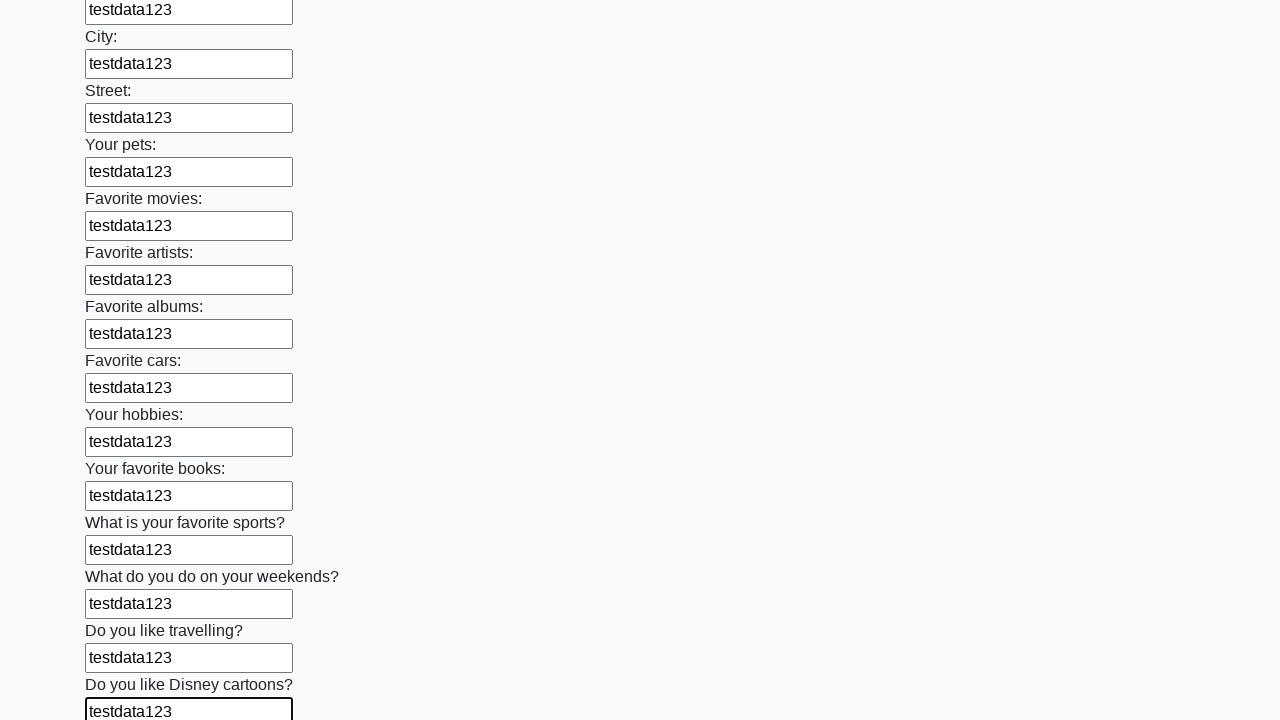

Filled an input field with 'testdata123' on input >> nth=17
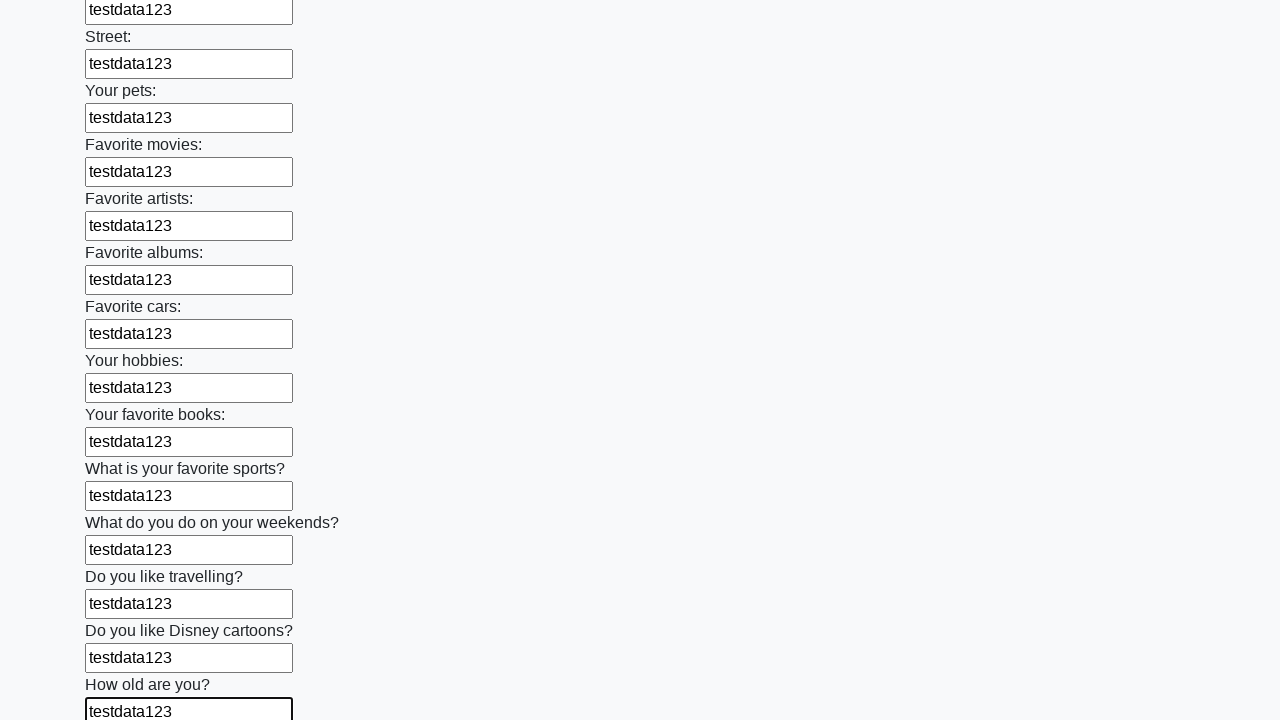

Filled an input field with 'testdata123' on input >> nth=18
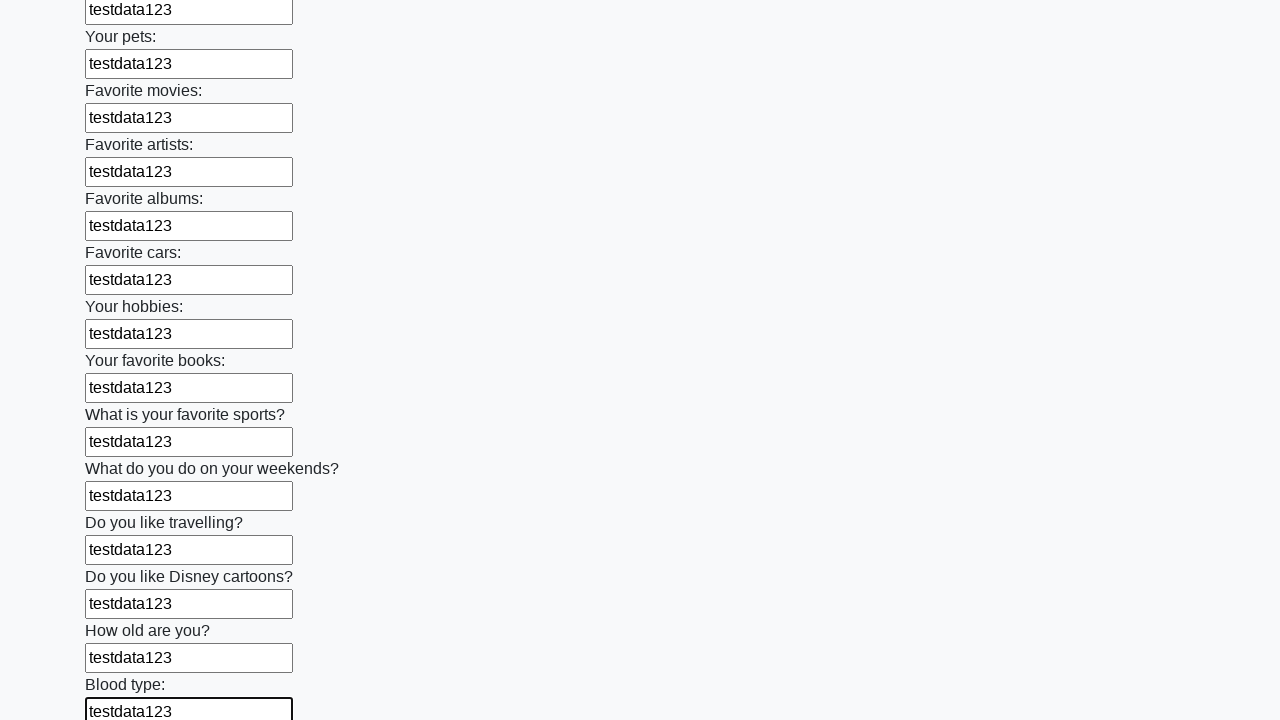

Filled an input field with 'testdata123' on input >> nth=19
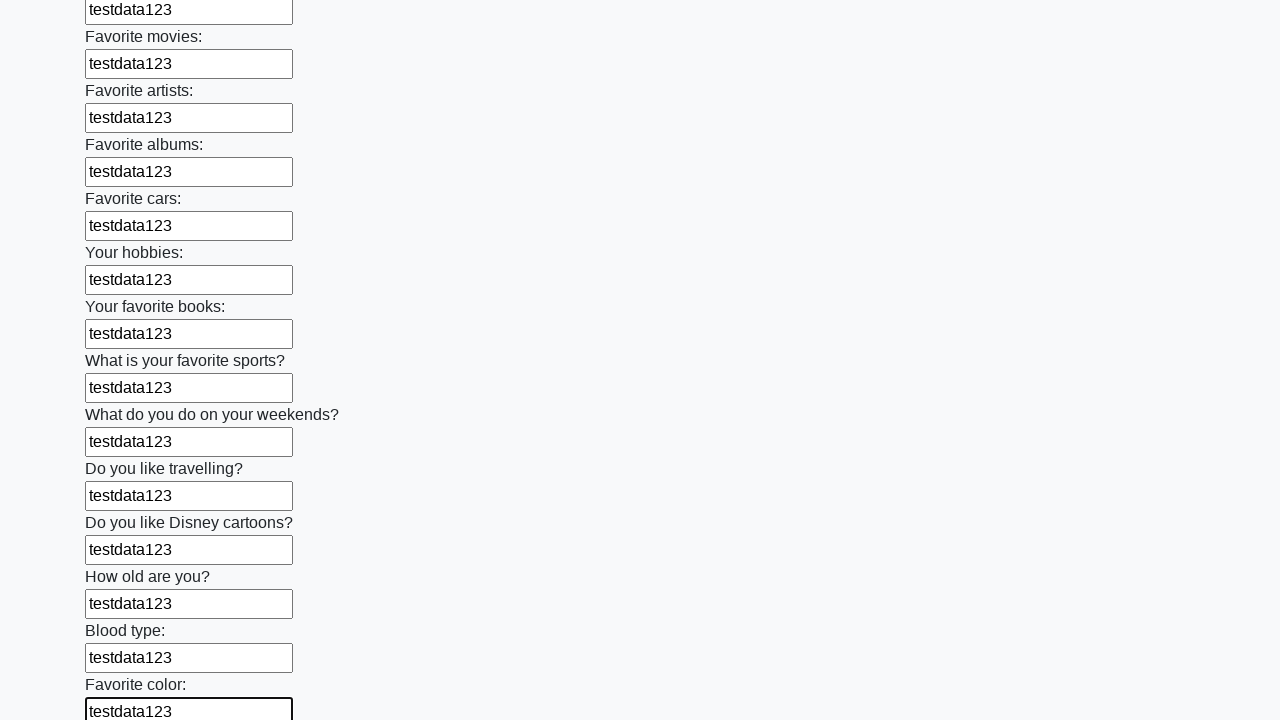

Filled an input field with 'testdata123' on input >> nth=20
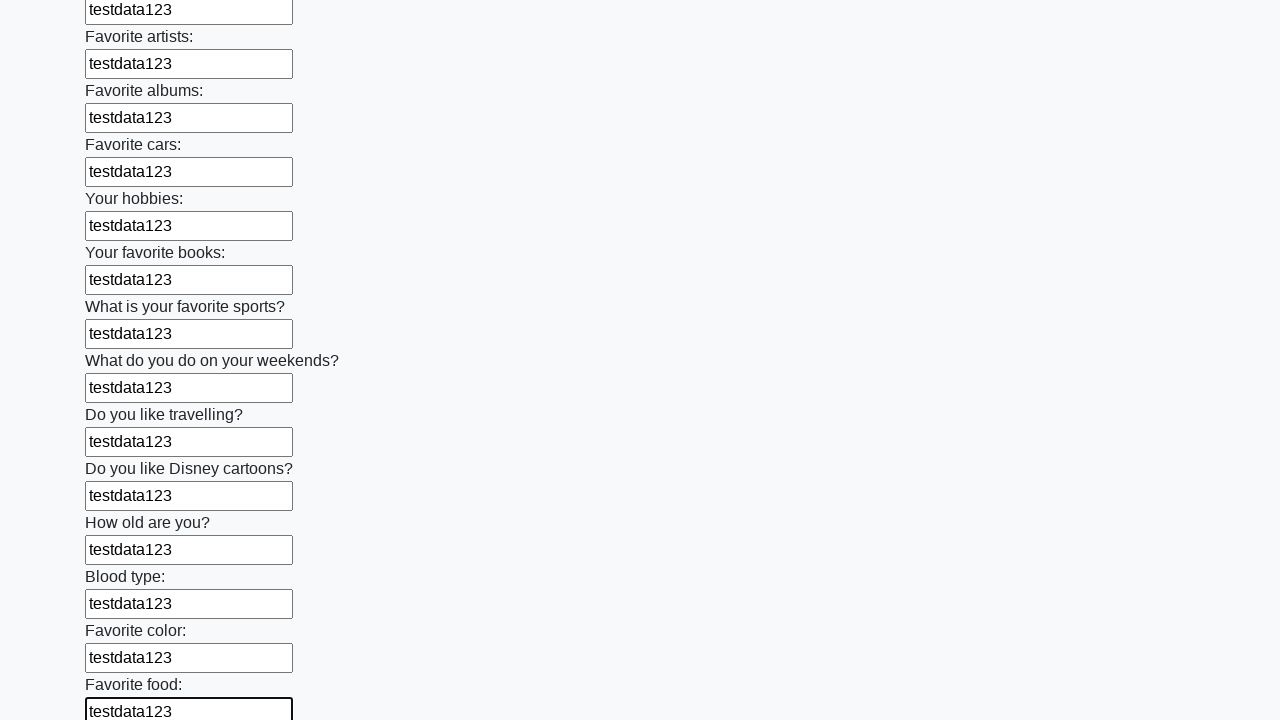

Filled an input field with 'testdata123' on input >> nth=21
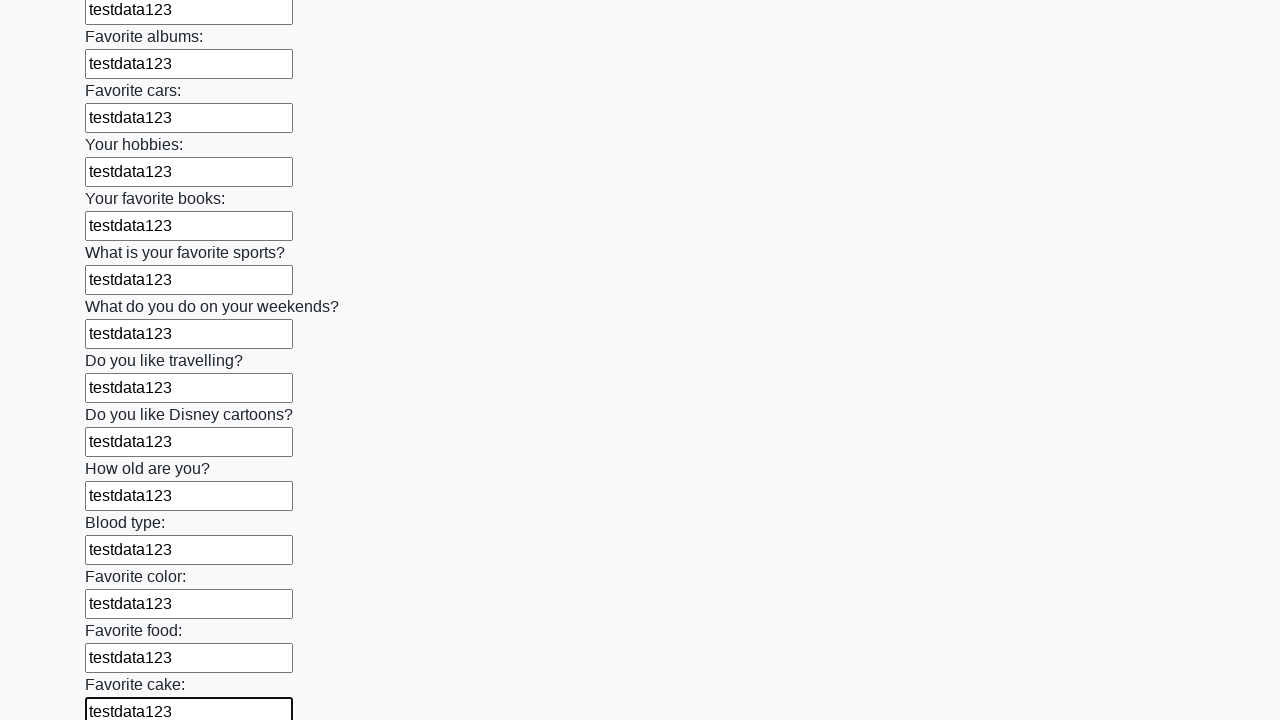

Filled an input field with 'testdata123' on input >> nth=22
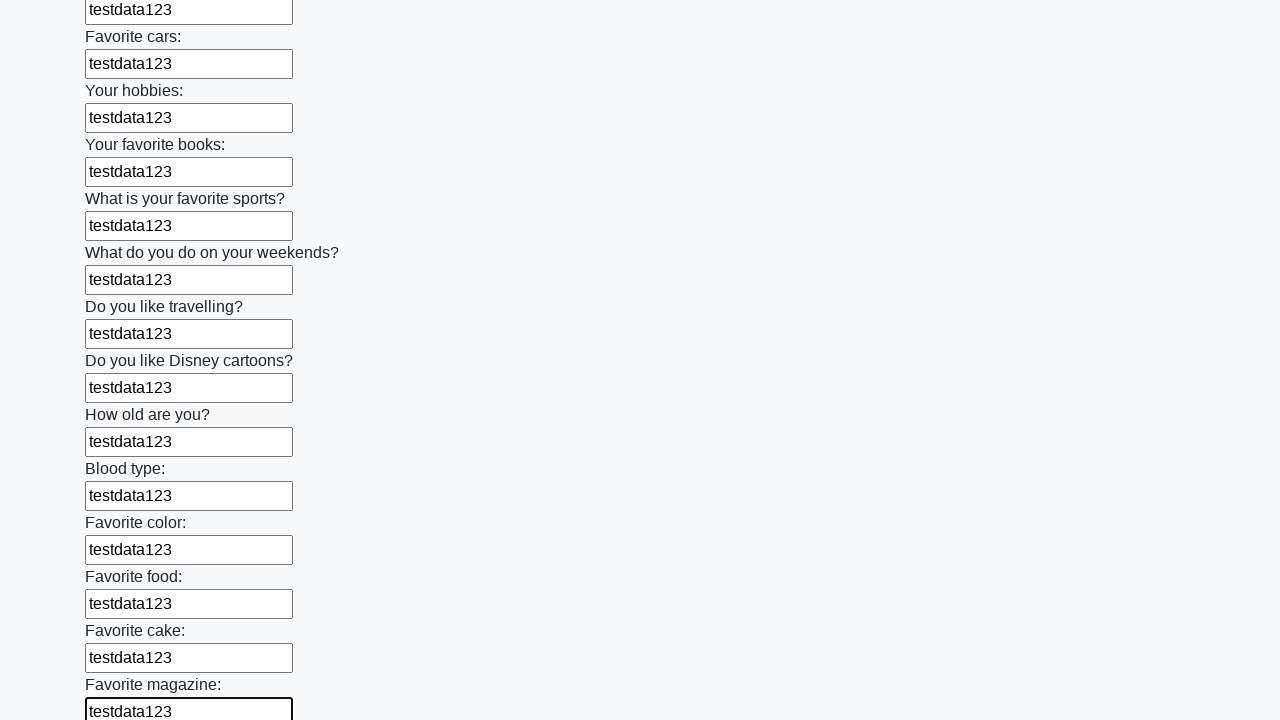

Filled an input field with 'testdata123' on input >> nth=23
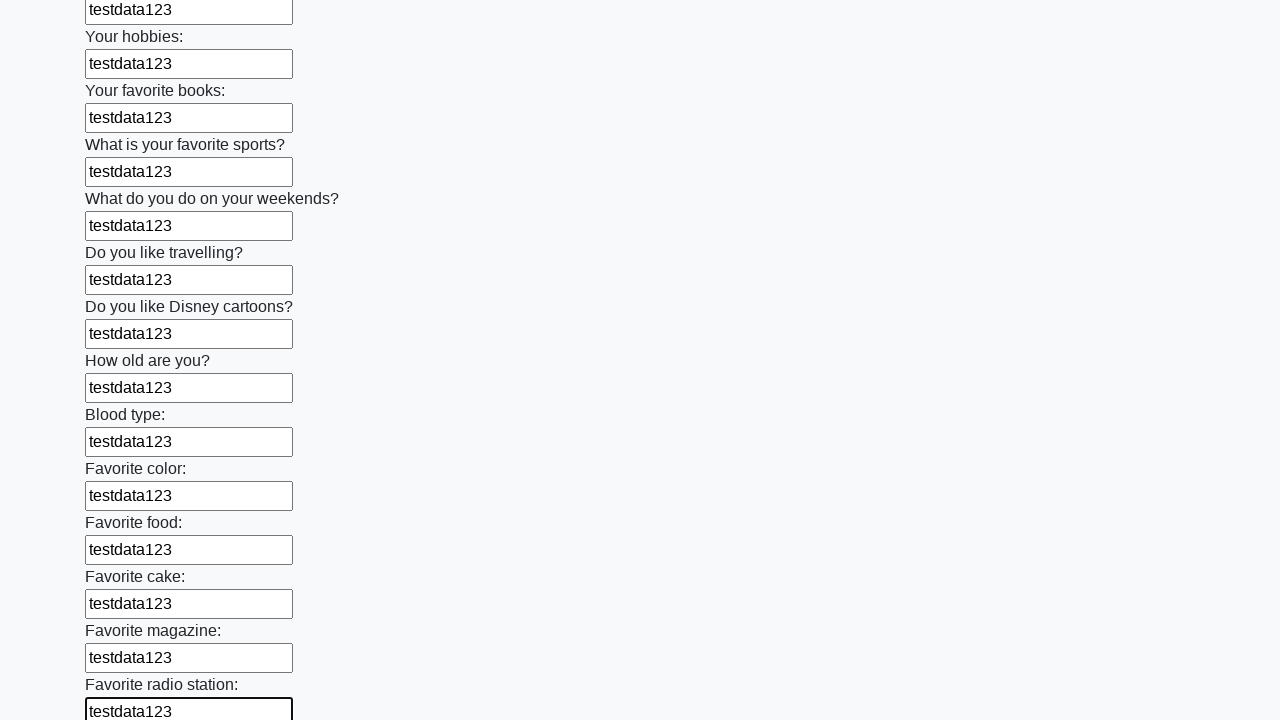

Filled an input field with 'testdata123' on input >> nth=24
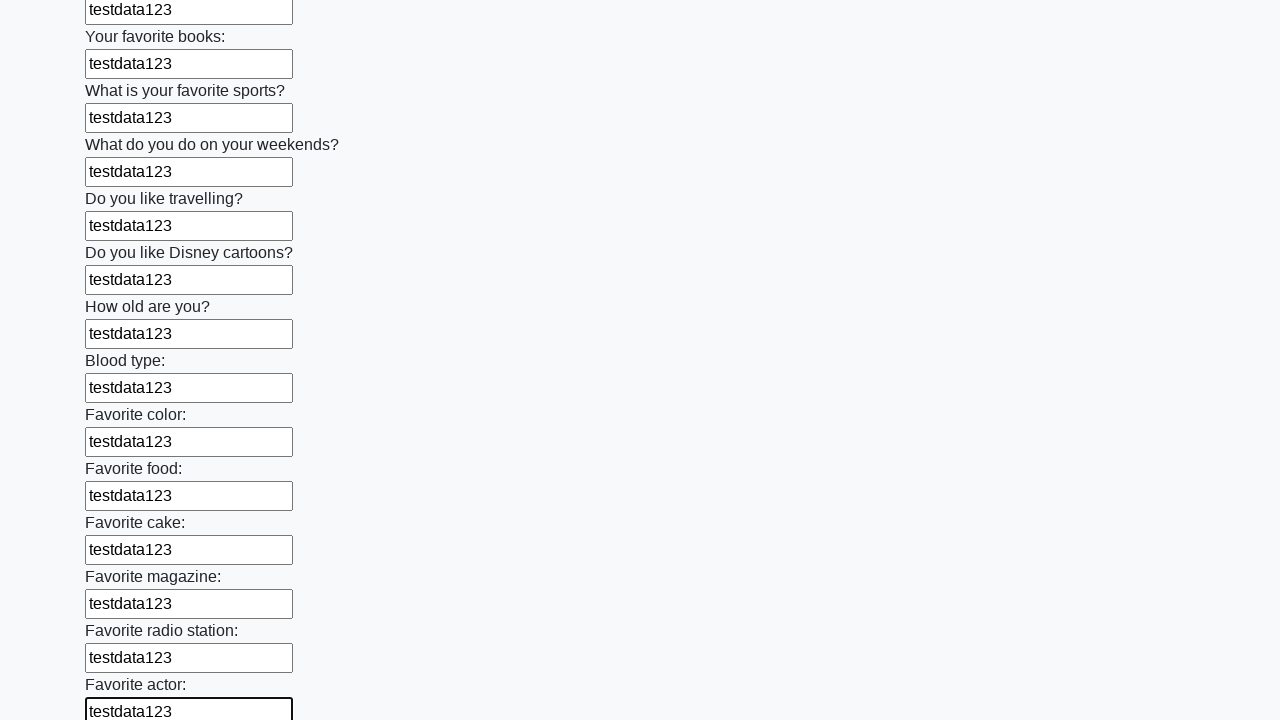

Filled an input field with 'testdata123' on input >> nth=25
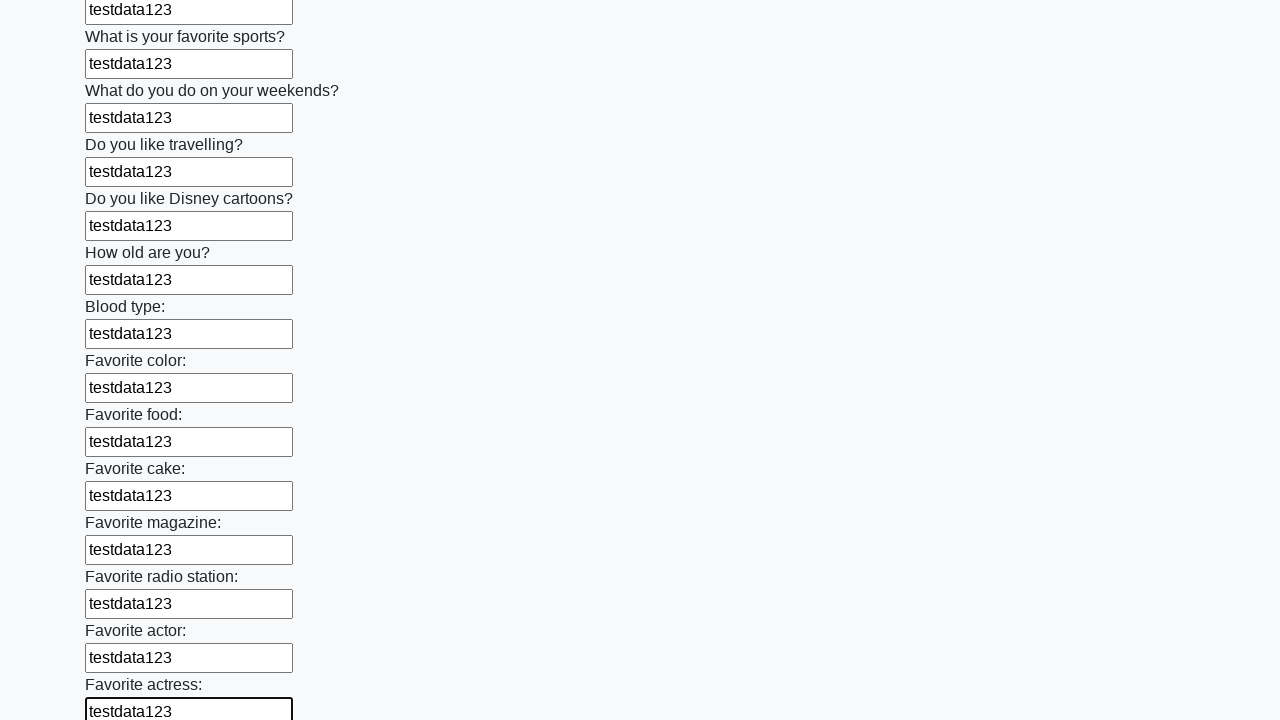

Filled an input field with 'testdata123' on input >> nth=26
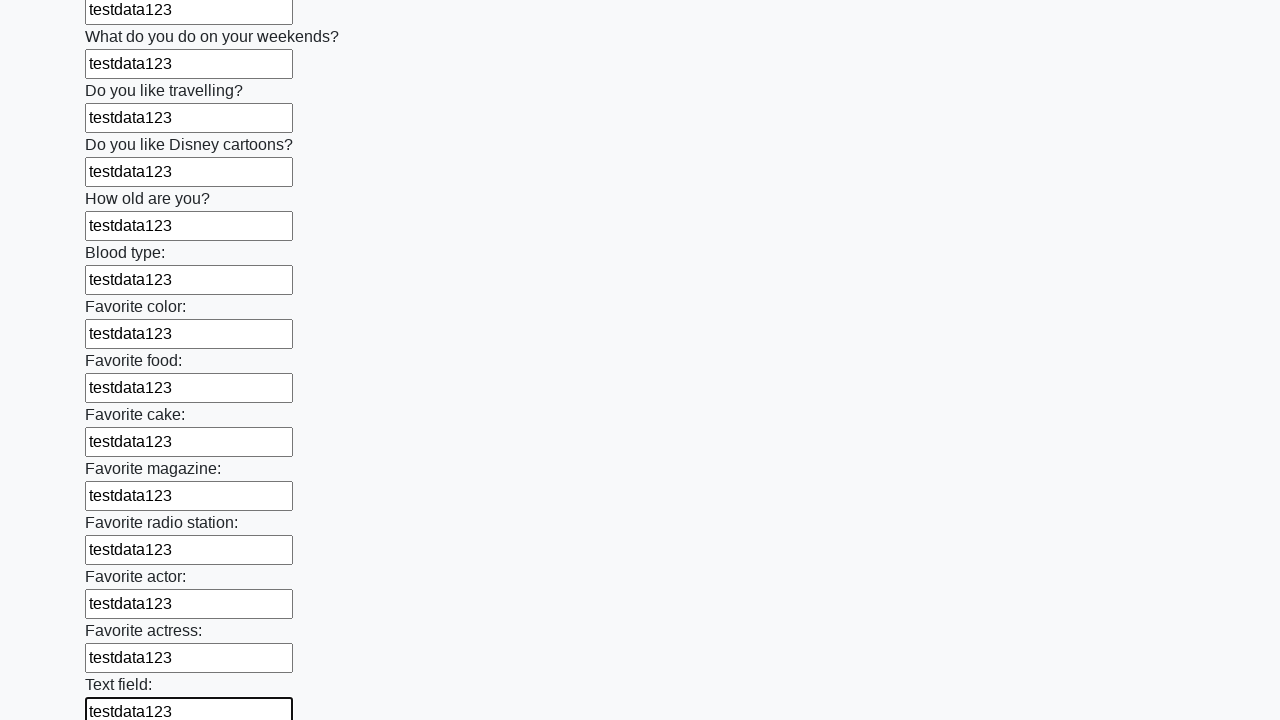

Filled an input field with 'testdata123' on input >> nth=27
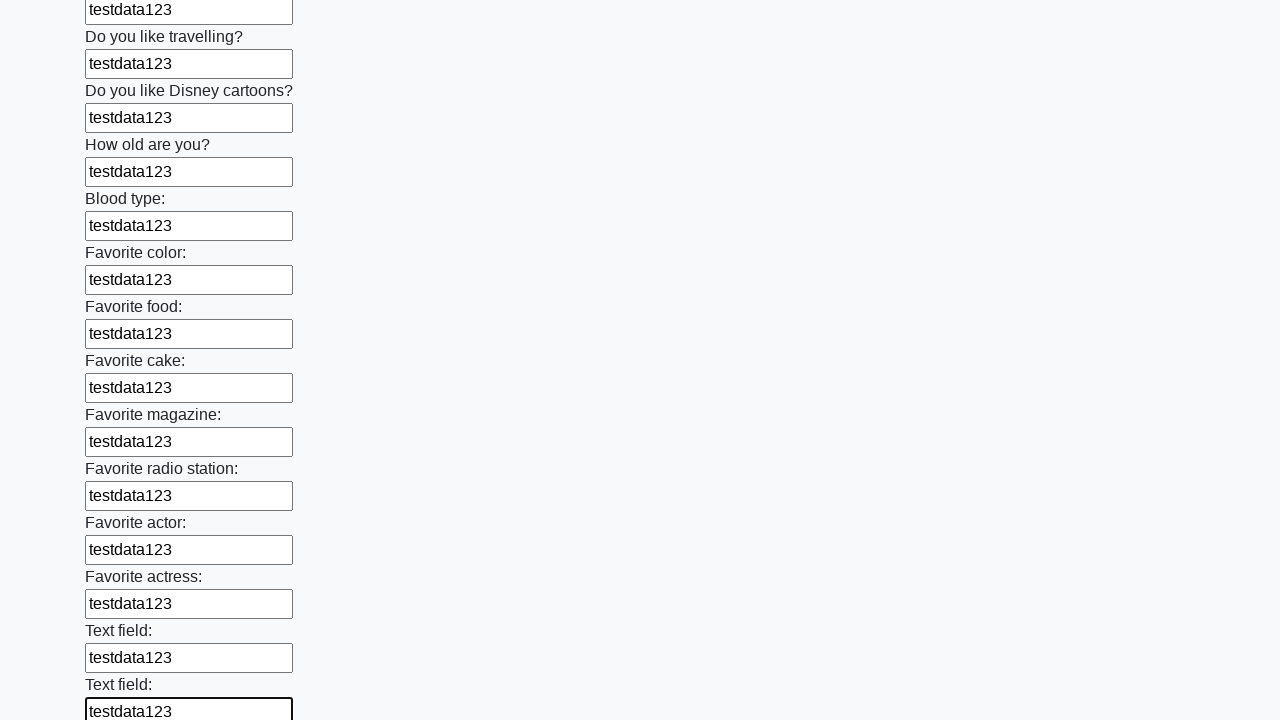

Filled an input field with 'testdata123' on input >> nth=28
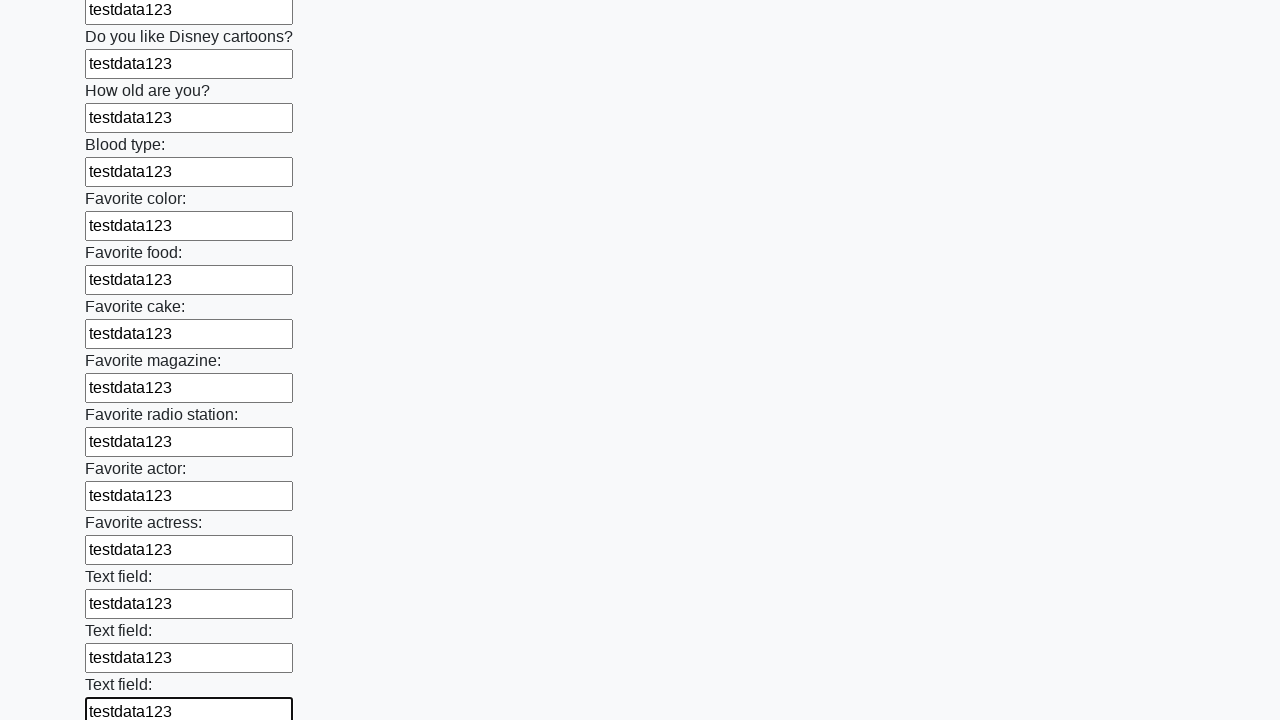

Filled an input field with 'testdata123' on input >> nth=29
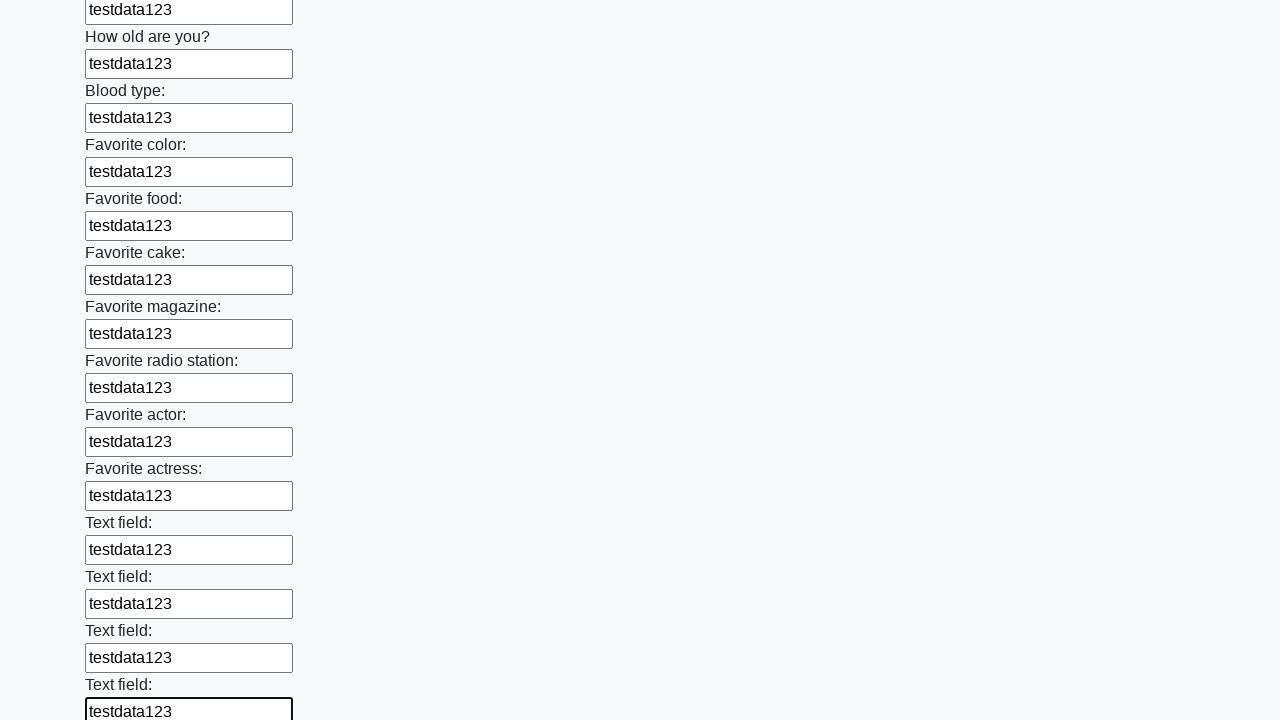

Filled an input field with 'testdata123' on input >> nth=30
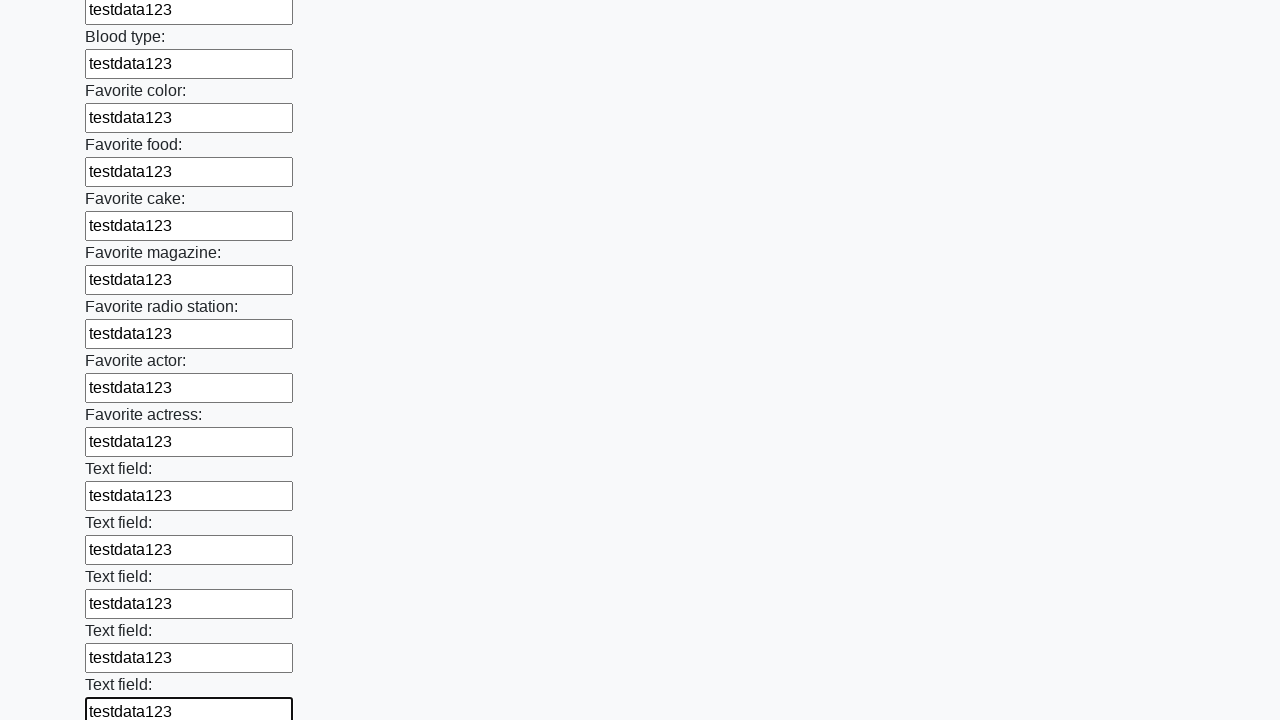

Filled an input field with 'testdata123' on input >> nth=31
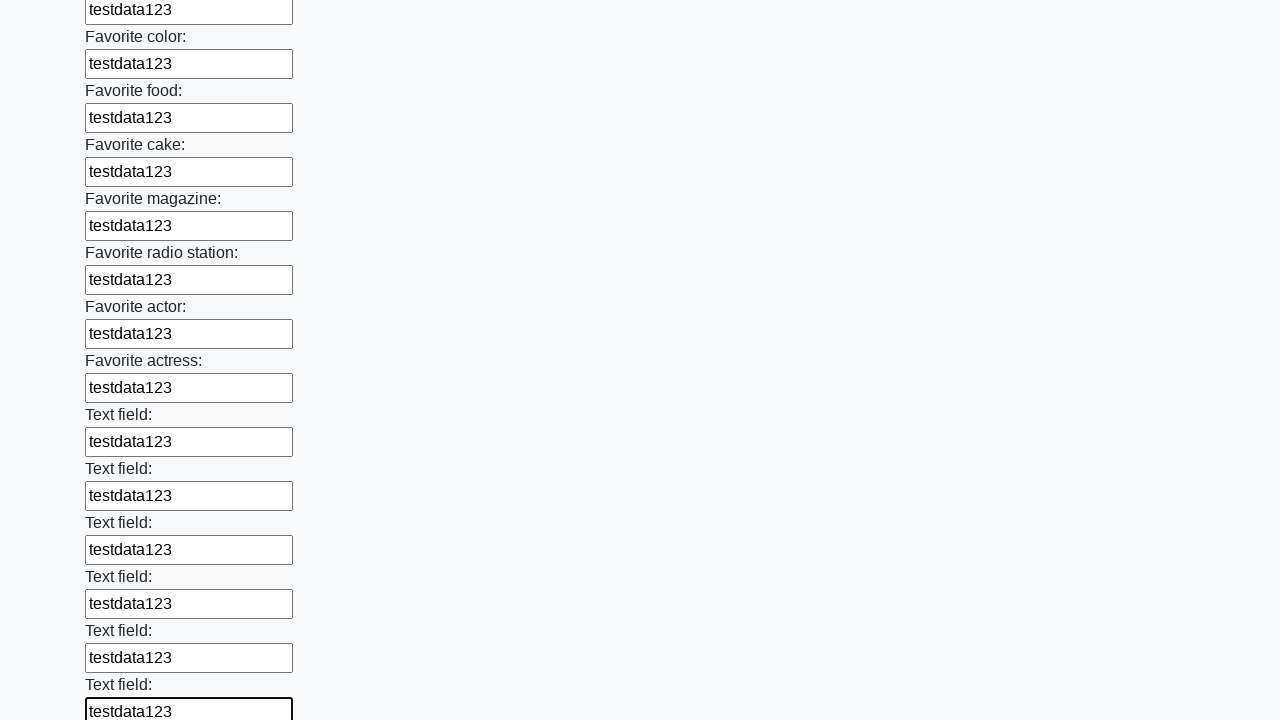

Filled an input field with 'testdata123' on input >> nth=32
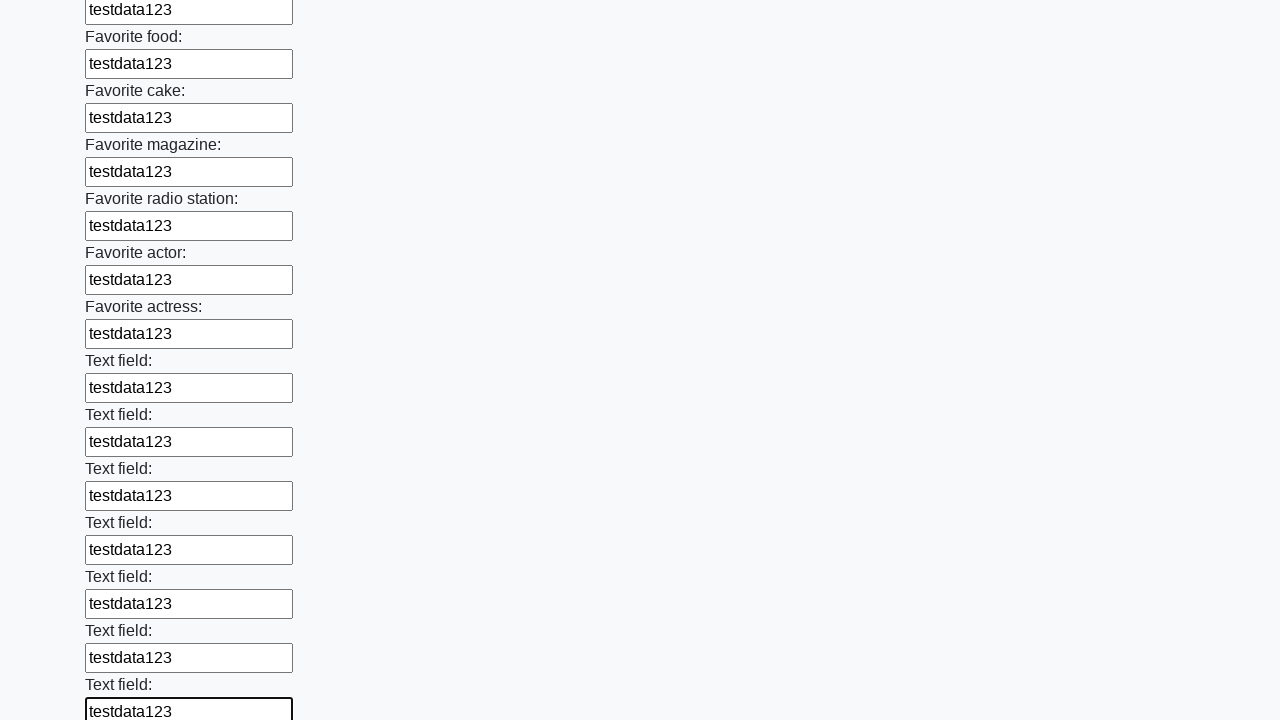

Filled an input field with 'testdata123' on input >> nth=33
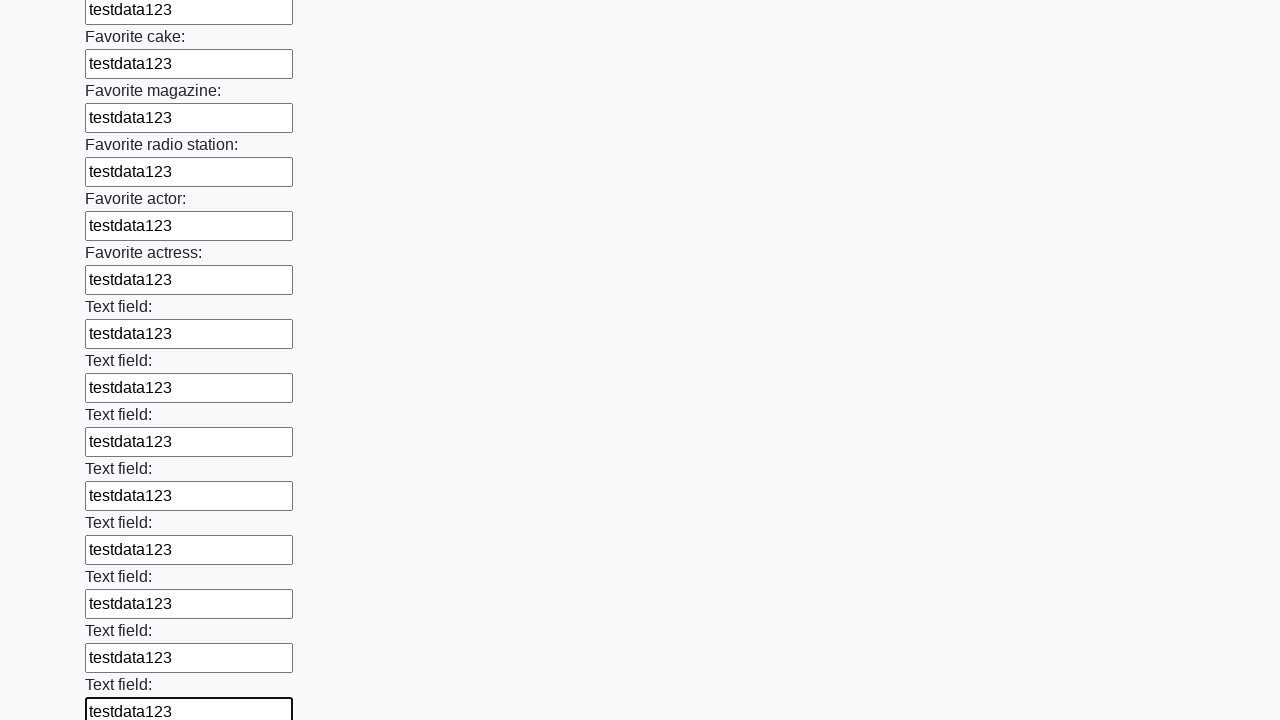

Filled an input field with 'testdata123' on input >> nth=34
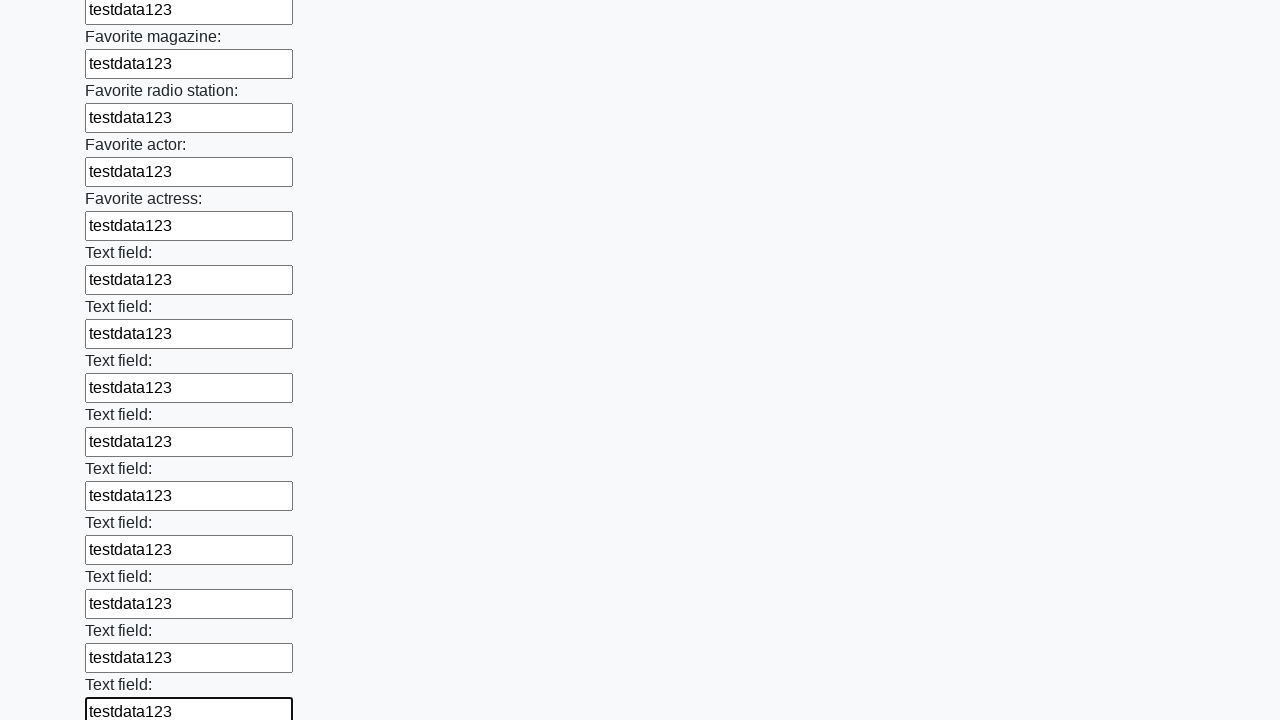

Filled an input field with 'testdata123' on input >> nth=35
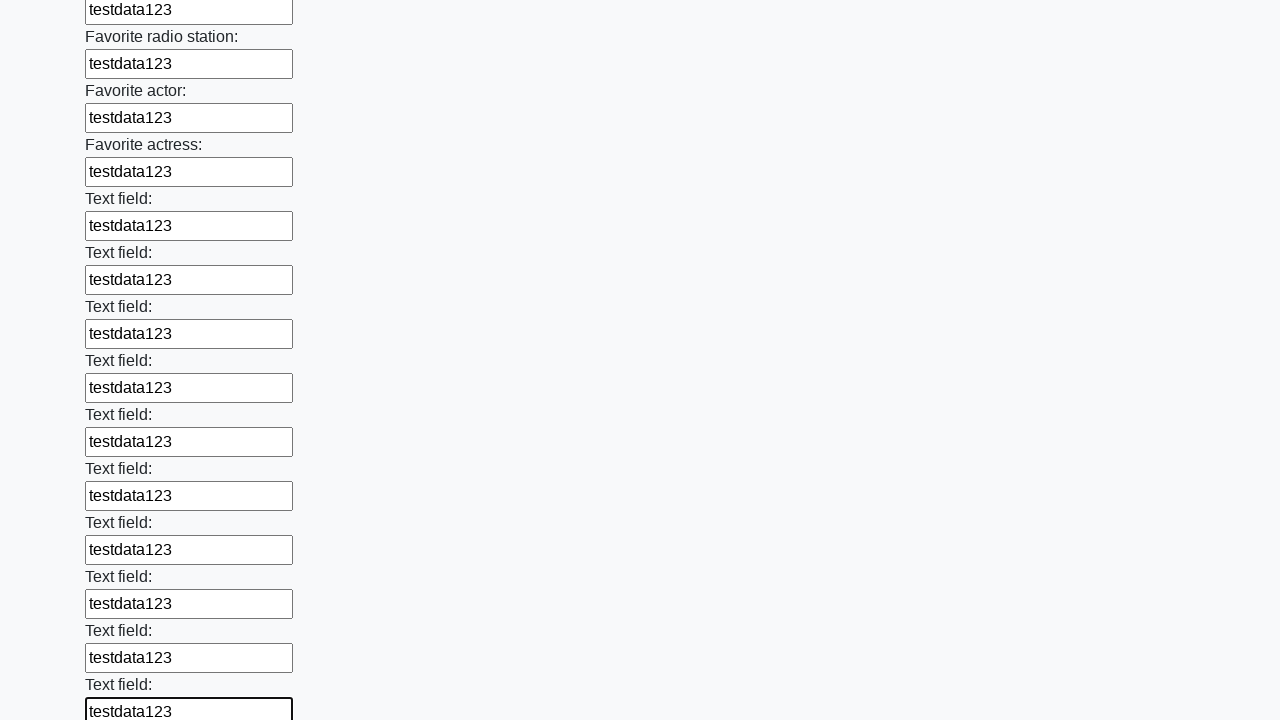

Filled an input field with 'testdata123' on input >> nth=36
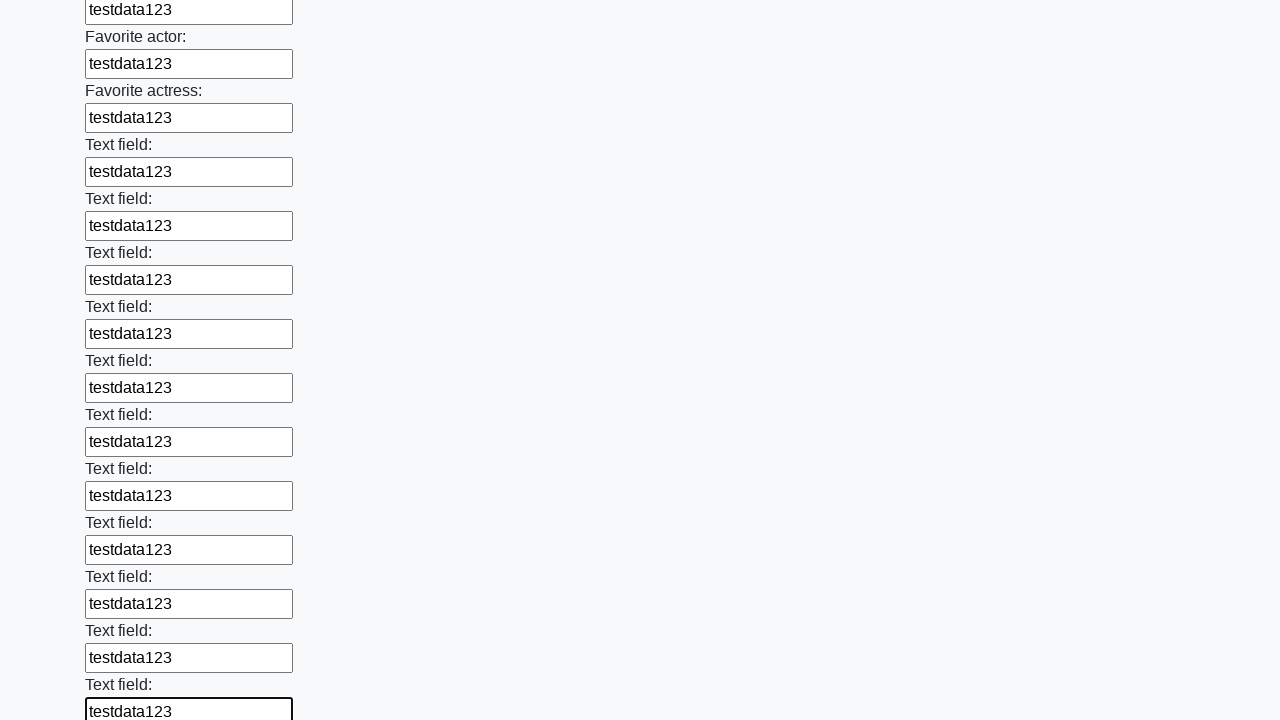

Filled an input field with 'testdata123' on input >> nth=37
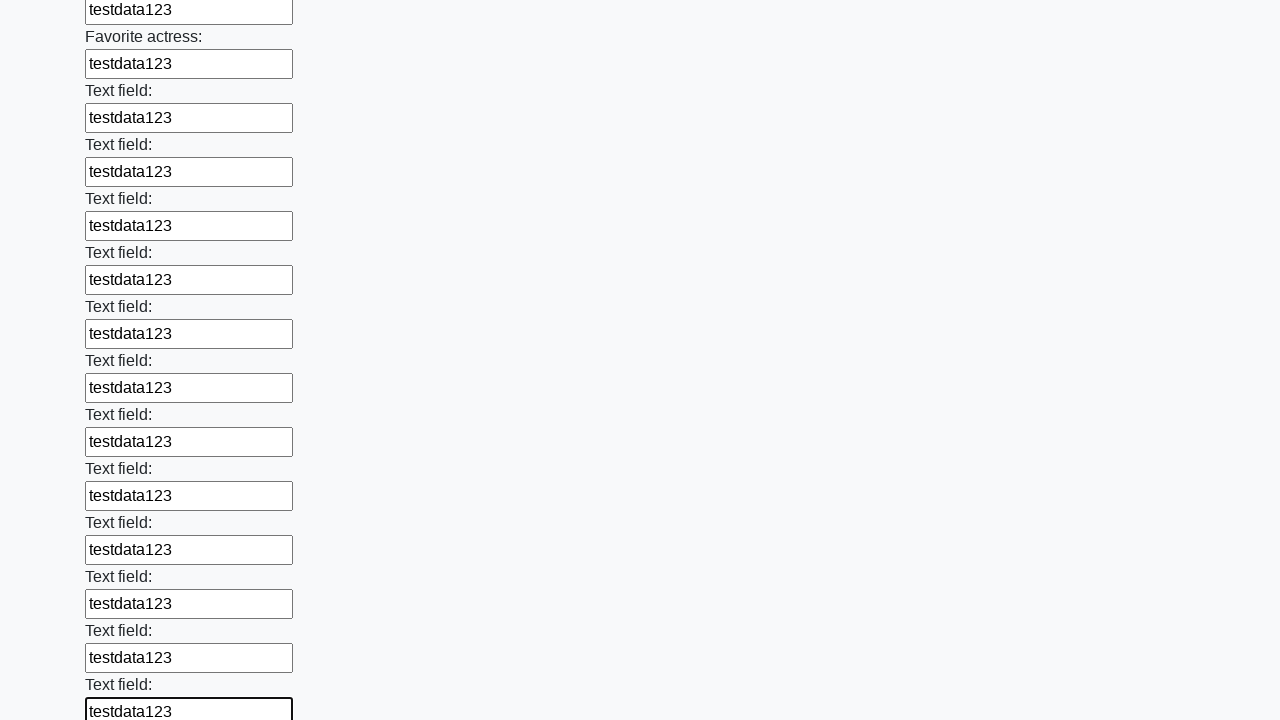

Filled an input field with 'testdata123' on input >> nth=38
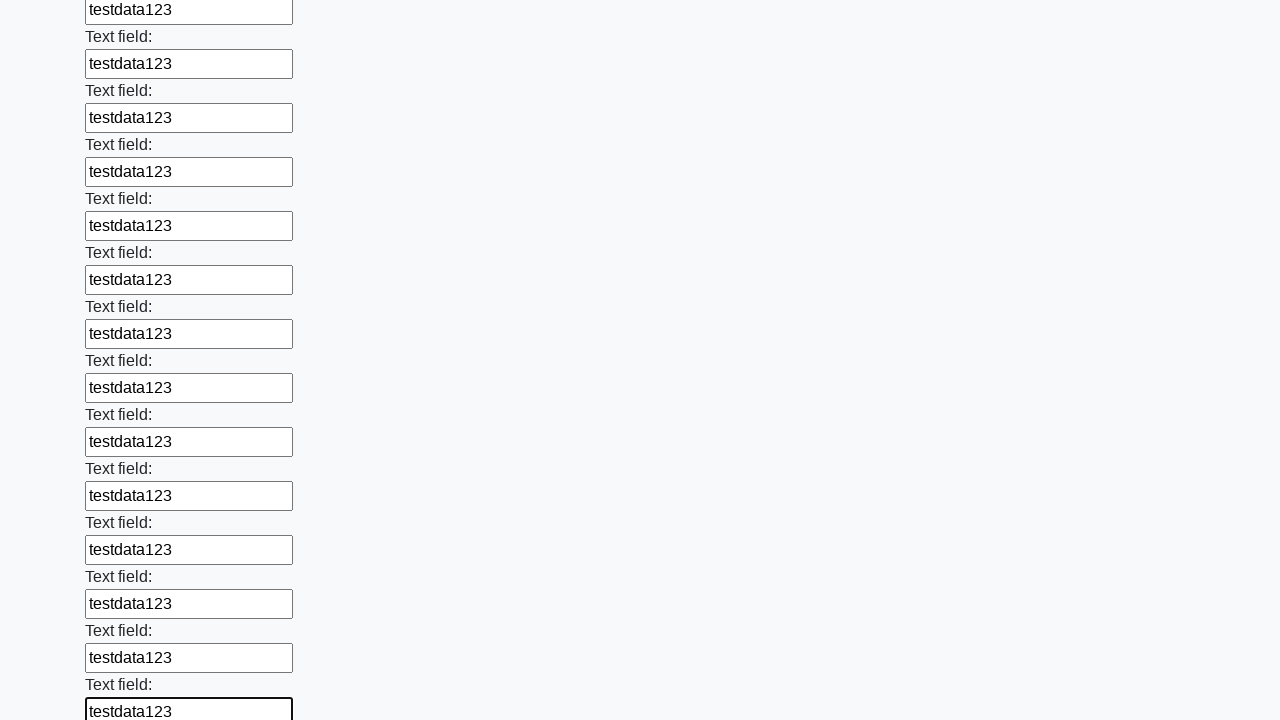

Filled an input field with 'testdata123' on input >> nth=39
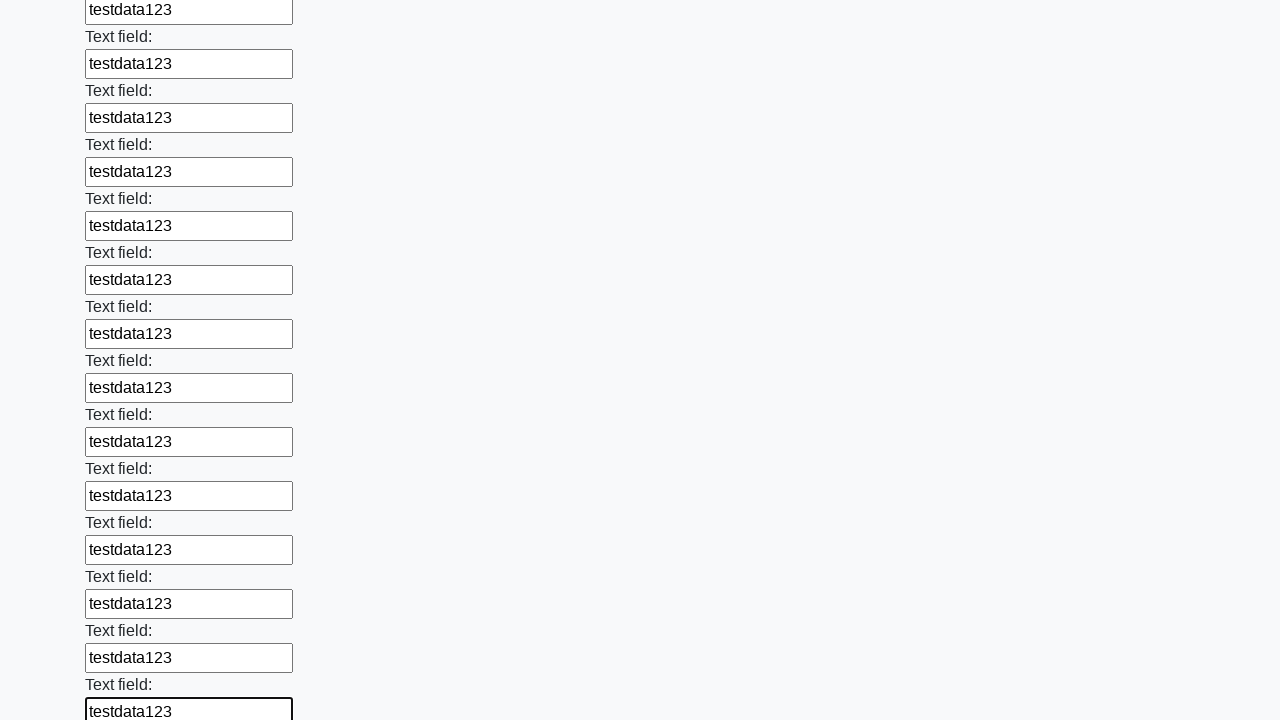

Filled an input field with 'testdata123' on input >> nth=40
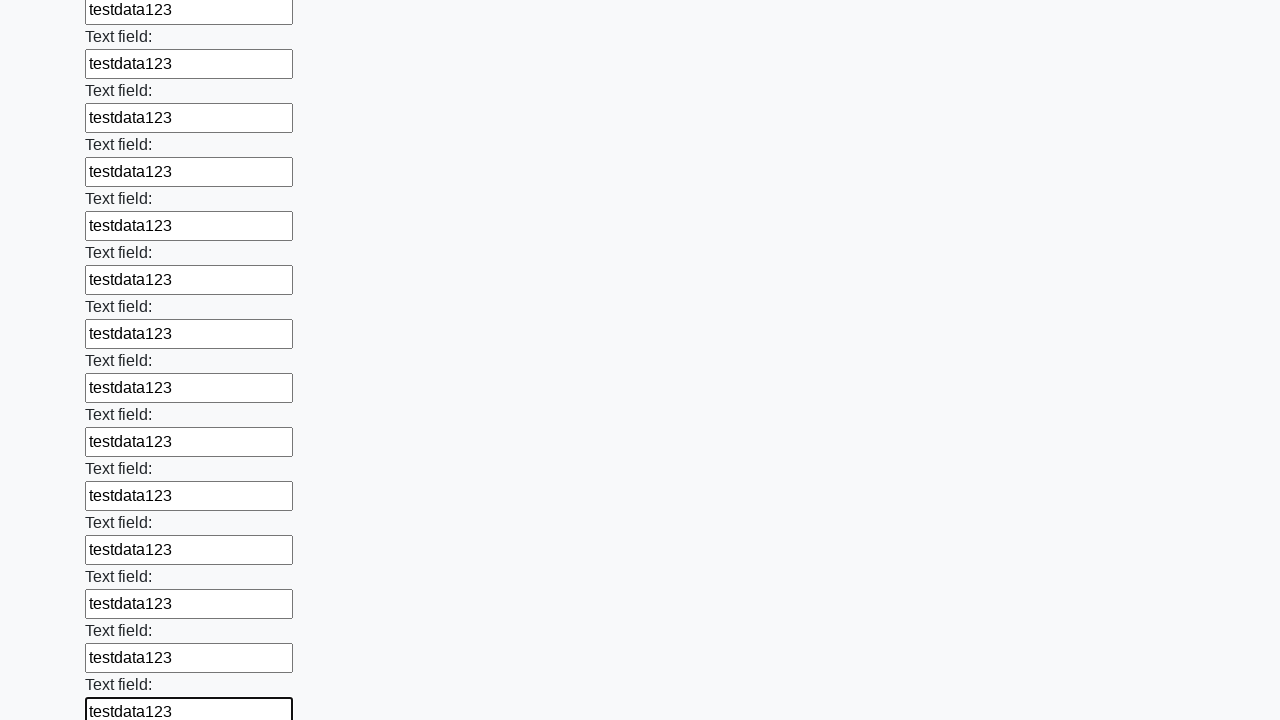

Filled an input field with 'testdata123' on input >> nth=41
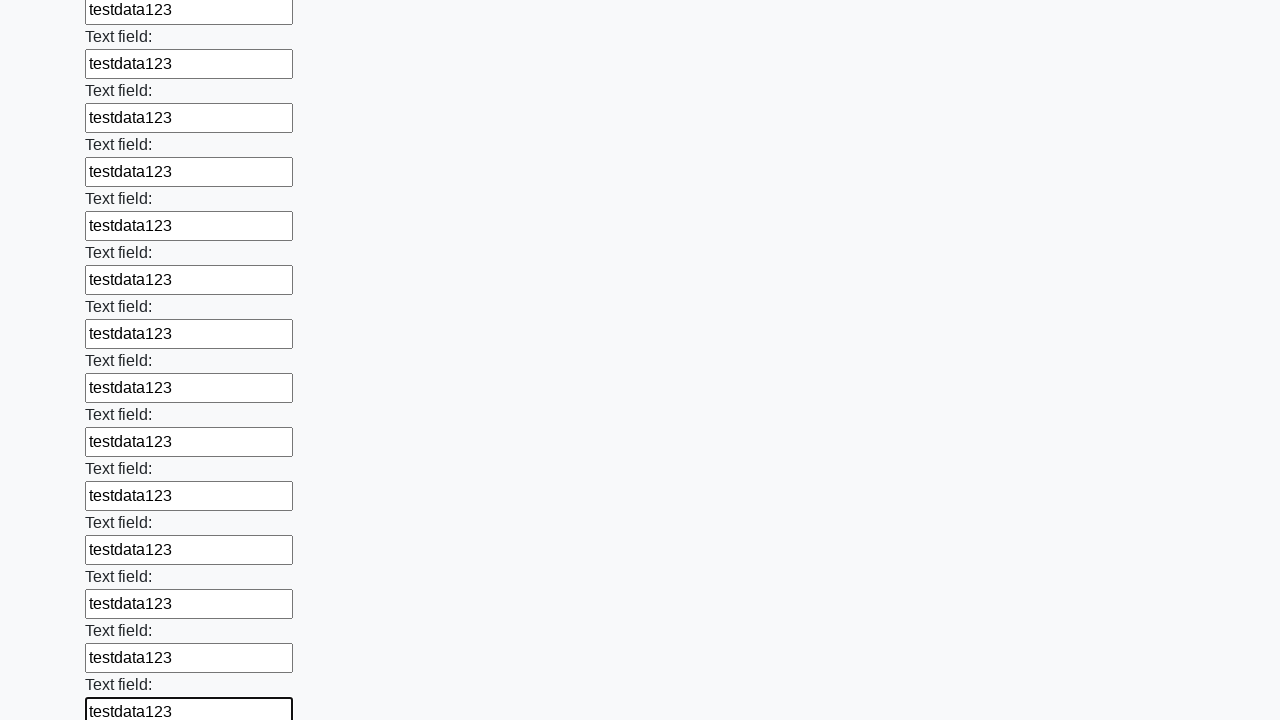

Filled an input field with 'testdata123' on input >> nth=42
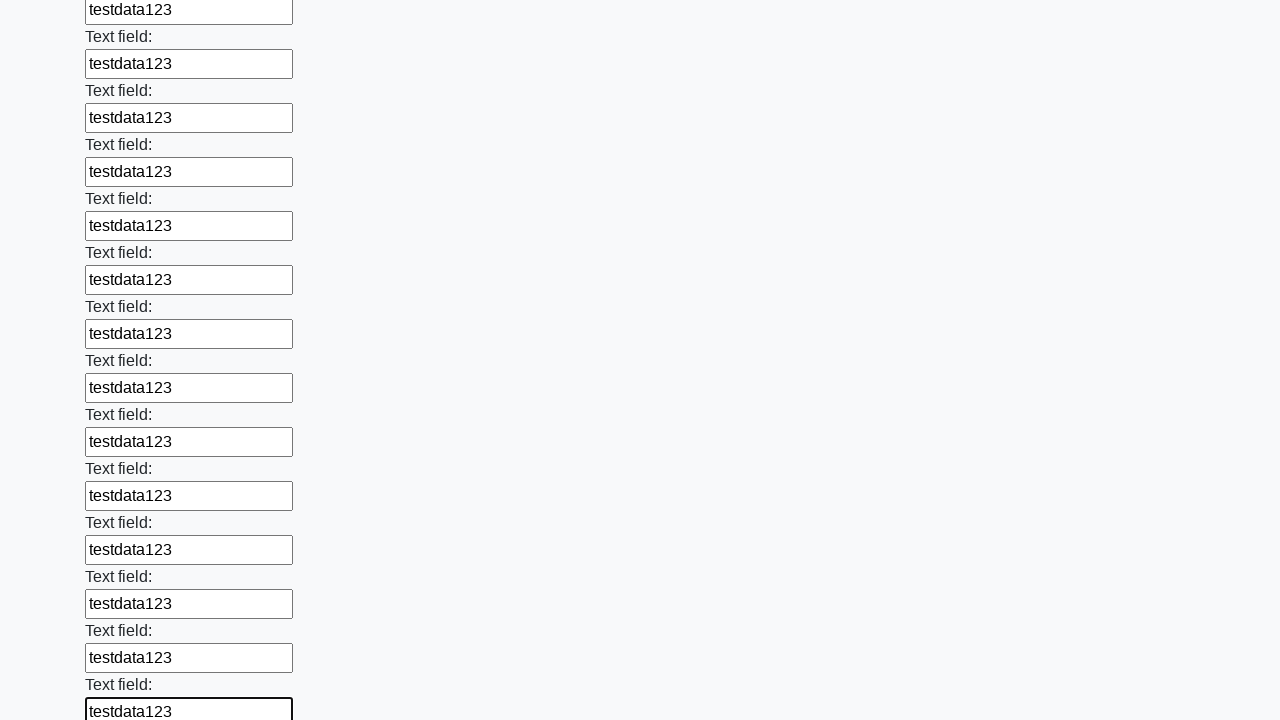

Filled an input field with 'testdata123' on input >> nth=43
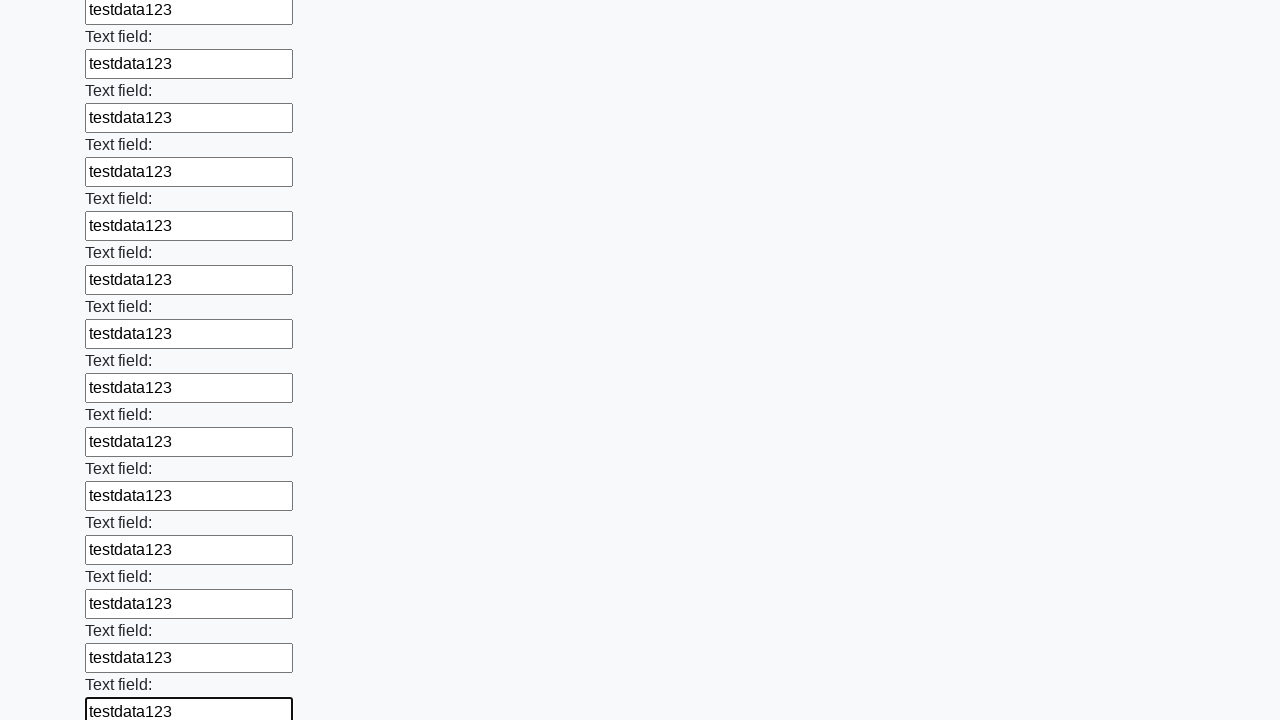

Filled an input field with 'testdata123' on input >> nth=44
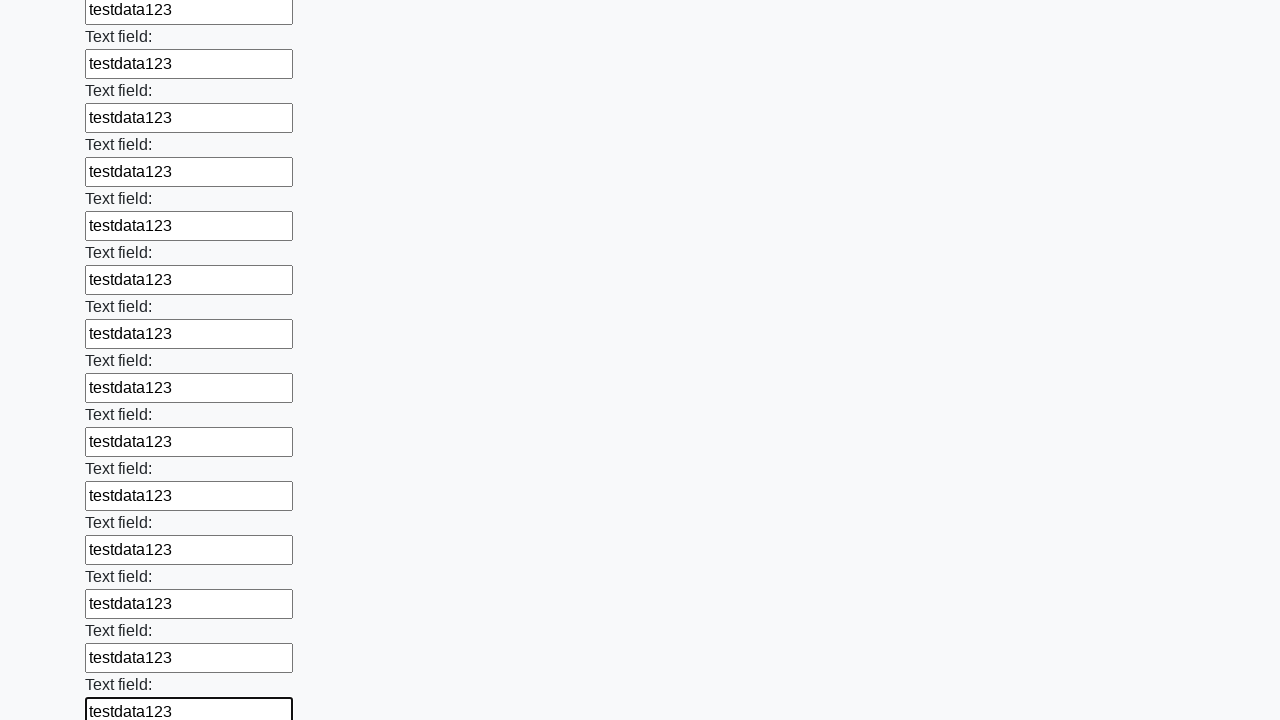

Filled an input field with 'testdata123' on input >> nth=45
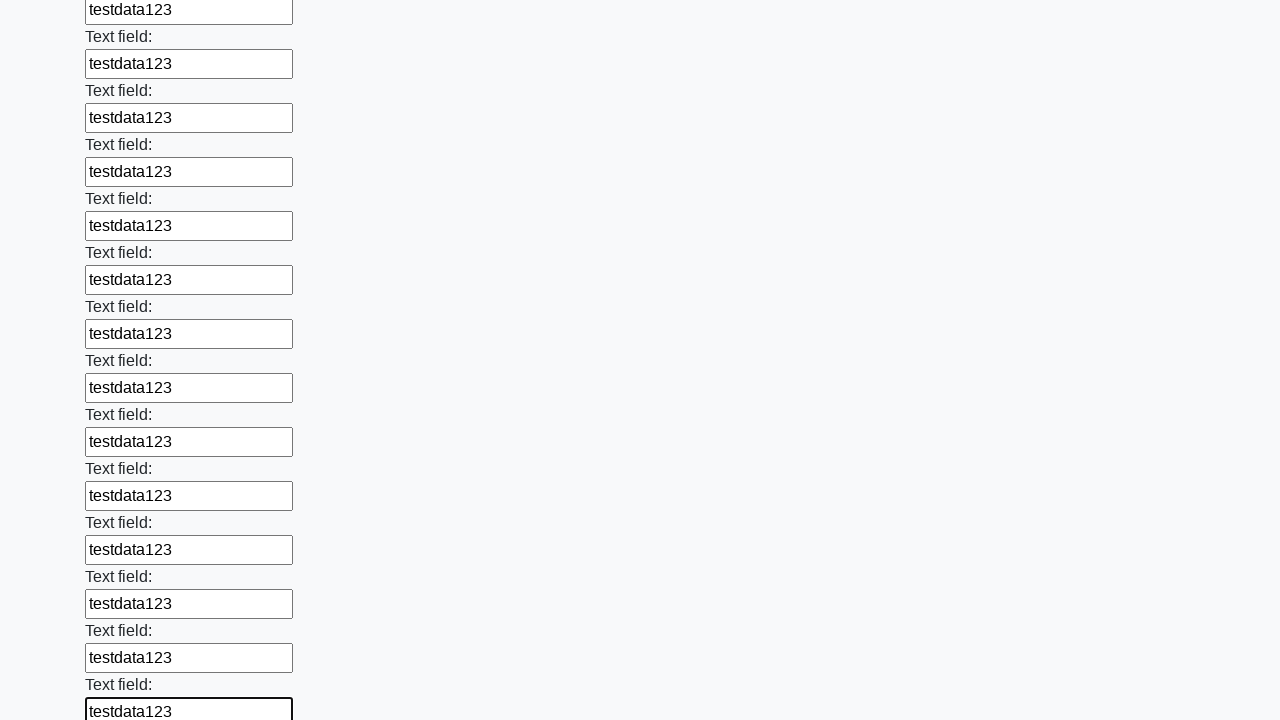

Filled an input field with 'testdata123' on input >> nth=46
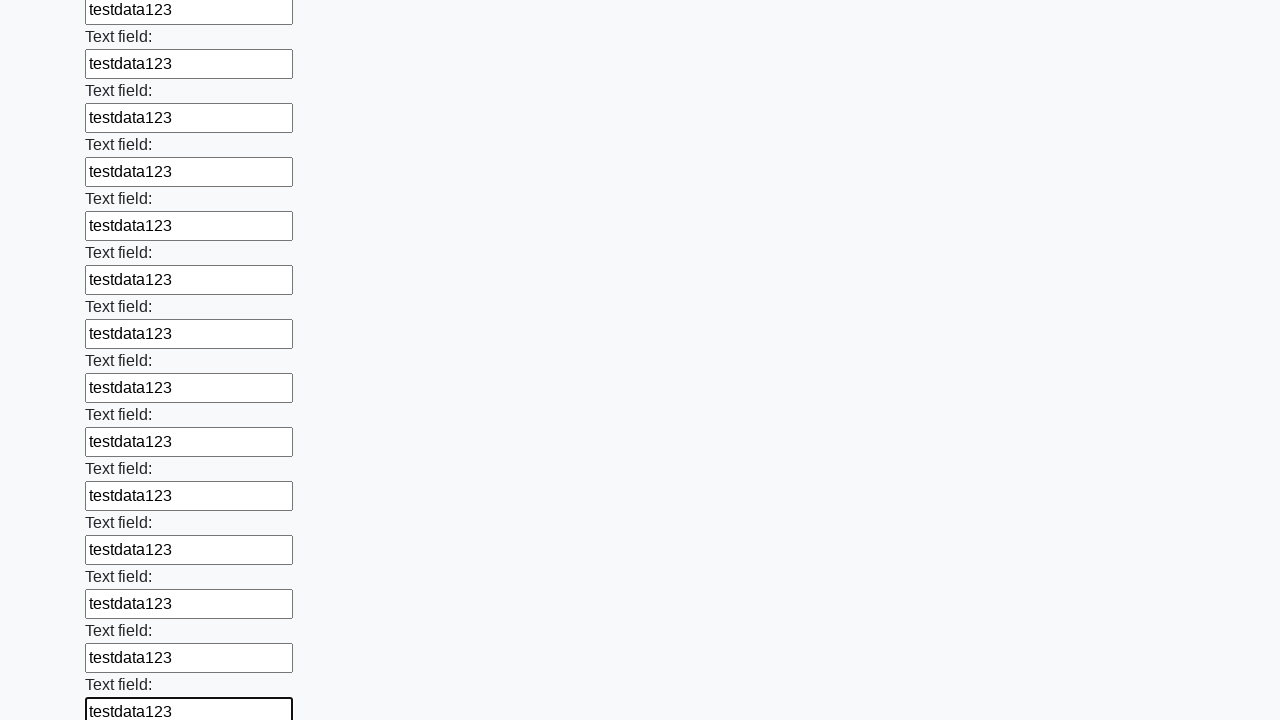

Filled an input field with 'testdata123' on input >> nth=47
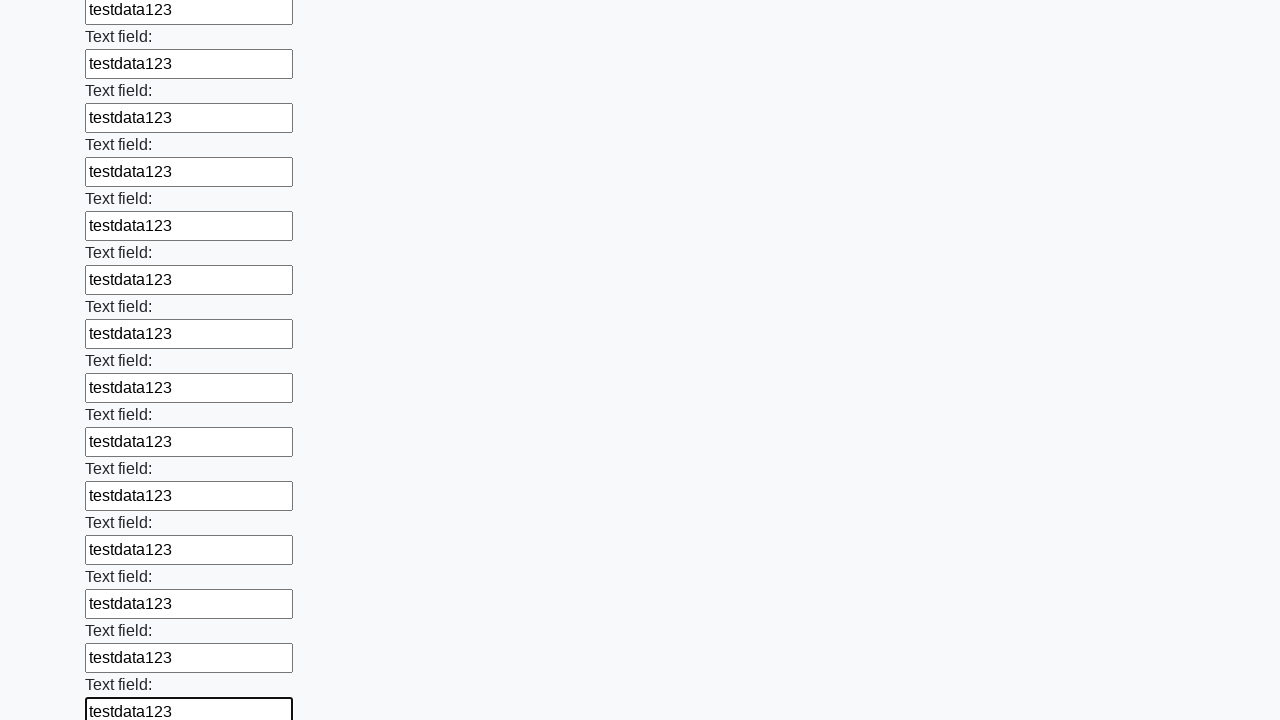

Filled an input field with 'testdata123' on input >> nth=48
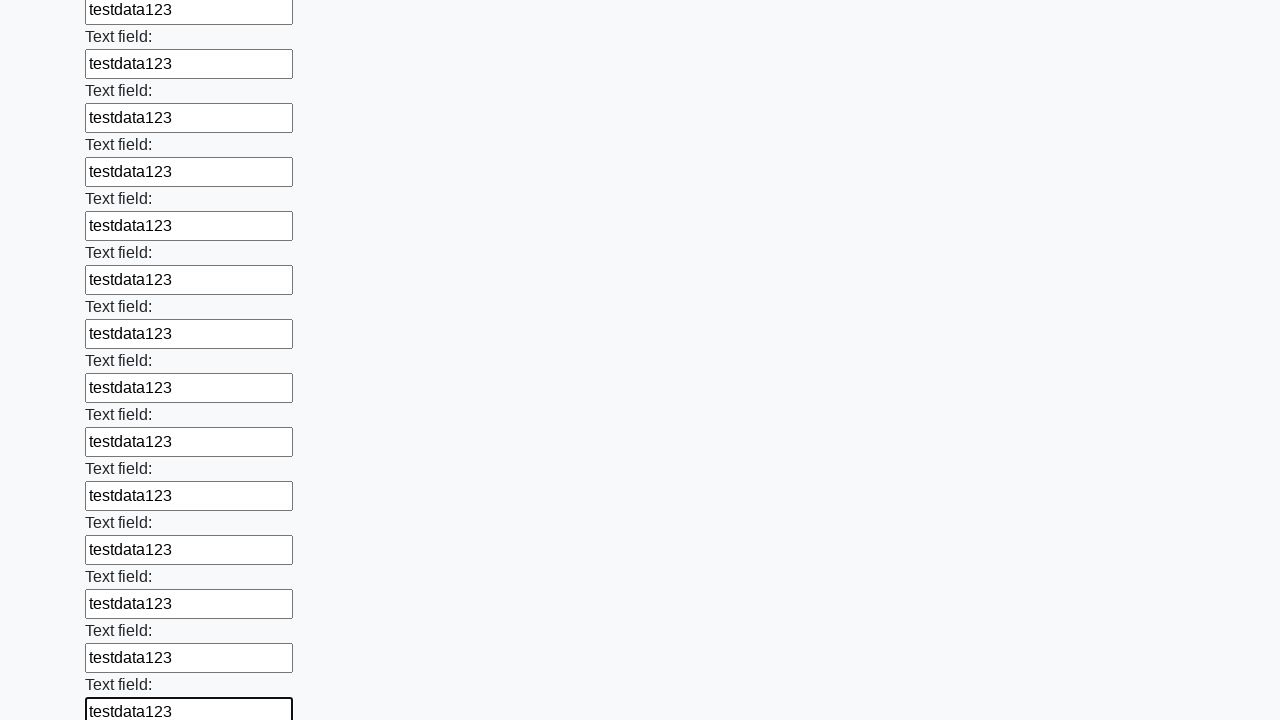

Filled an input field with 'testdata123' on input >> nth=49
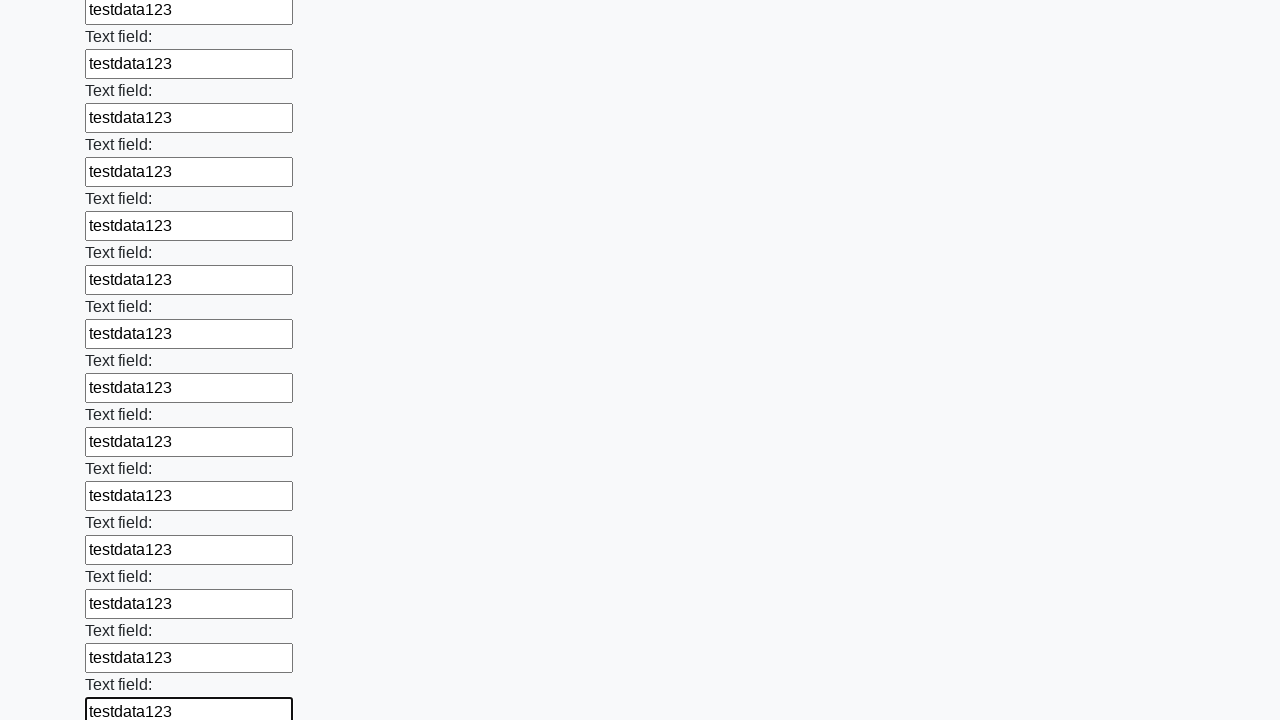

Filled an input field with 'testdata123' on input >> nth=50
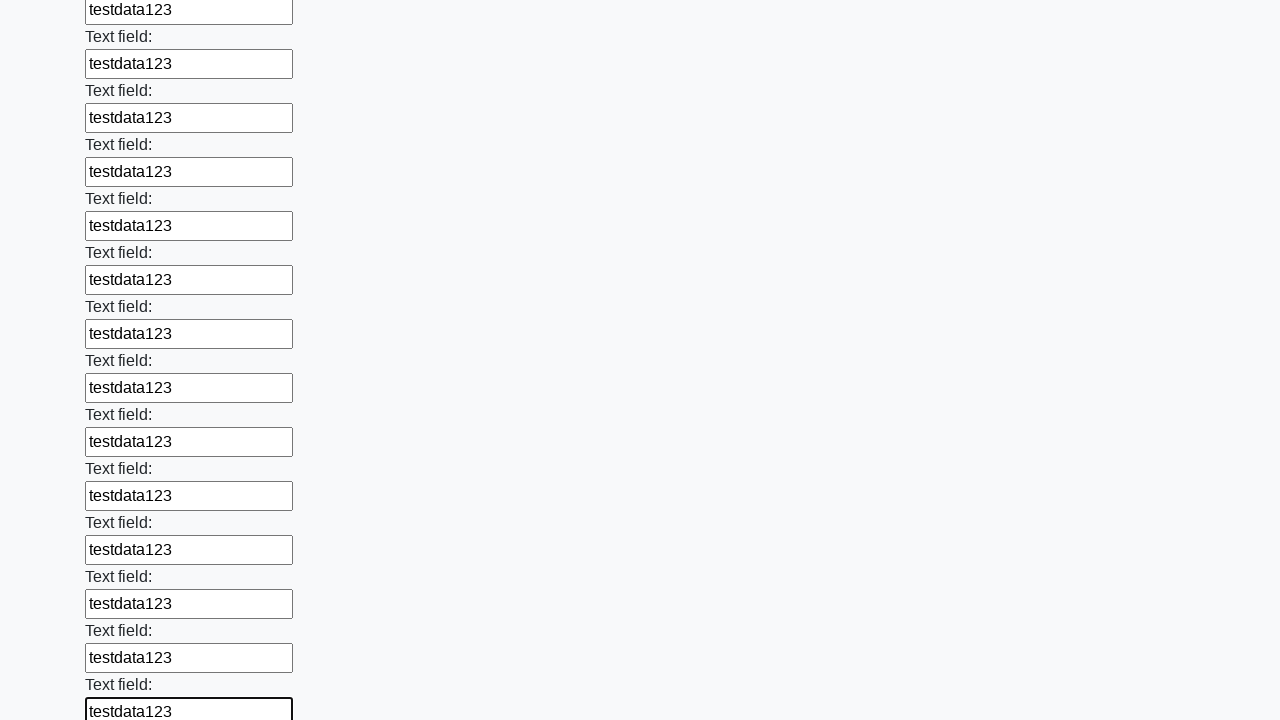

Filled an input field with 'testdata123' on input >> nth=51
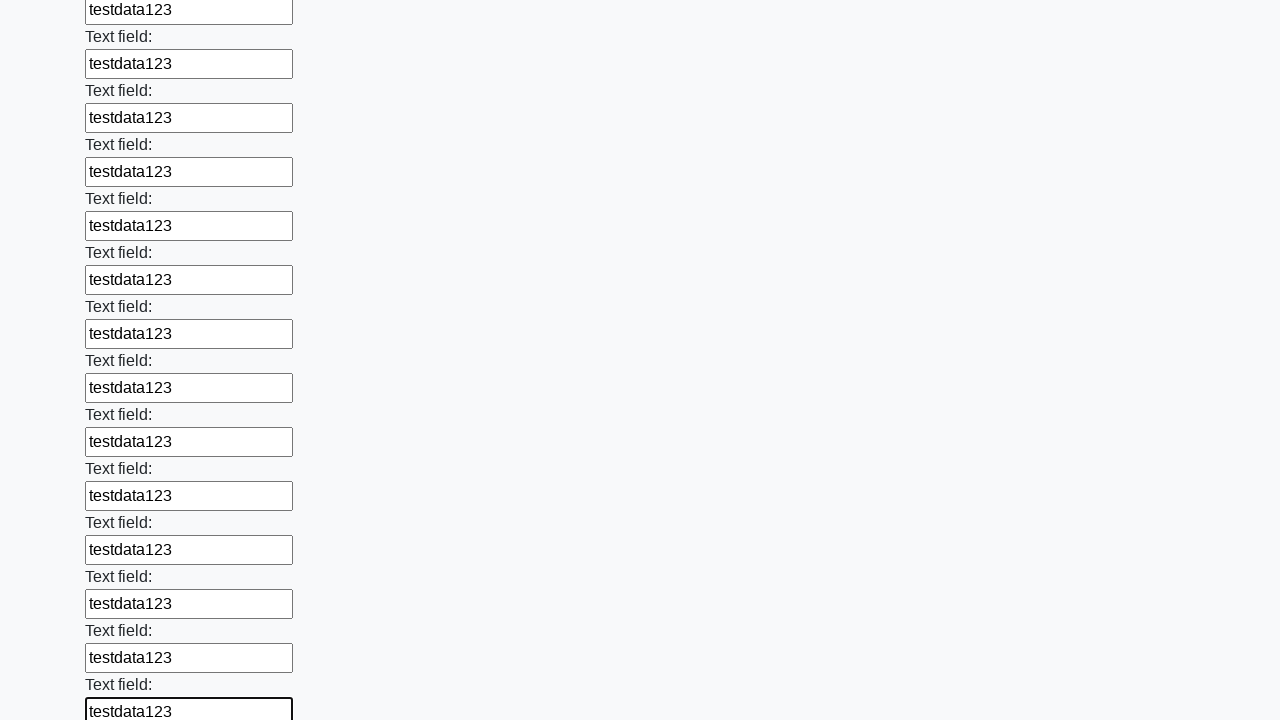

Filled an input field with 'testdata123' on input >> nth=52
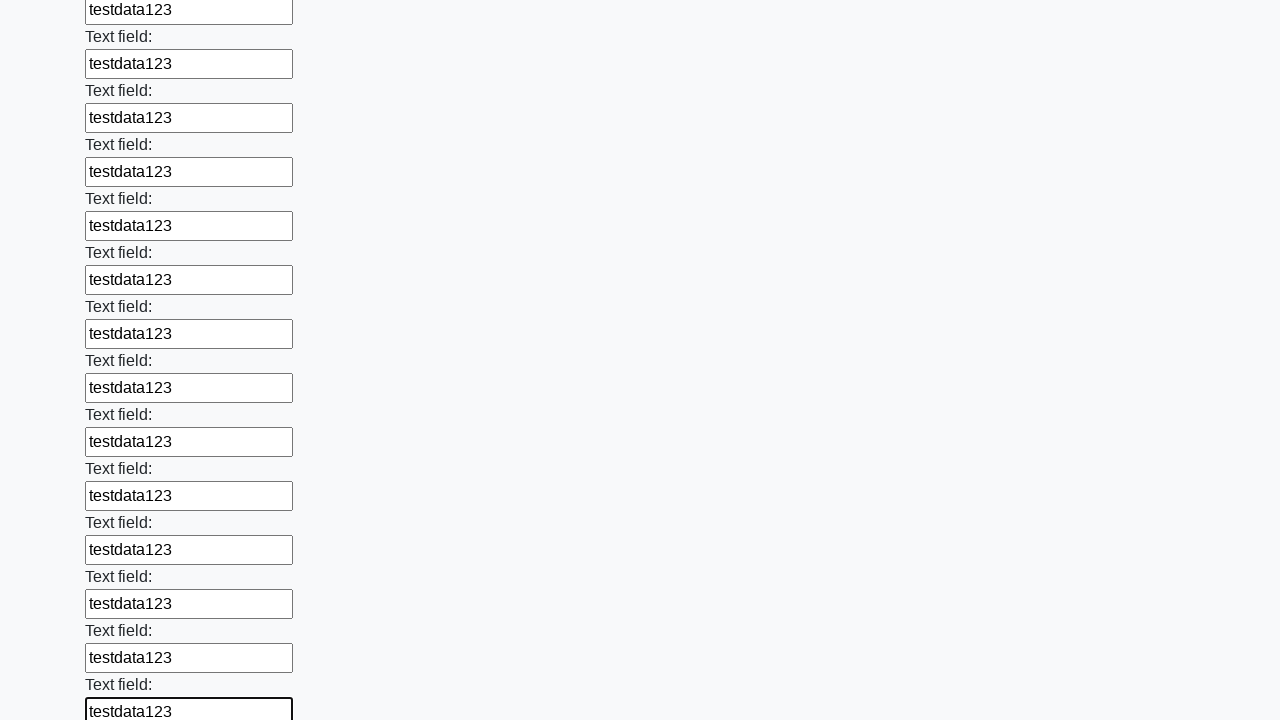

Filled an input field with 'testdata123' on input >> nth=53
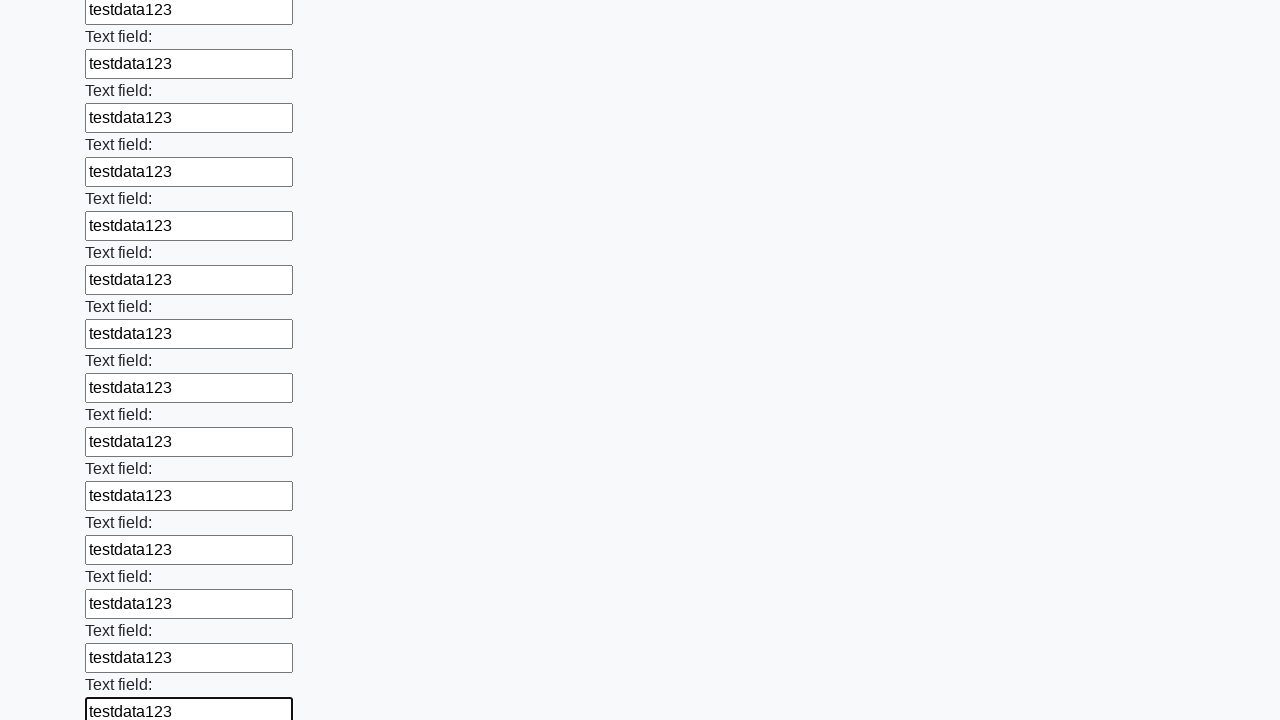

Filled an input field with 'testdata123' on input >> nth=54
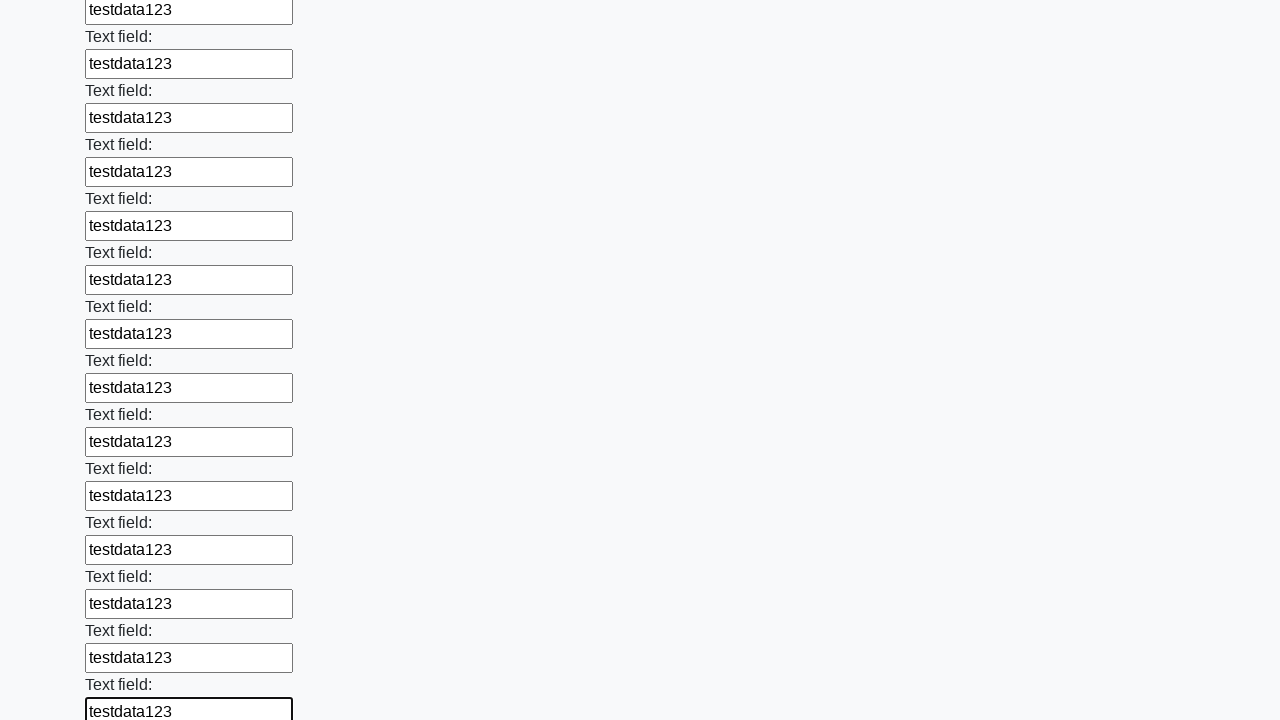

Filled an input field with 'testdata123' on input >> nth=55
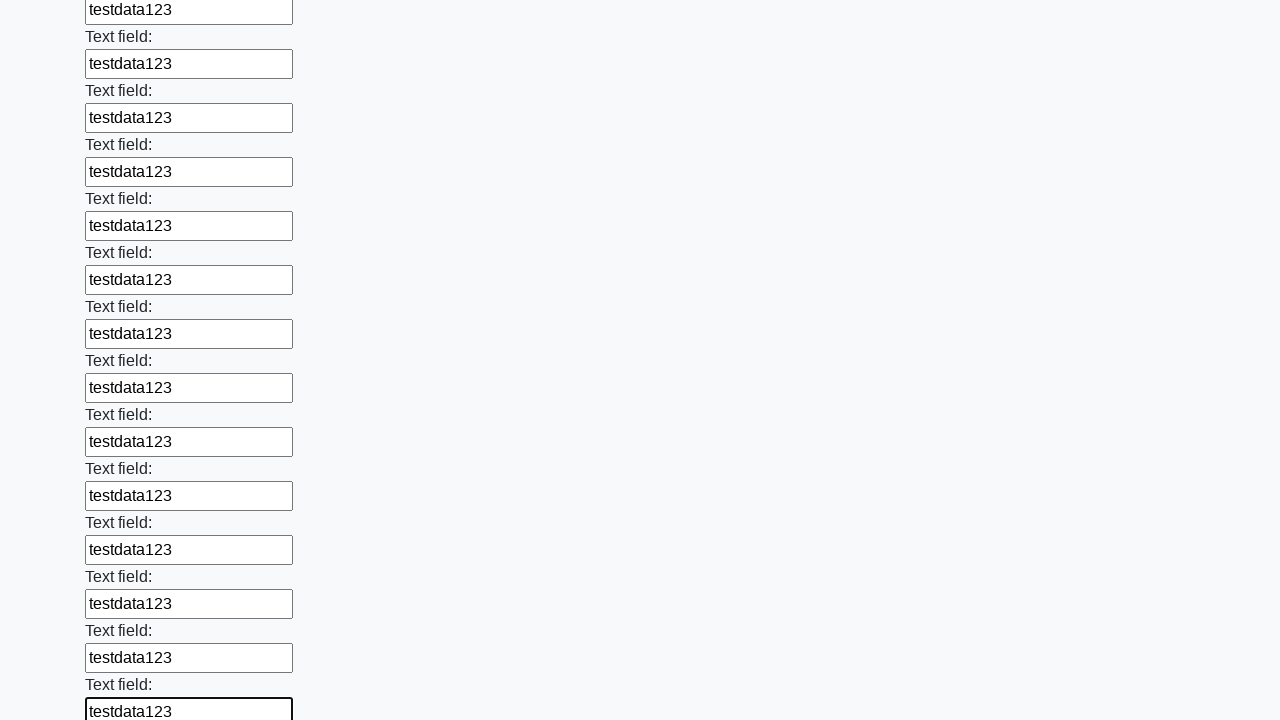

Filled an input field with 'testdata123' on input >> nth=56
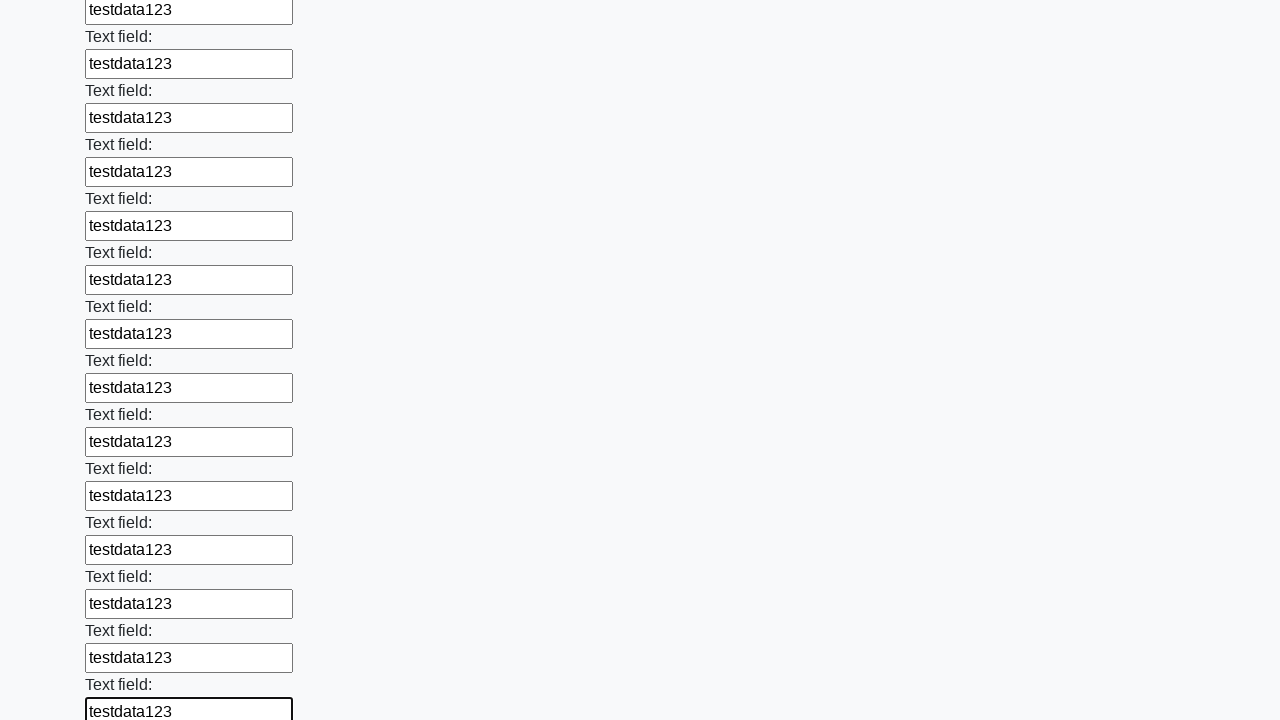

Filled an input field with 'testdata123' on input >> nth=57
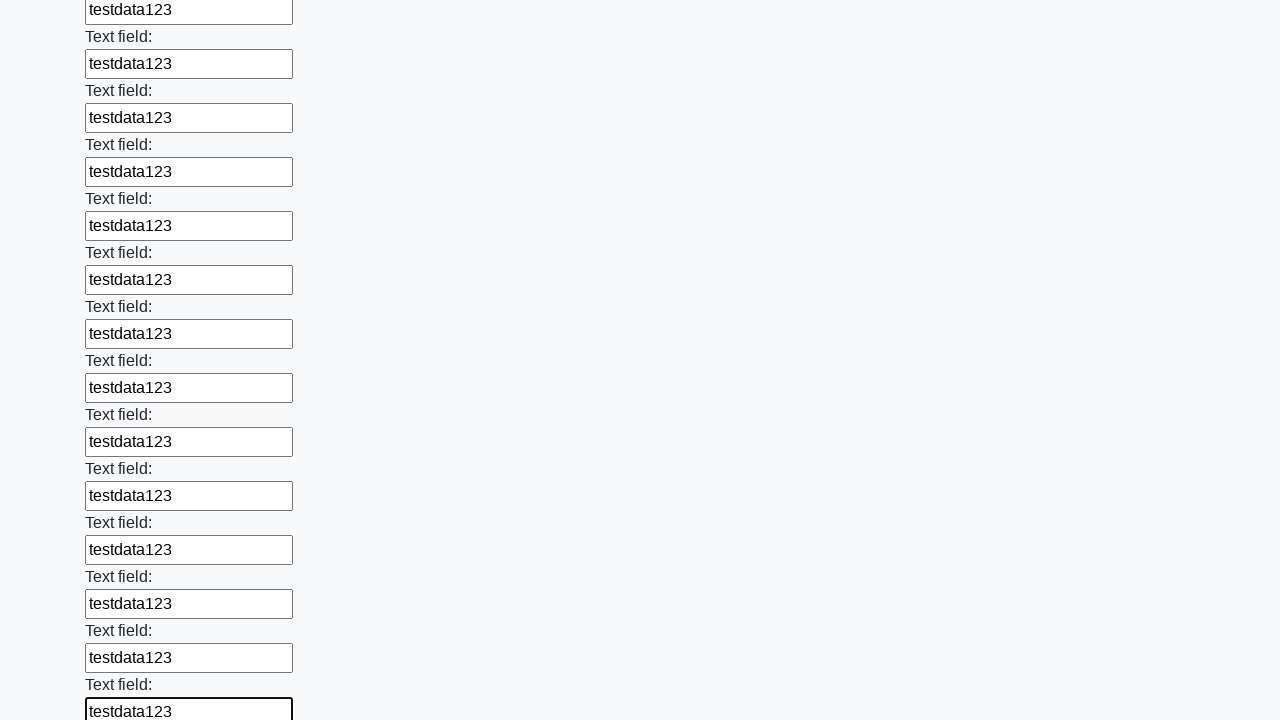

Filled an input field with 'testdata123' on input >> nth=58
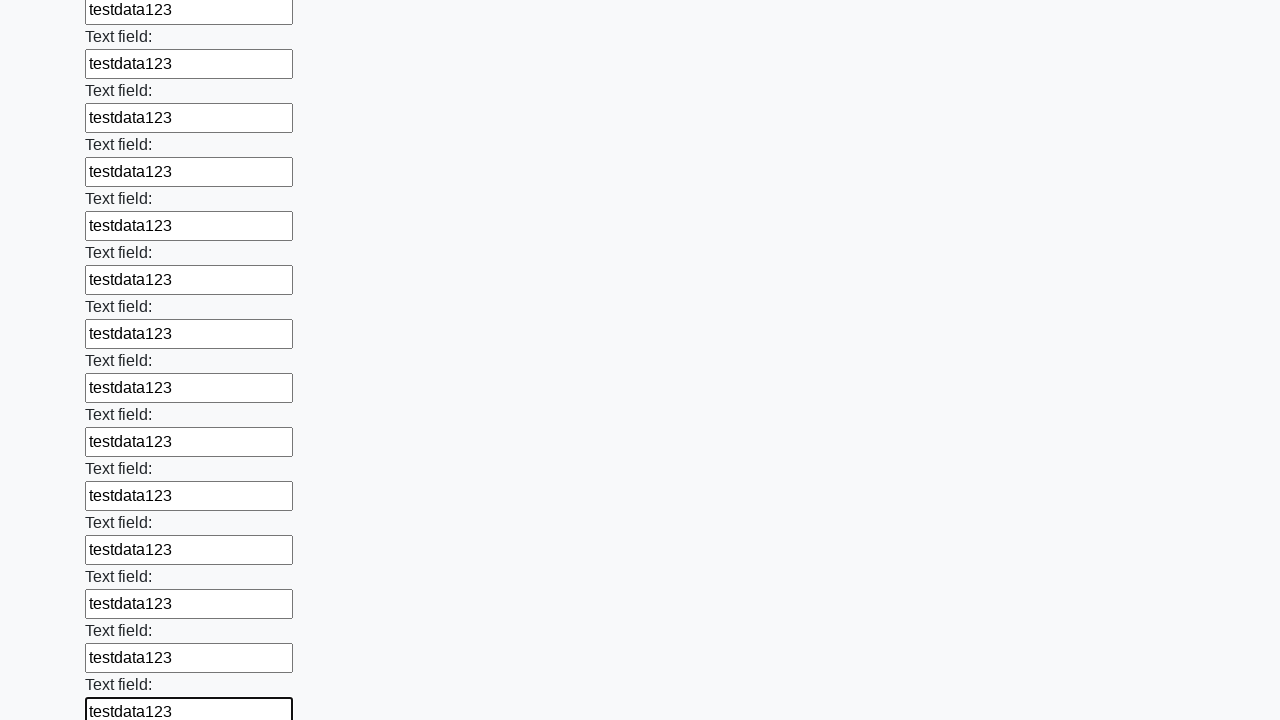

Filled an input field with 'testdata123' on input >> nth=59
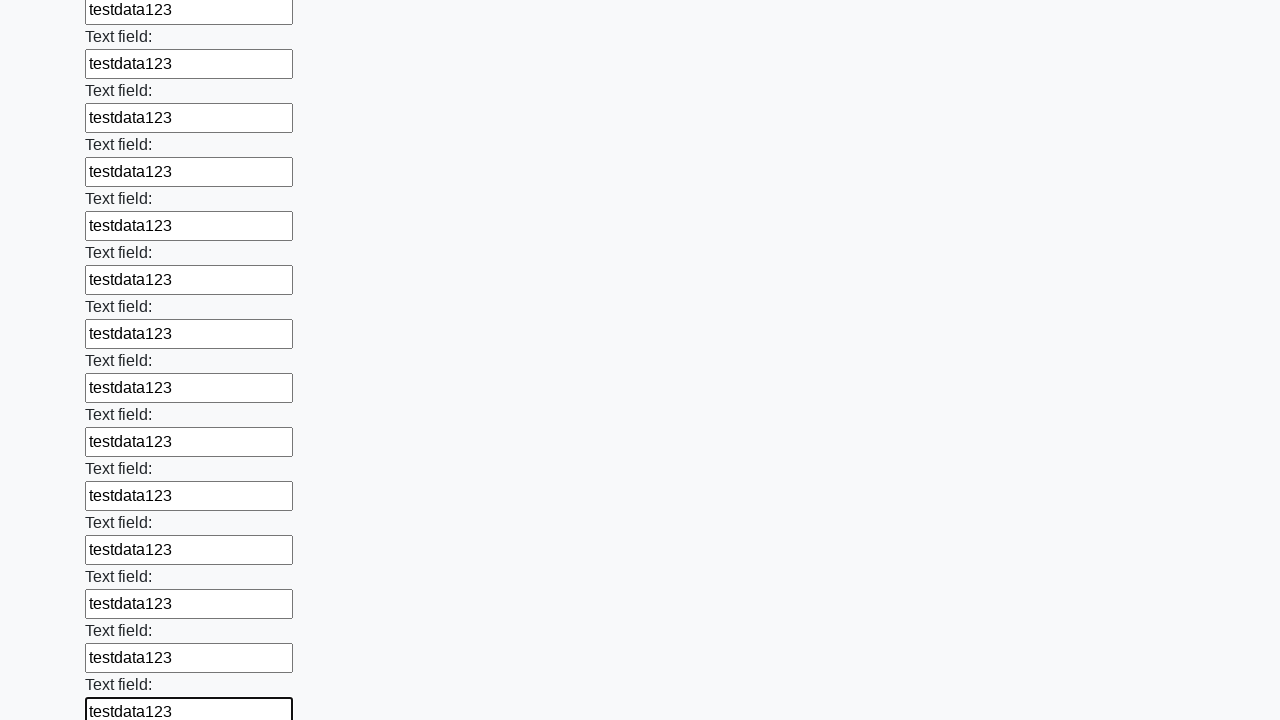

Filled an input field with 'testdata123' on input >> nth=60
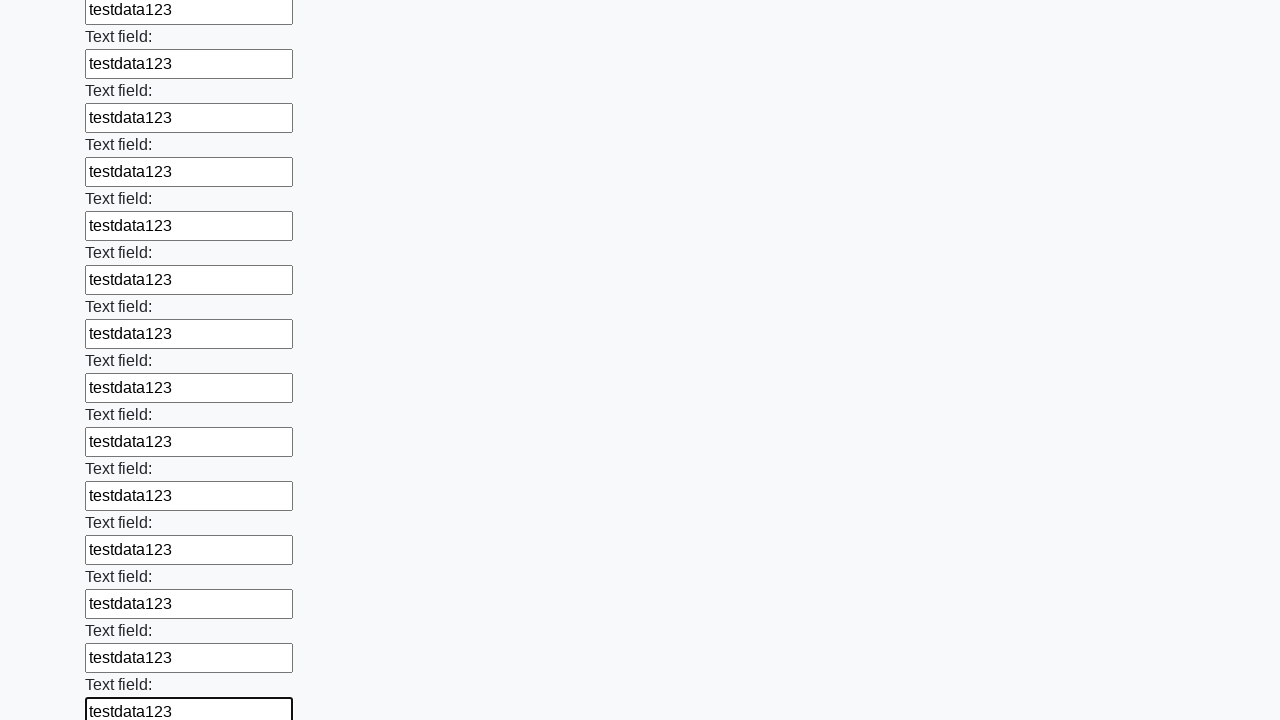

Filled an input field with 'testdata123' on input >> nth=61
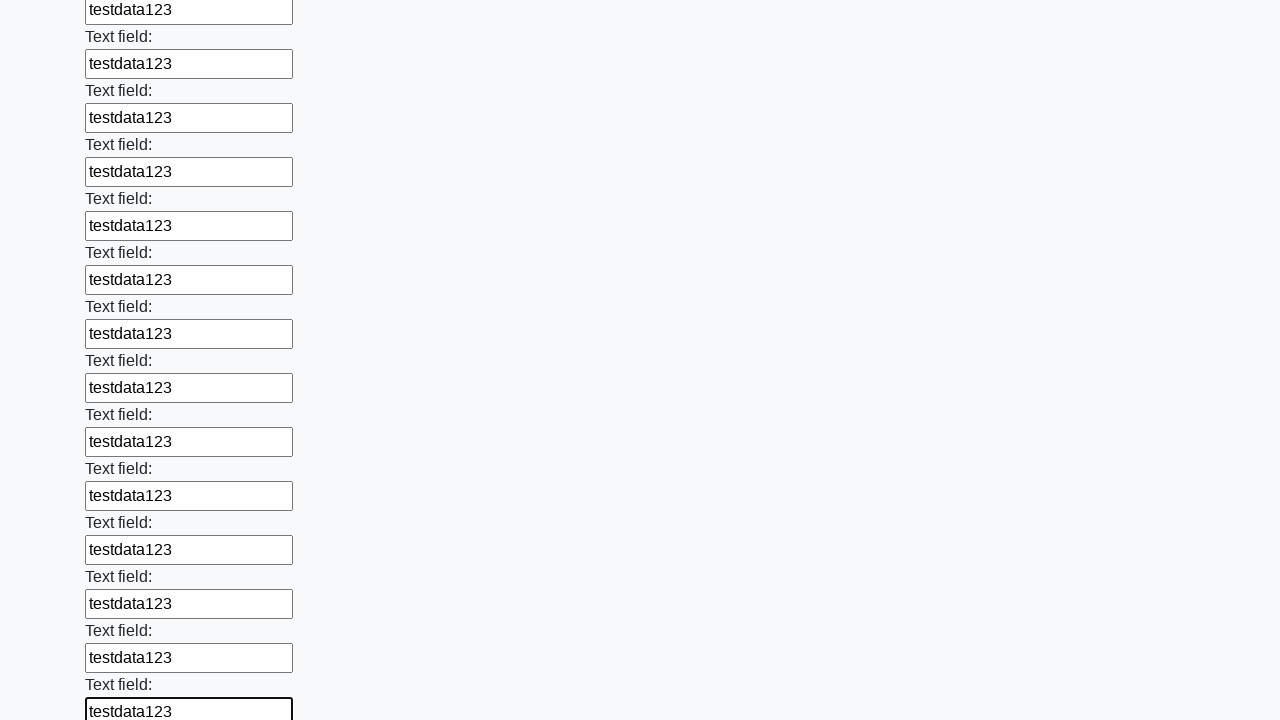

Filled an input field with 'testdata123' on input >> nth=62
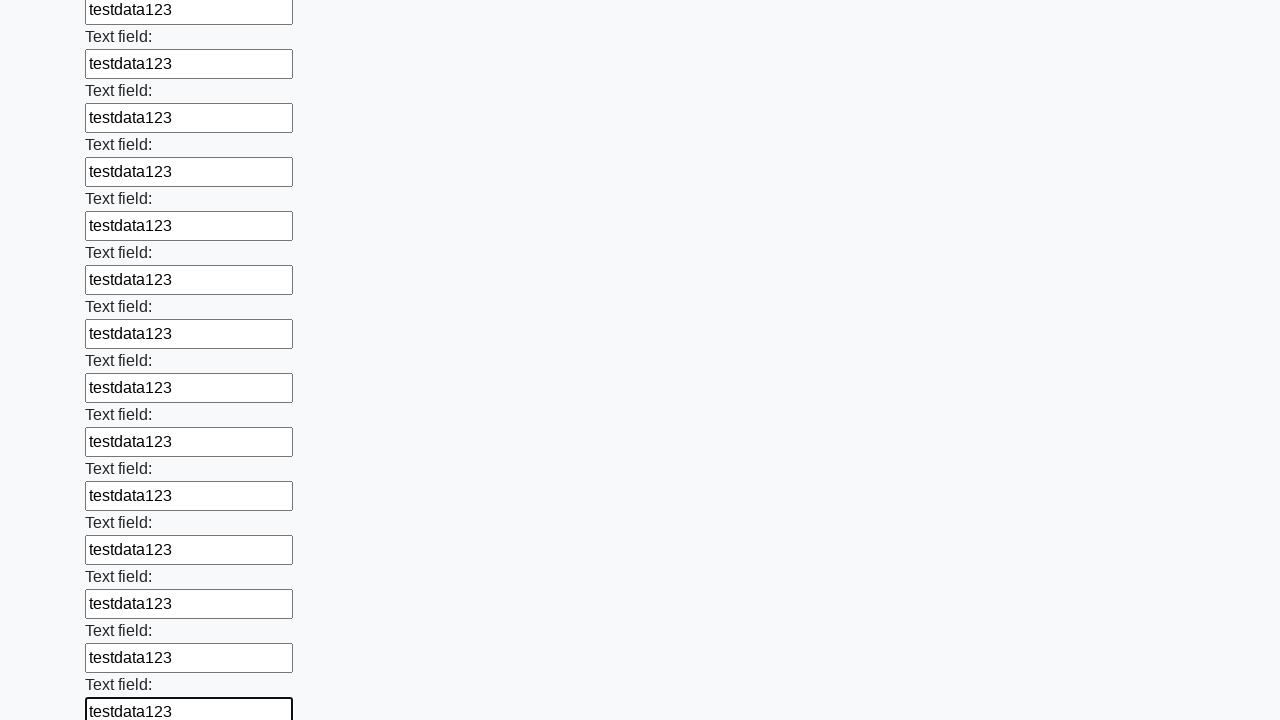

Filled an input field with 'testdata123' on input >> nth=63
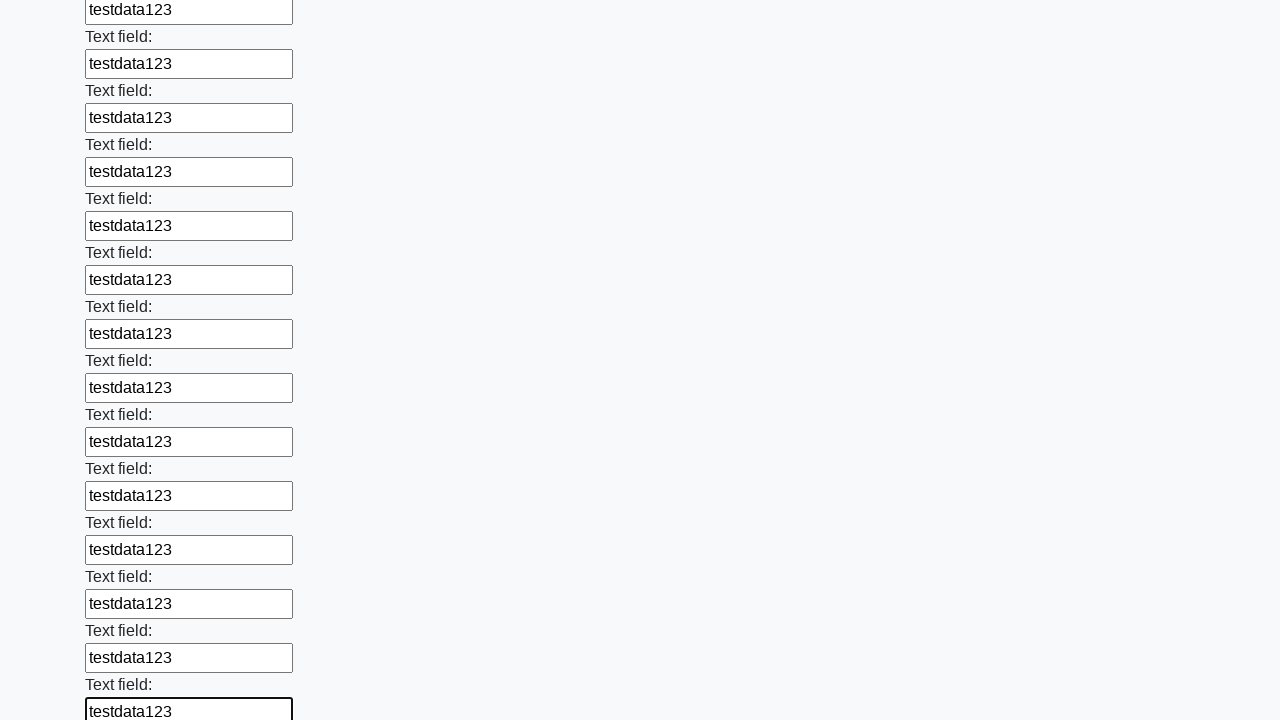

Filled an input field with 'testdata123' on input >> nth=64
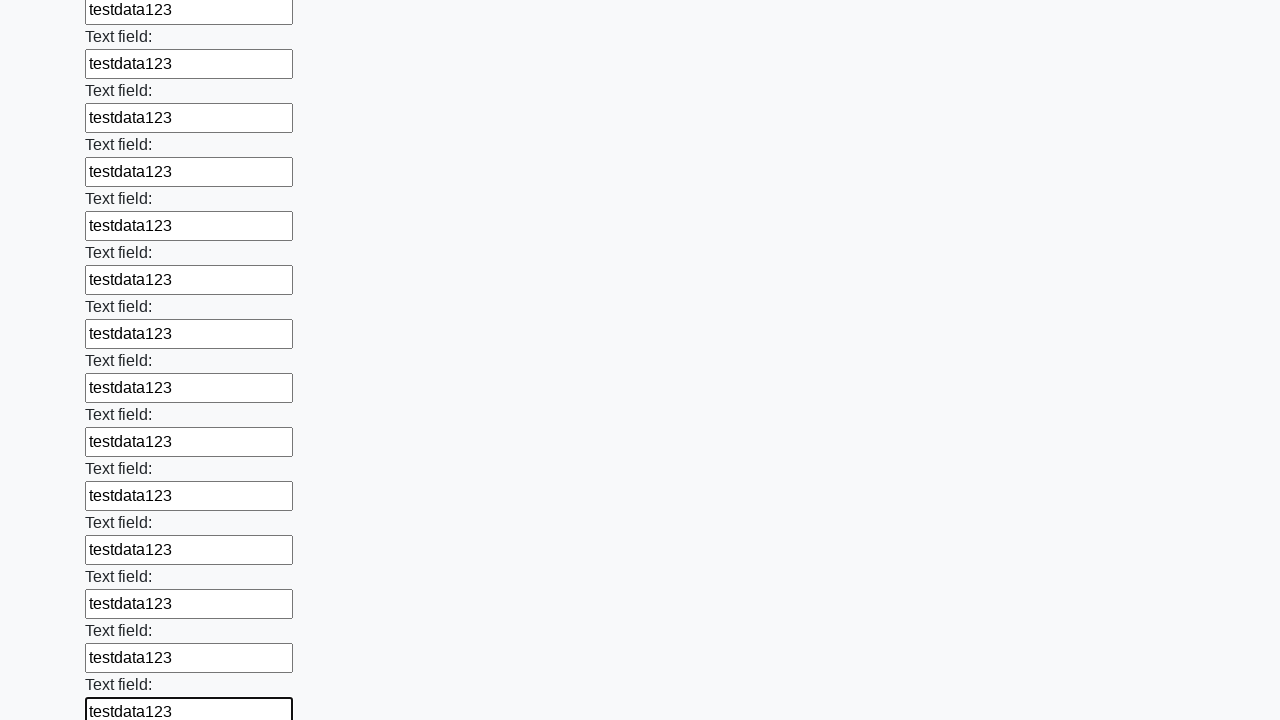

Filled an input field with 'testdata123' on input >> nth=65
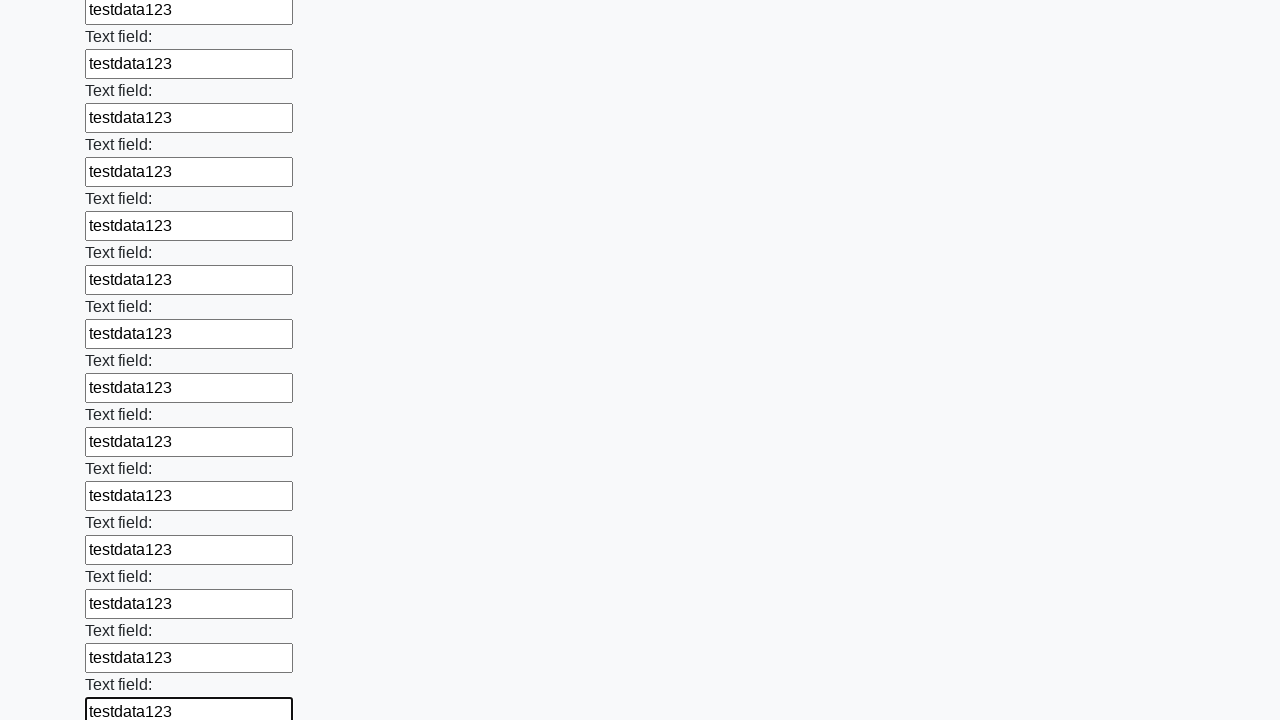

Filled an input field with 'testdata123' on input >> nth=66
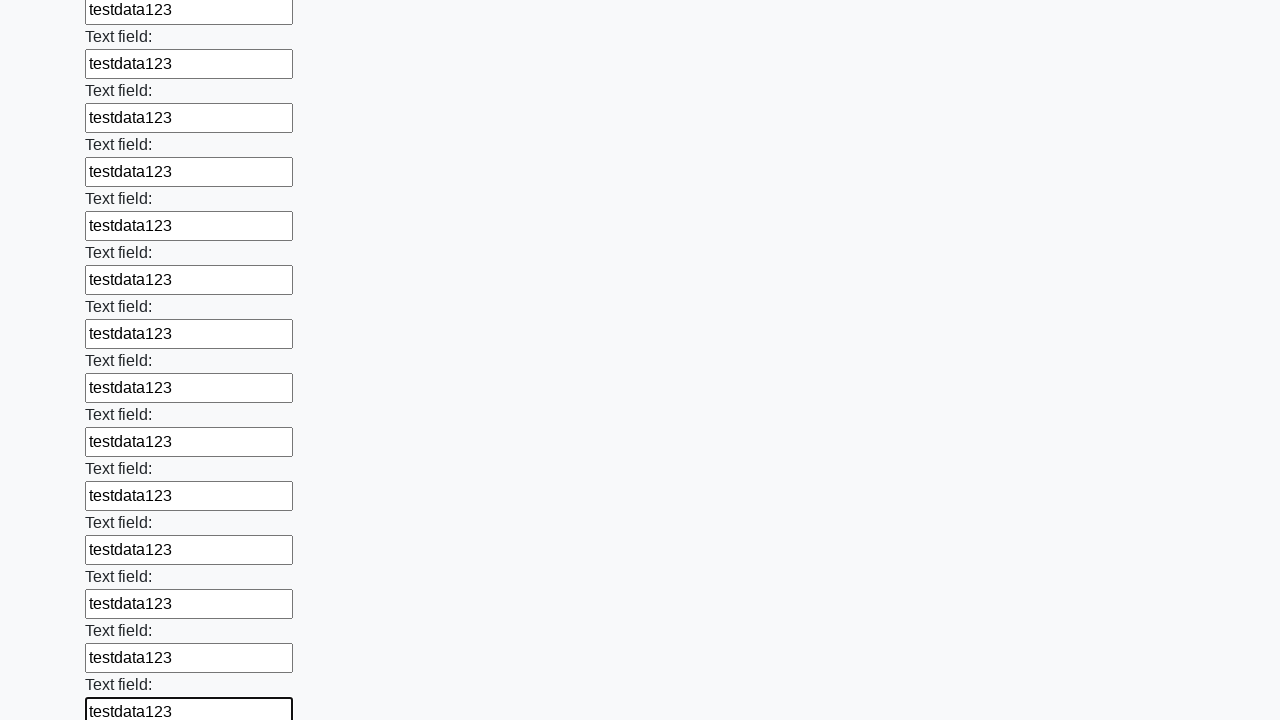

Filled an input field with 'testdata123' on input >> nth=67
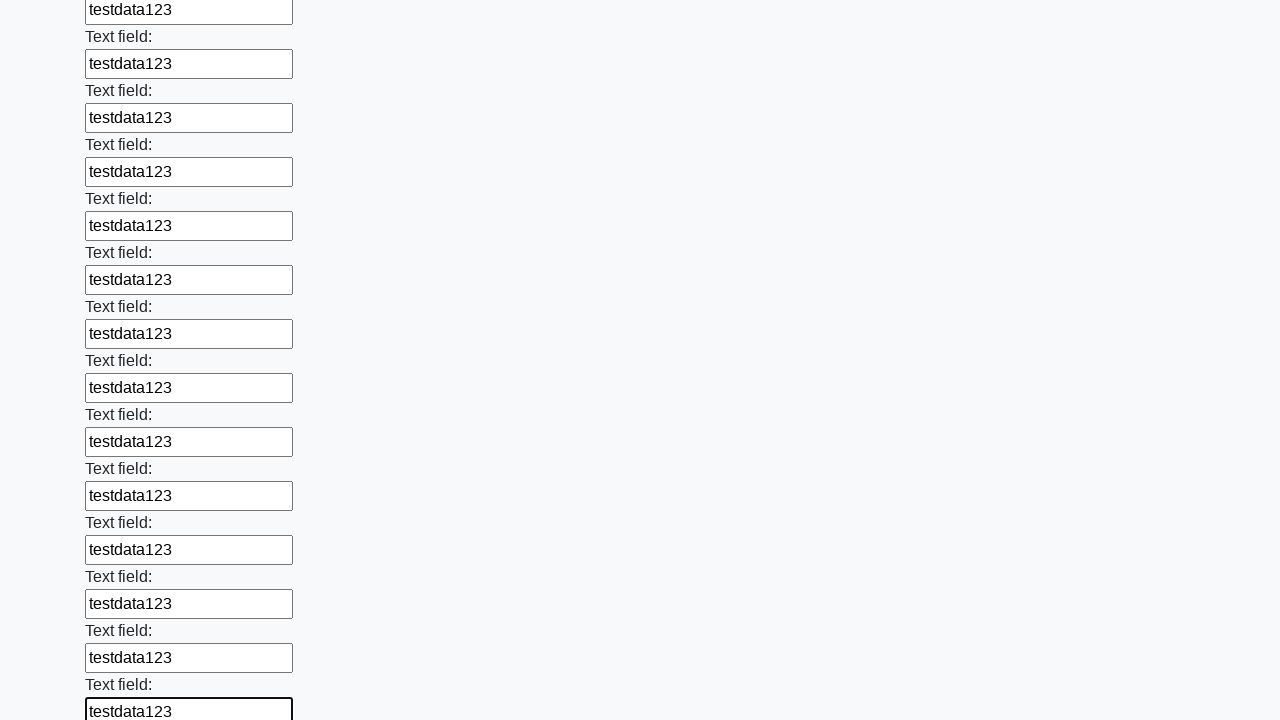

Filled an input field with 'testdata123' on input >> nth=68
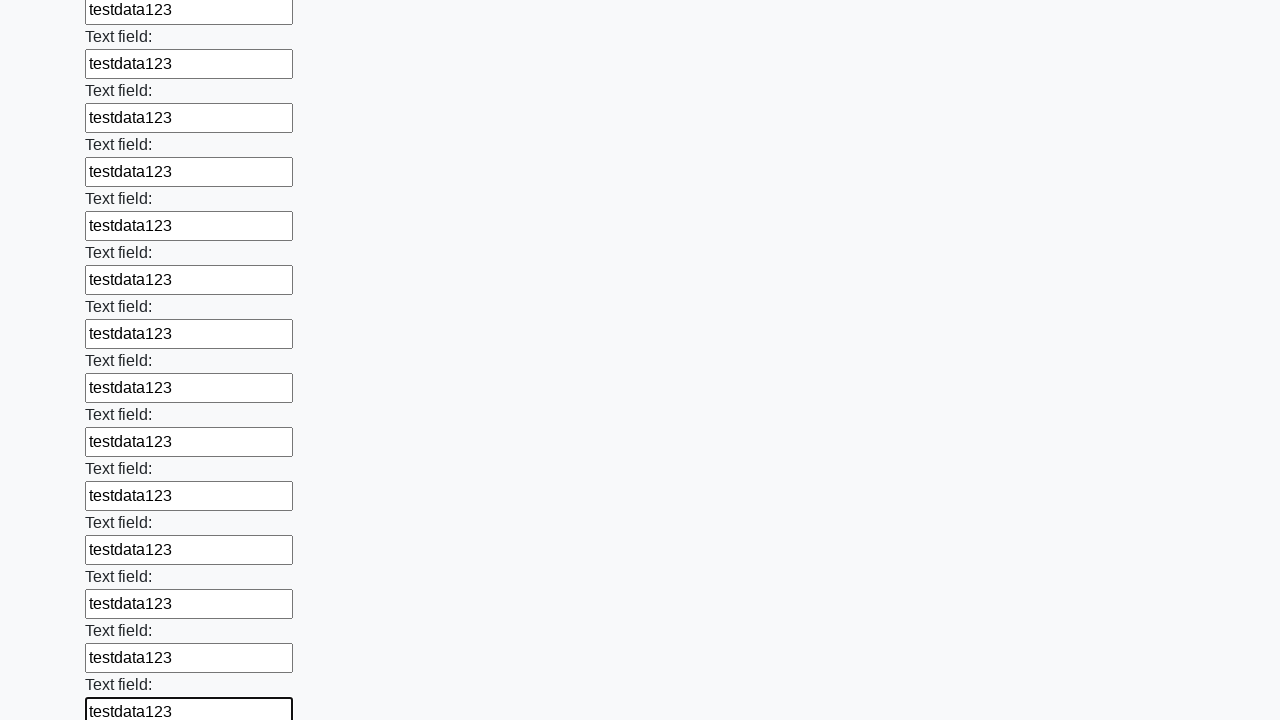

Filled an input field with 'testdata123' on input >> nth=69
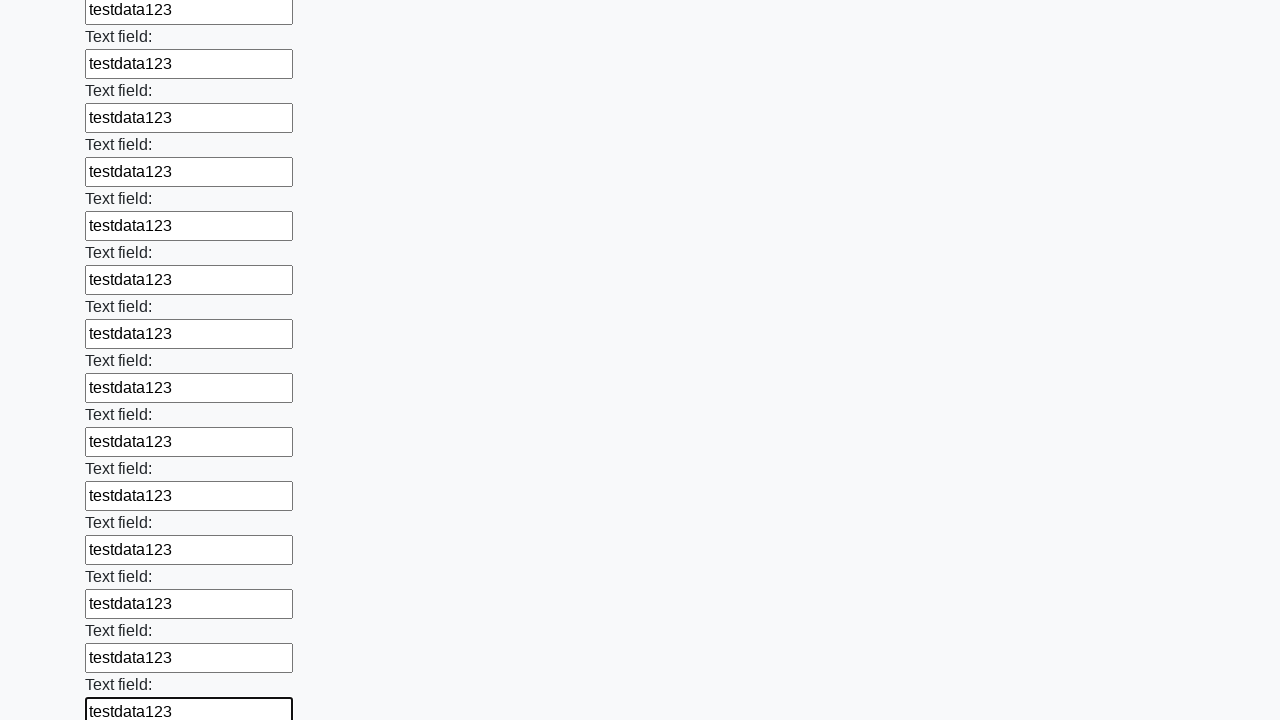

Filled an input field with 'testdata123' on input >> nth=70
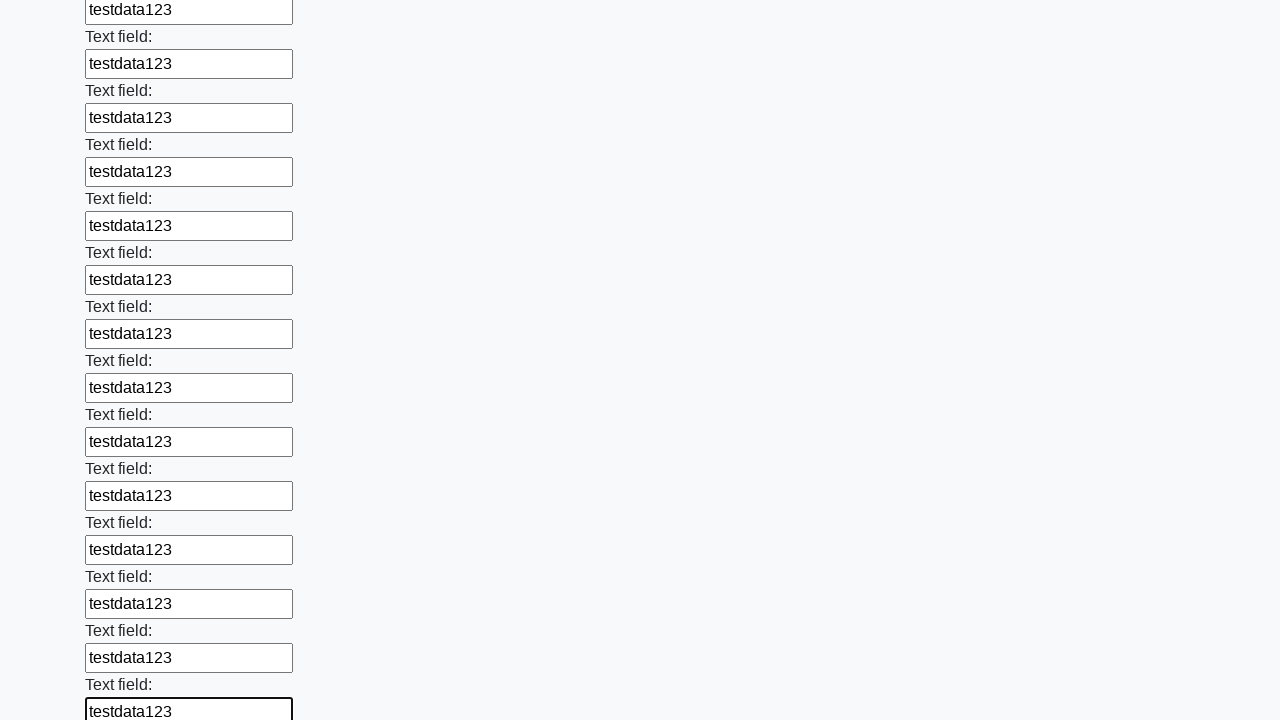

Filled an input field with 'testdata123' on input >> nth=71
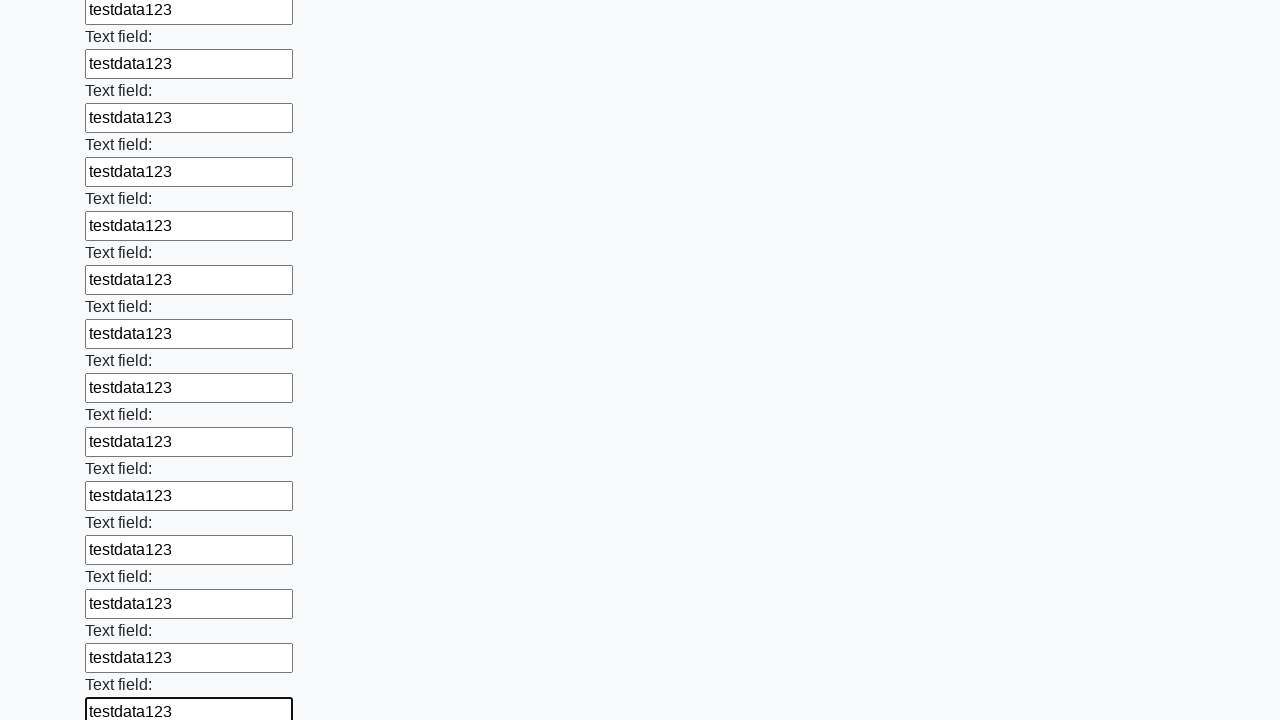

Filled an input field with 'testdata123' on input >> nth=72
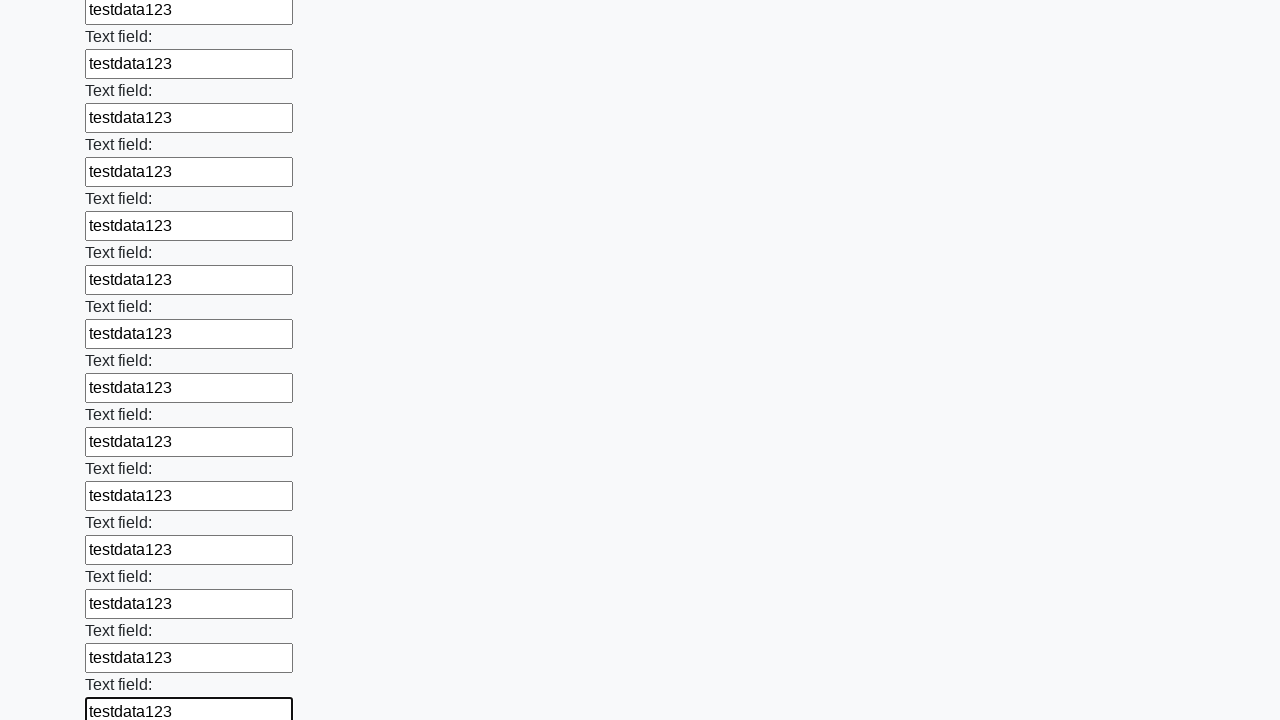

Filled an input field with 'testdata123' on input >> nth=73
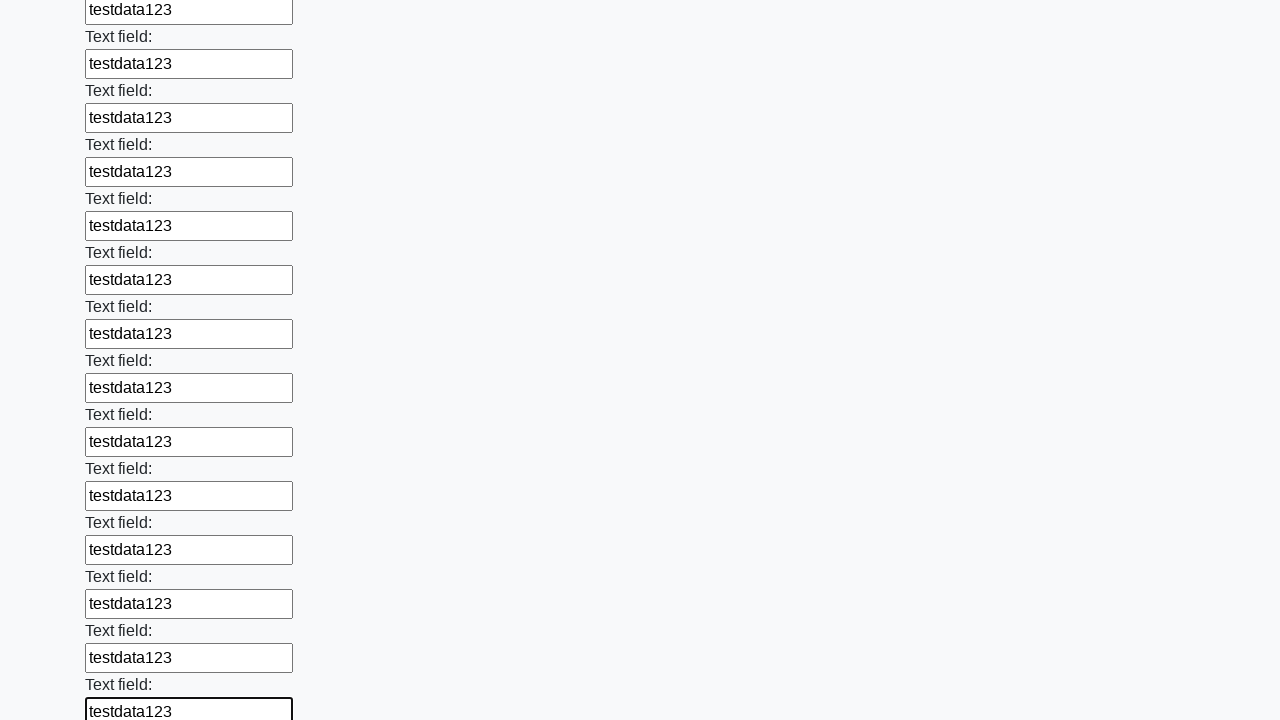

Filled an input field with 'testdata123' on input >> nth=74
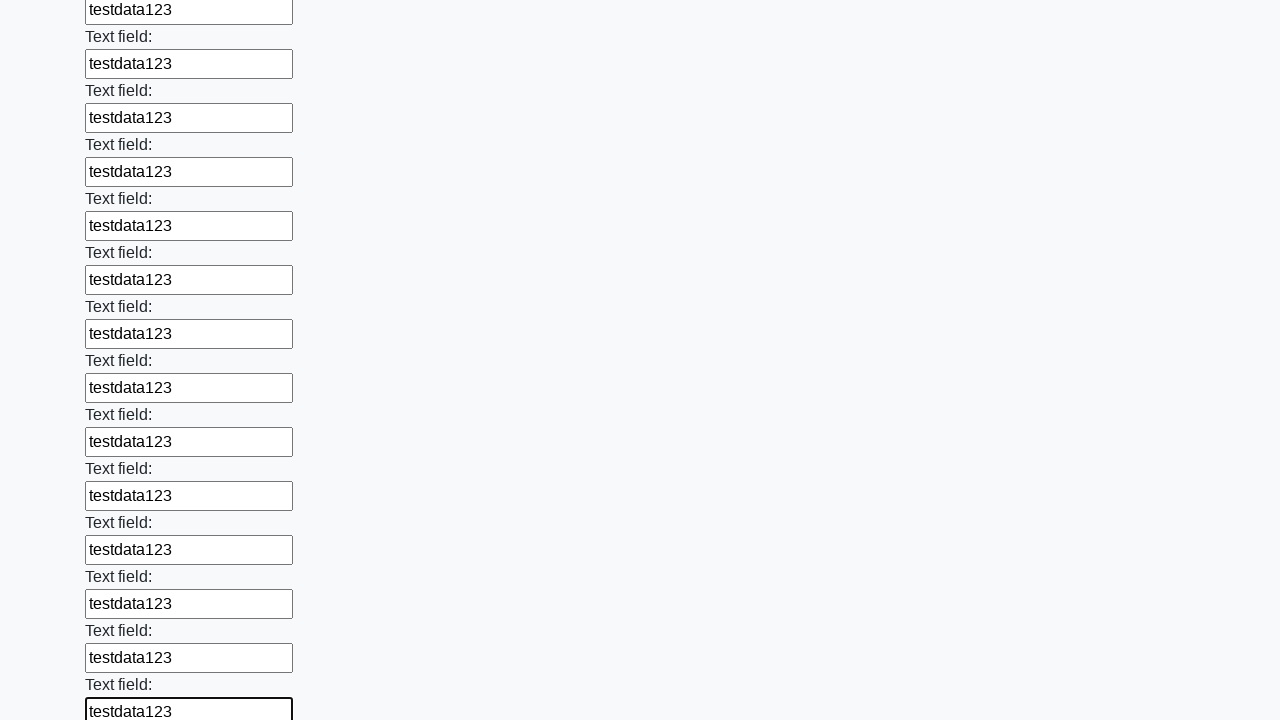

Filled an input field with 'testdata123' on input >> nth=75
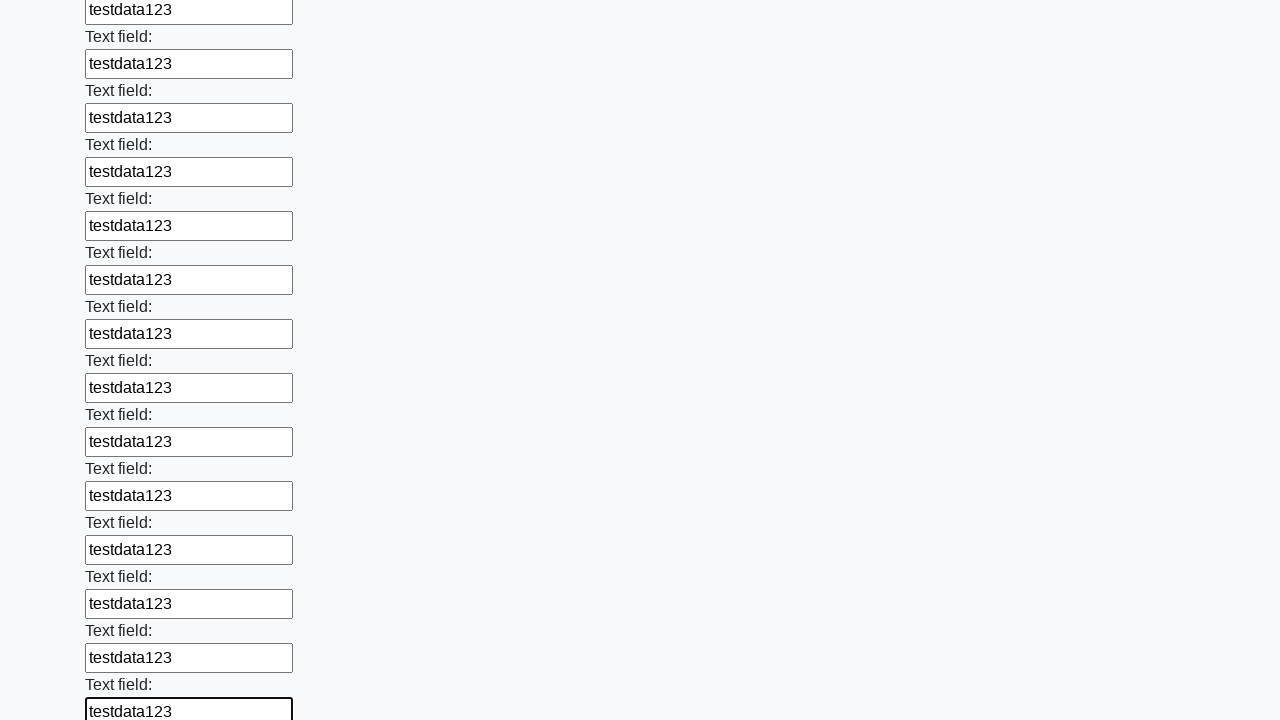

Filled an input field with 'testdata123' on input >> nth=76
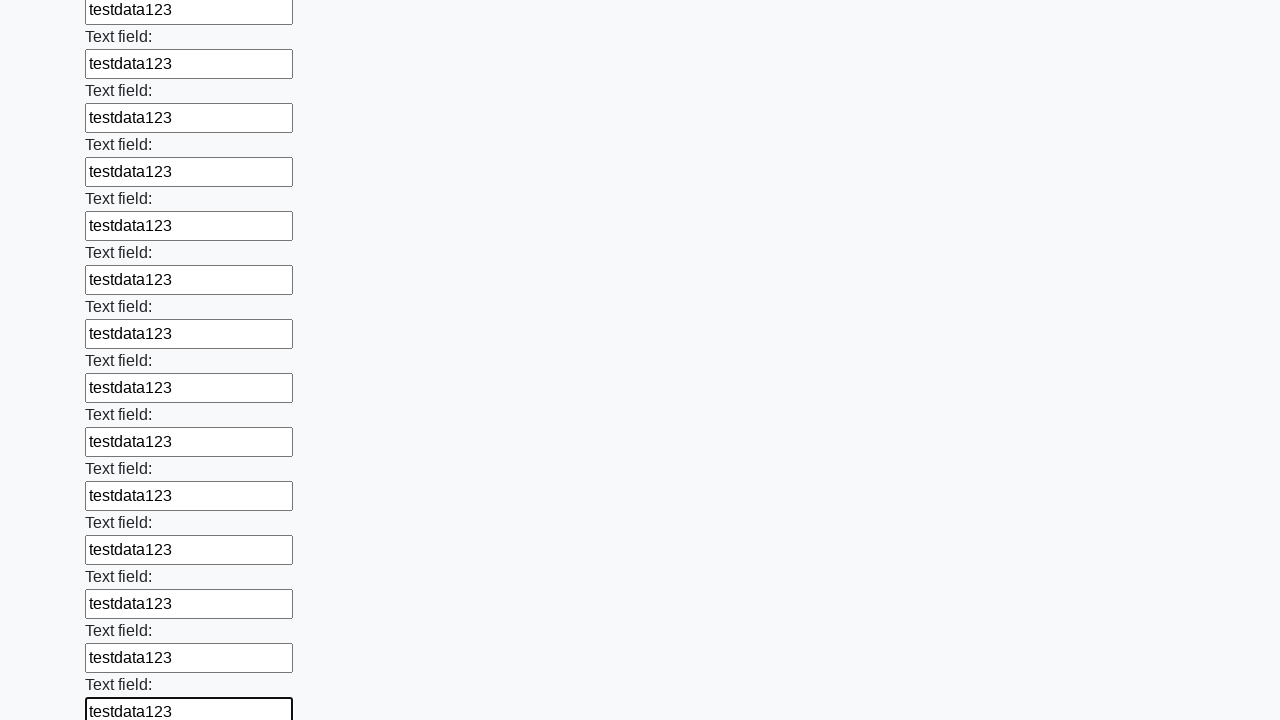

Filled an input field with 'testdata123' on input >> nth=77
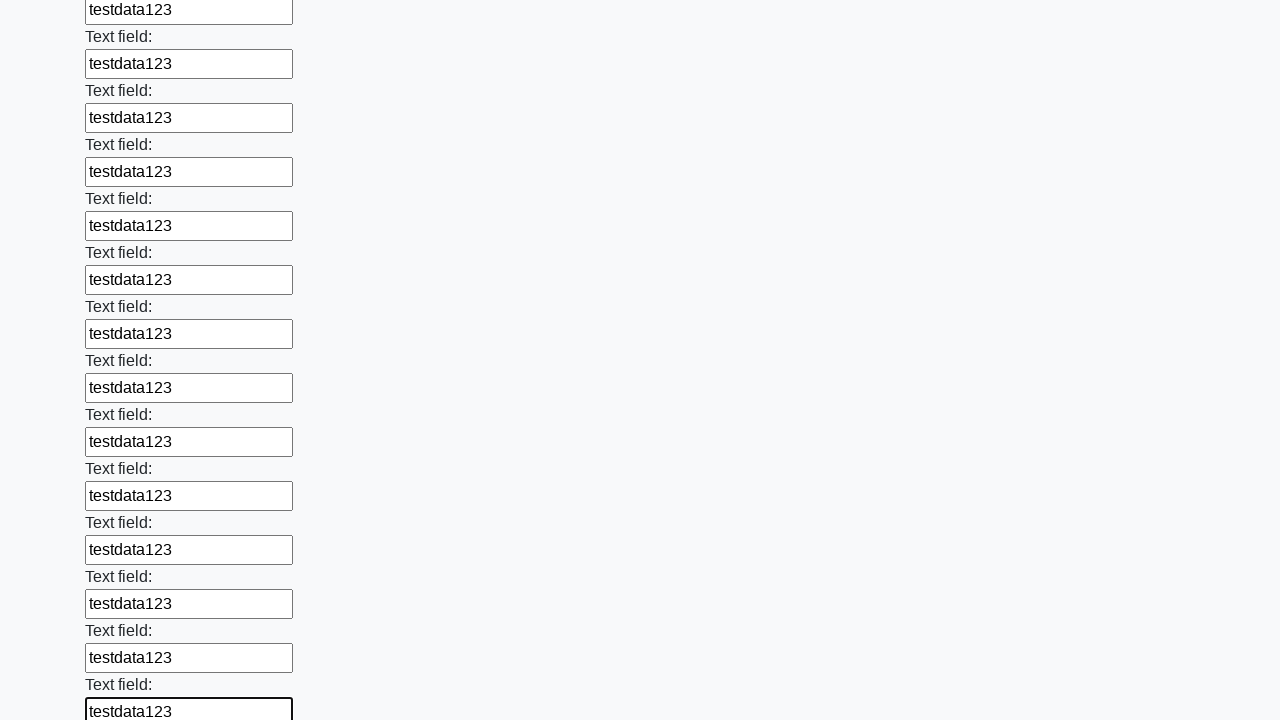

Filled an input field with 'testdata123' on input >> nth=78
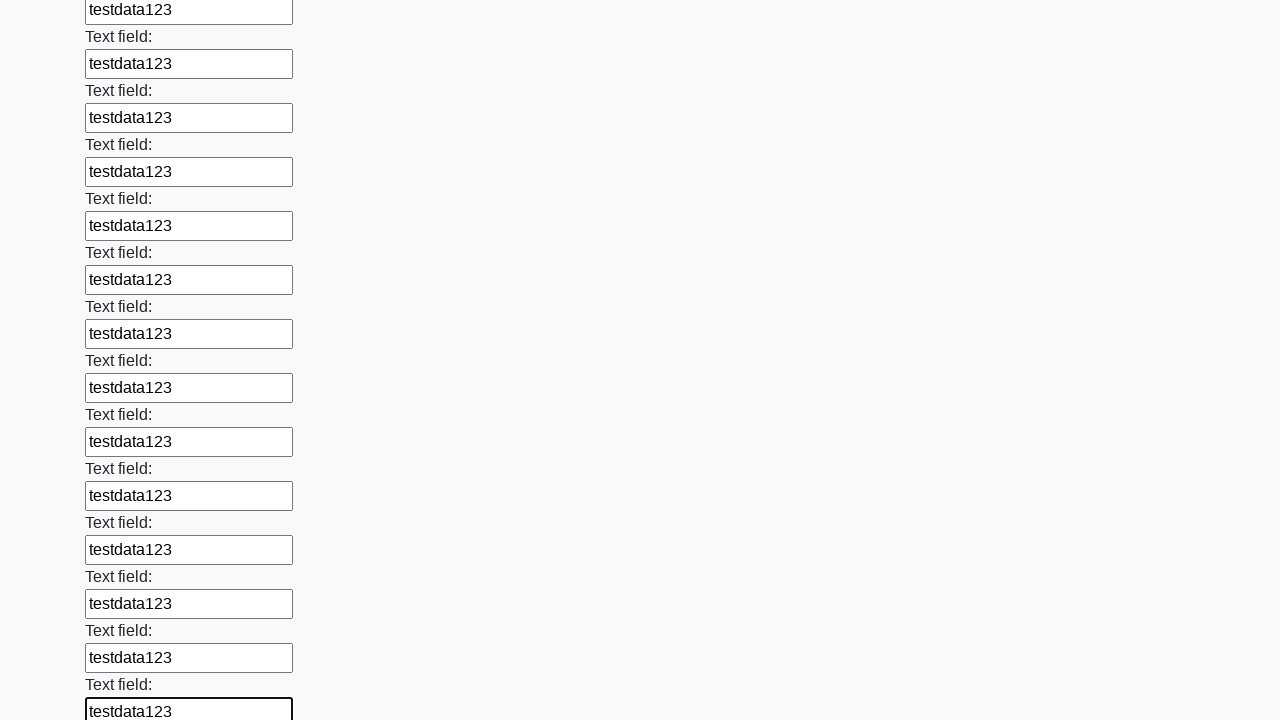

Filled an input field with 'testdata123' on input >> nth=79
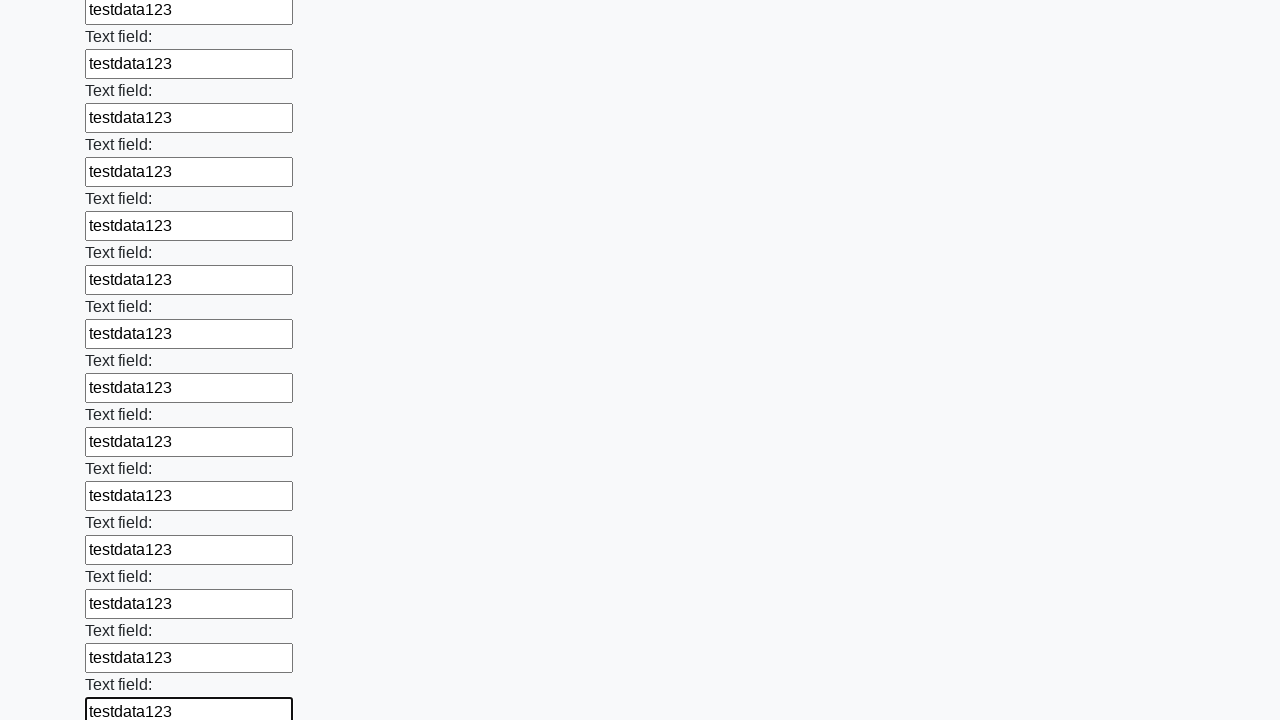

Filled an input field with 'testdata123' on input >> nth=80
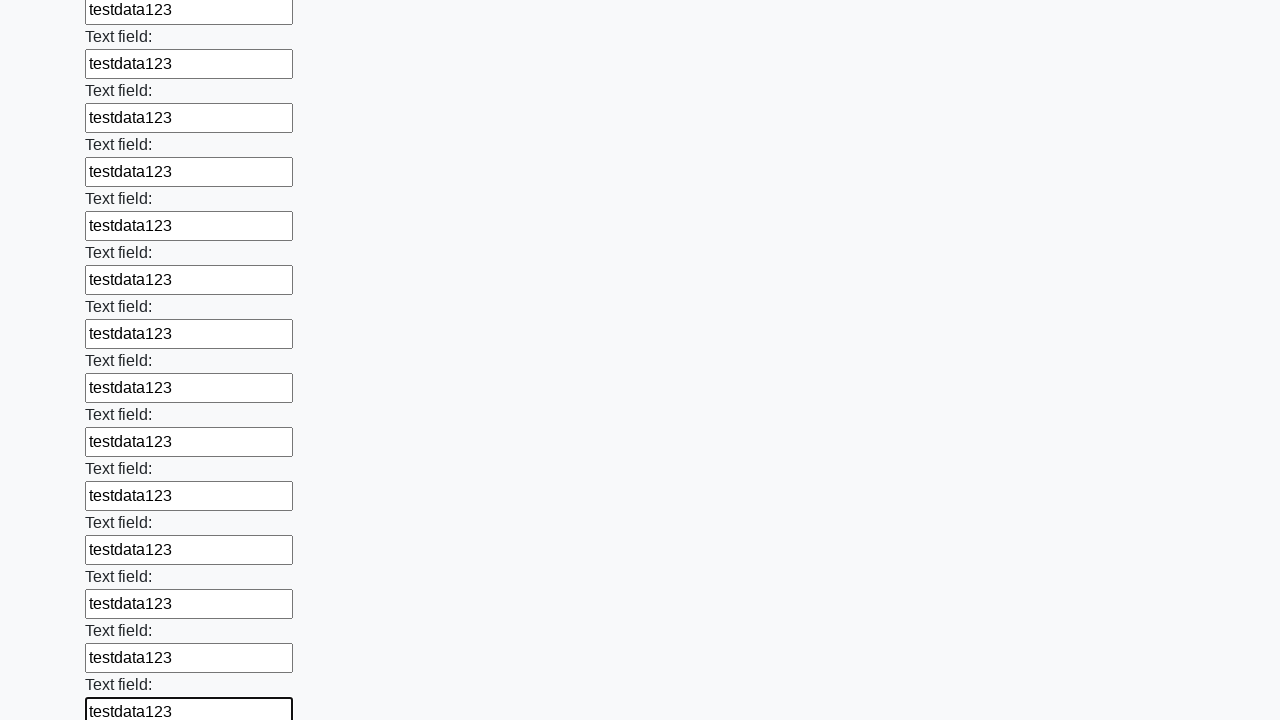

Filled an input field with 'testdata123' on input >> nth=81
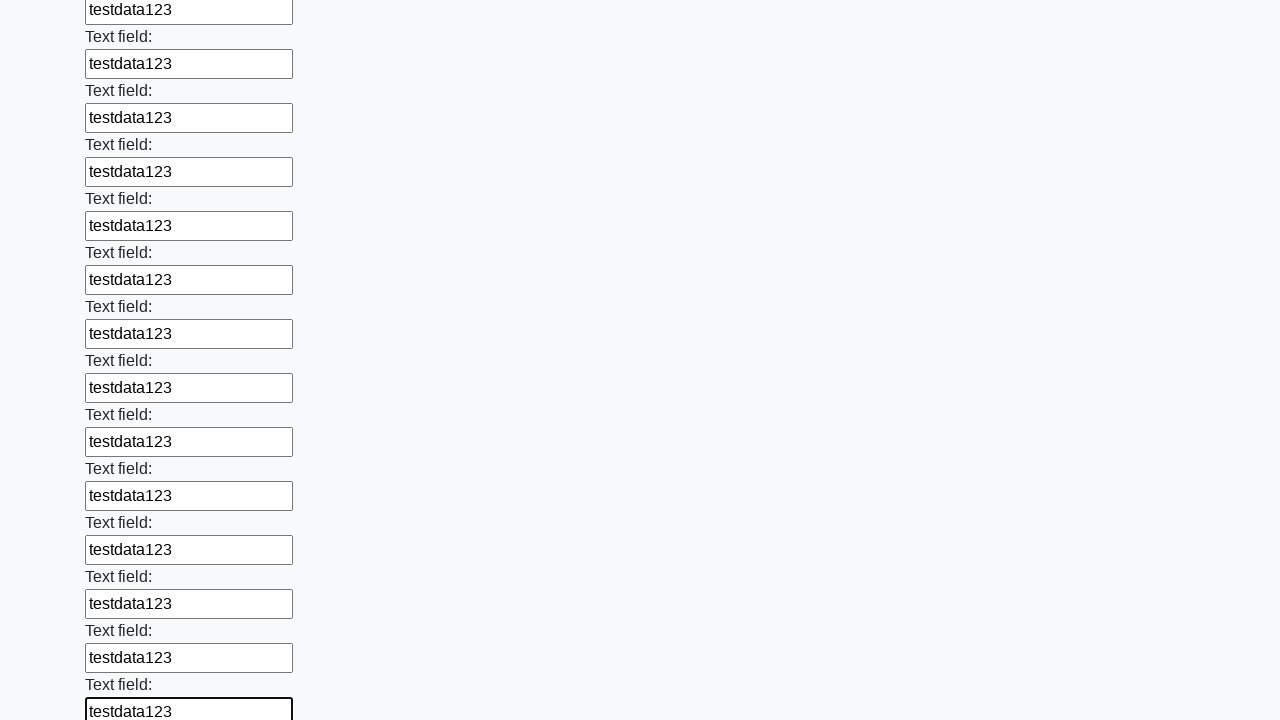

Filled an input field with 'testdata123' on input >> nth=82
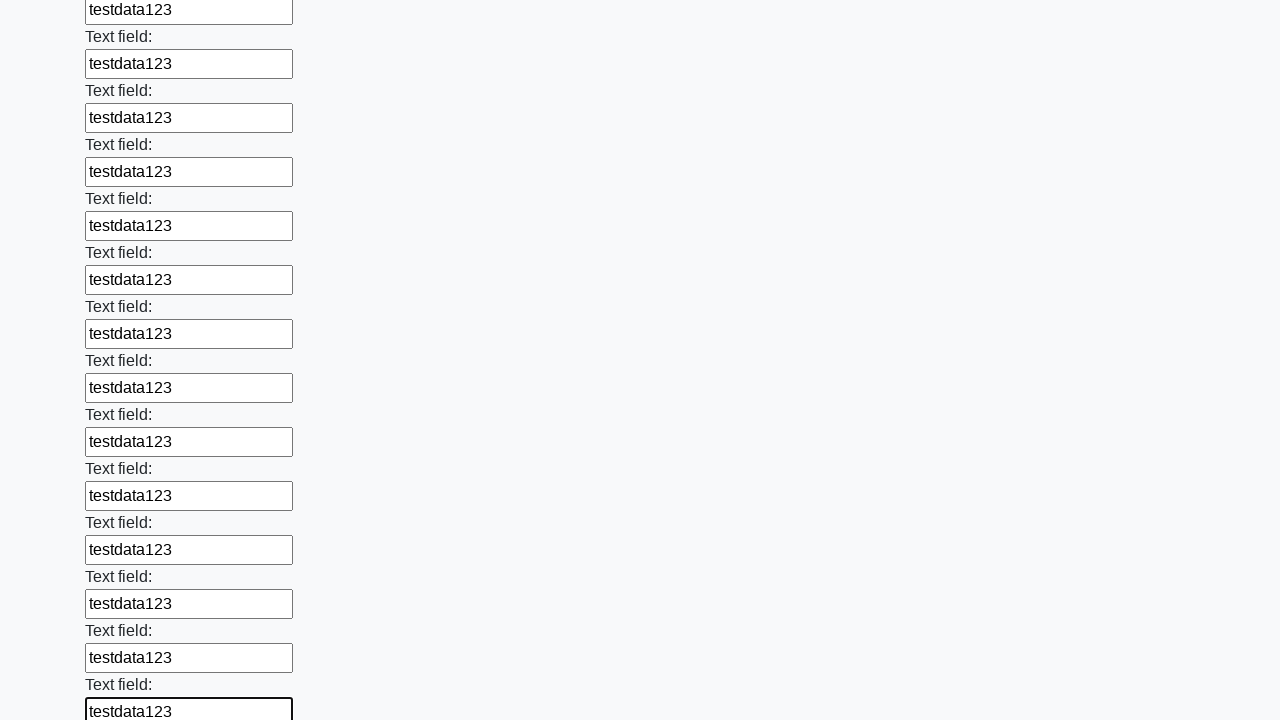

Filled an input field with 'testdata123' on input >> nth=83
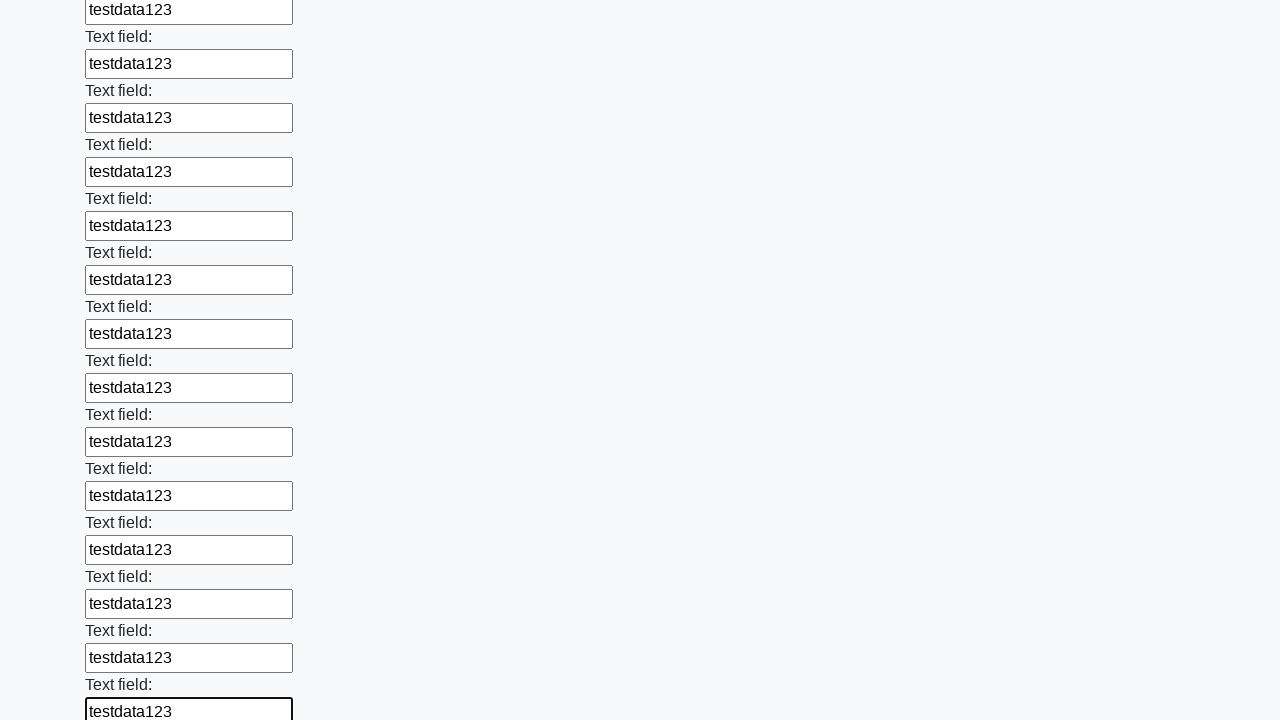

Filled an input field with 'testdata123' on input >> nth=84
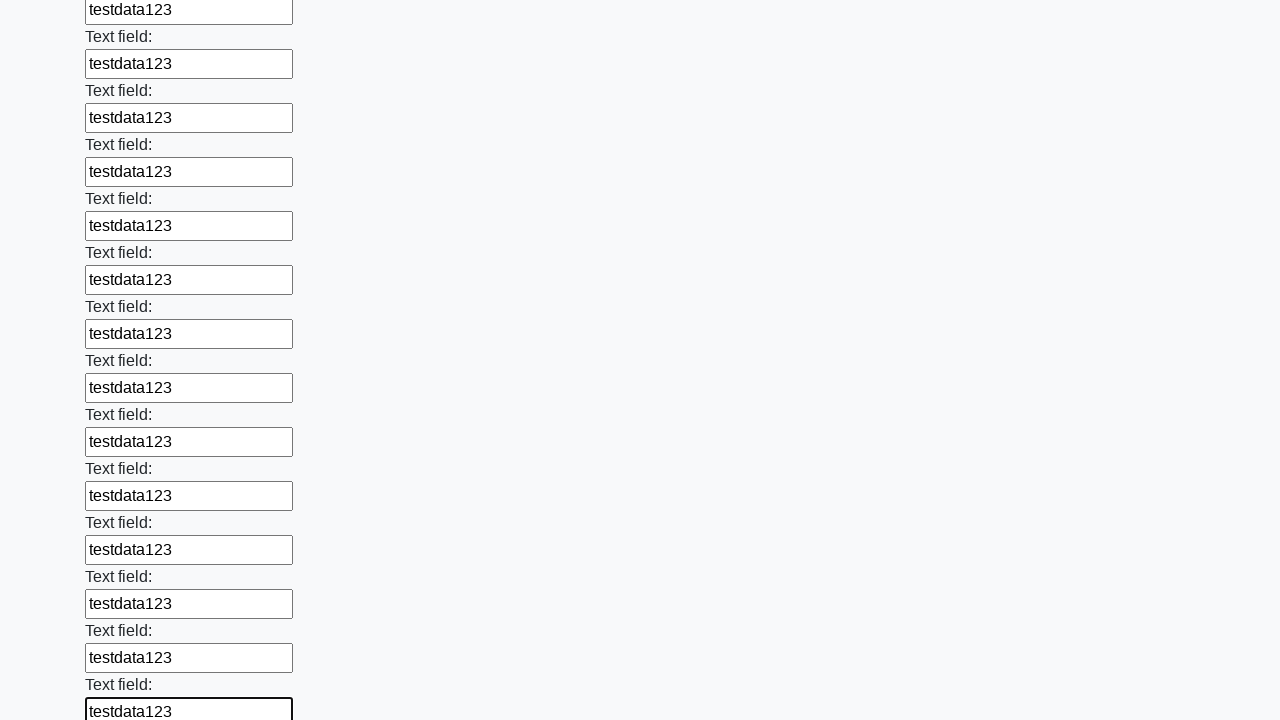

Filled an input field with 'testdata123' on input >> nth=85
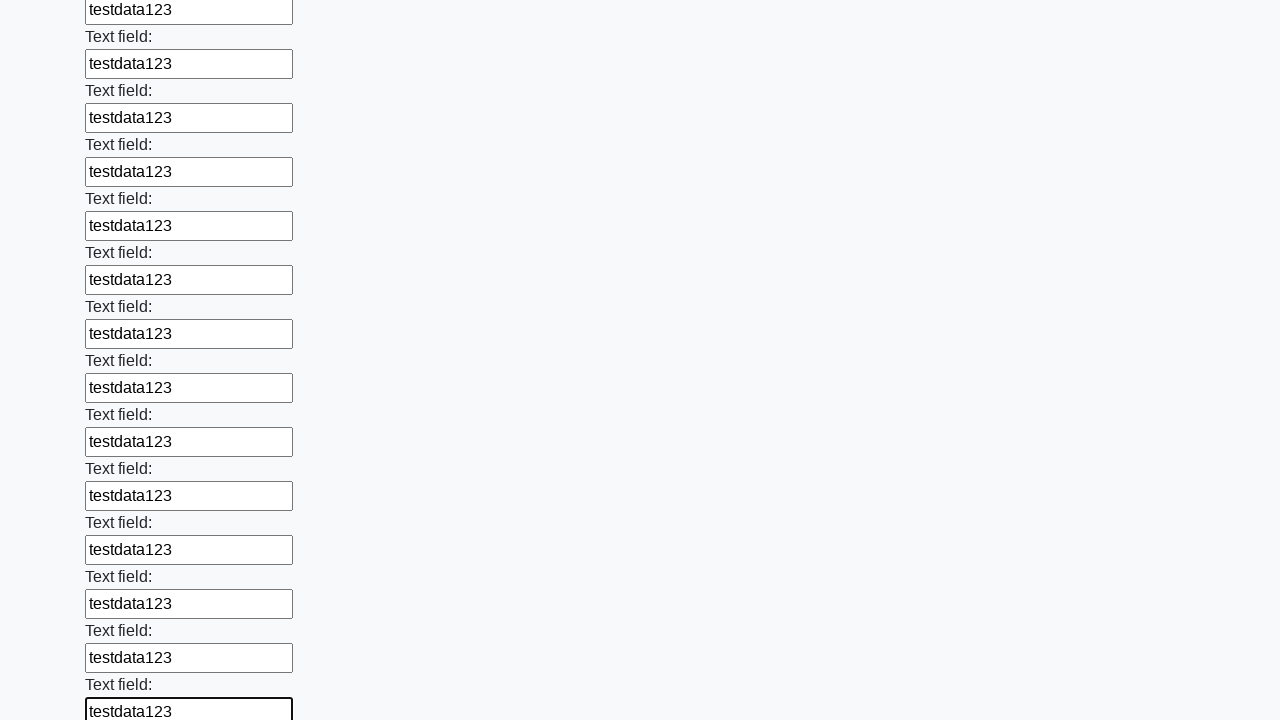

Filled an input field with 'testdata123' on input >> nth=86
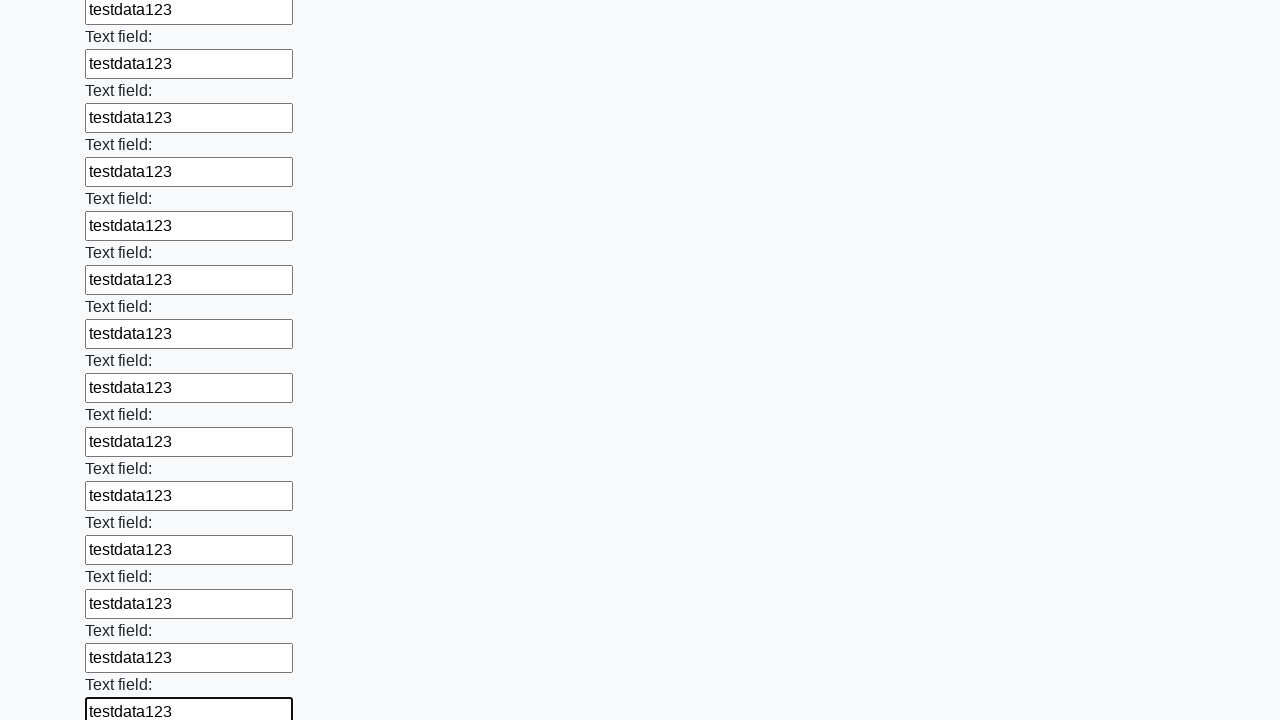

Filled an input field with 'testdata123' on input >> nth=87
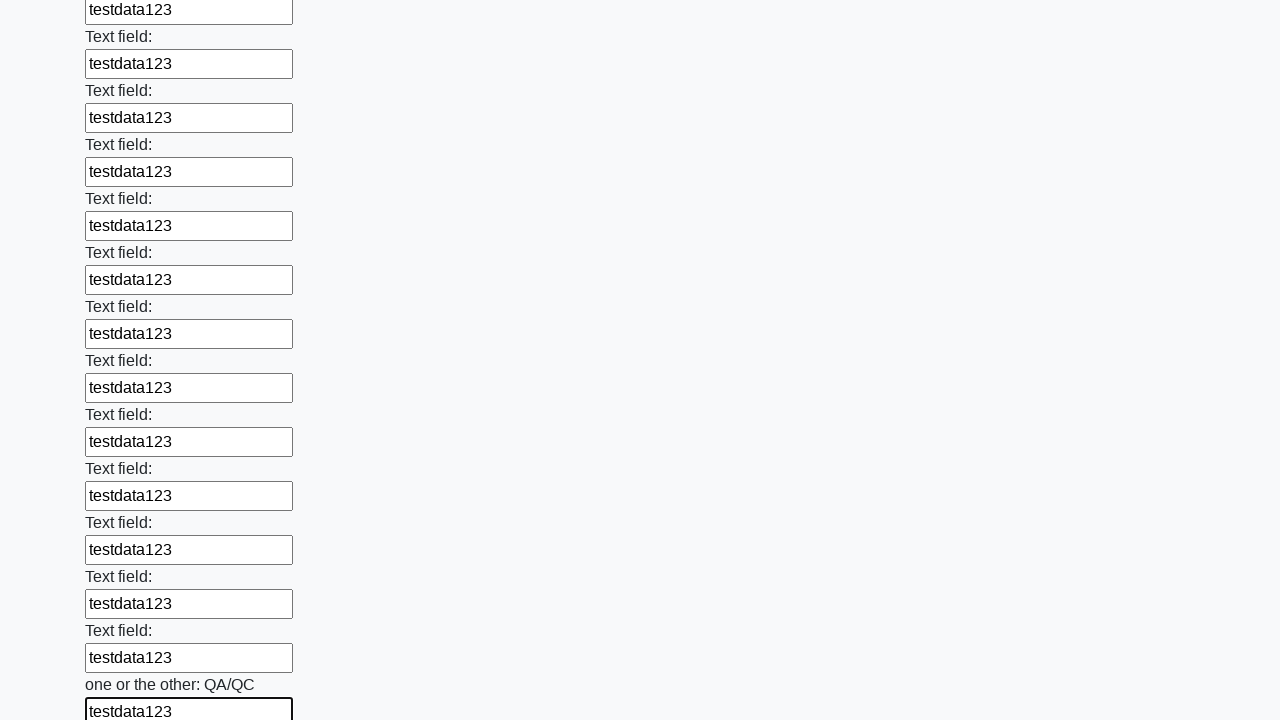

Filled an input field with 'testdata123' on input >> nth=88
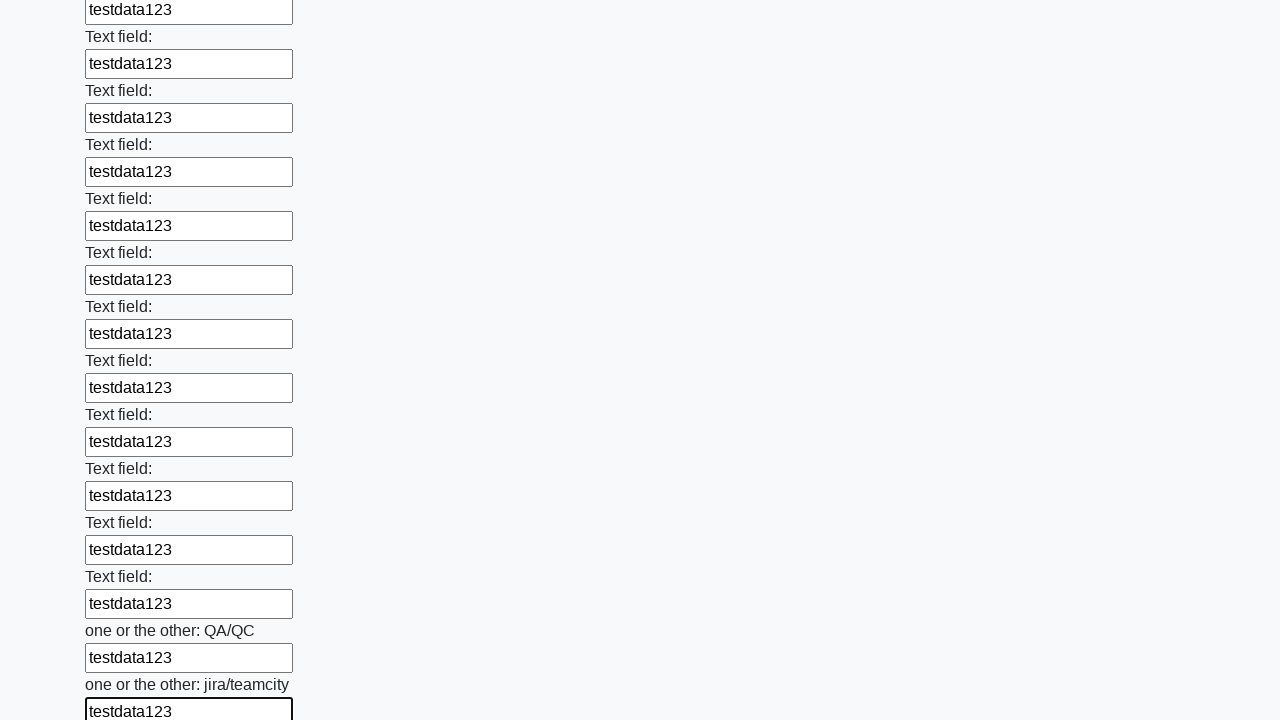

Filled an input field with 'testdata123' on input >> nth=89
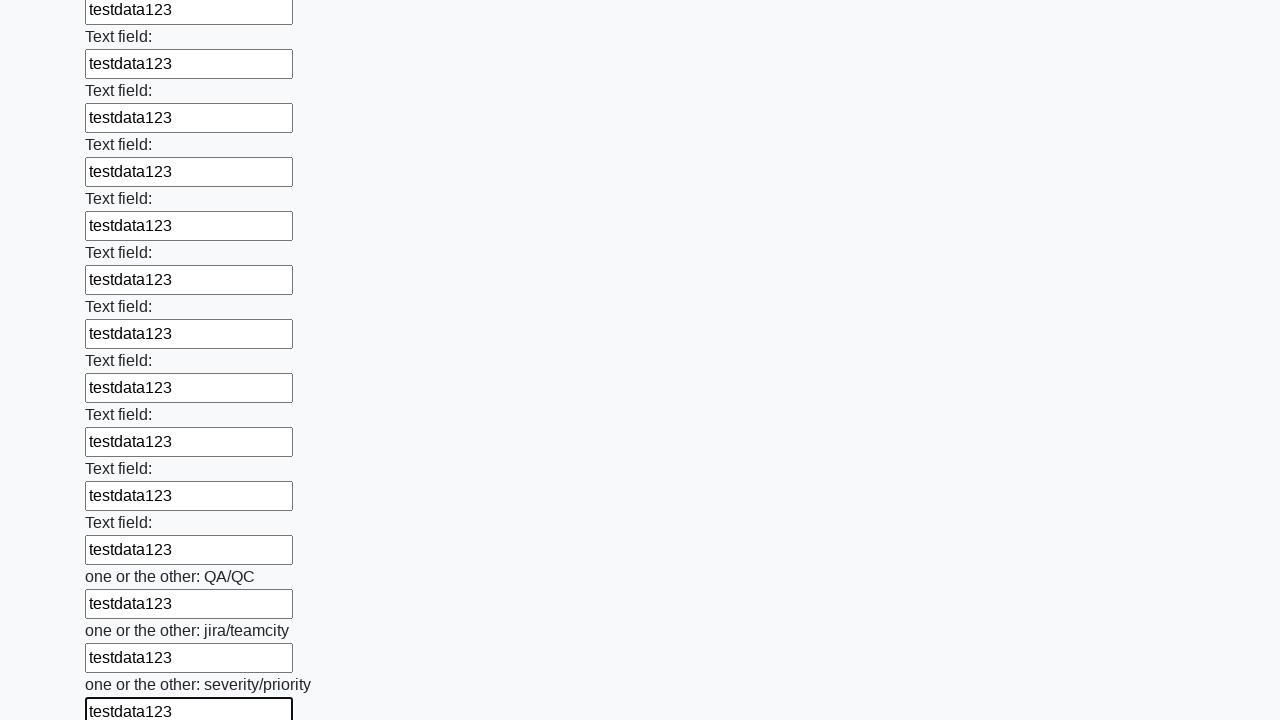

Filled an input field with 'testdata123' on input >> nth=90
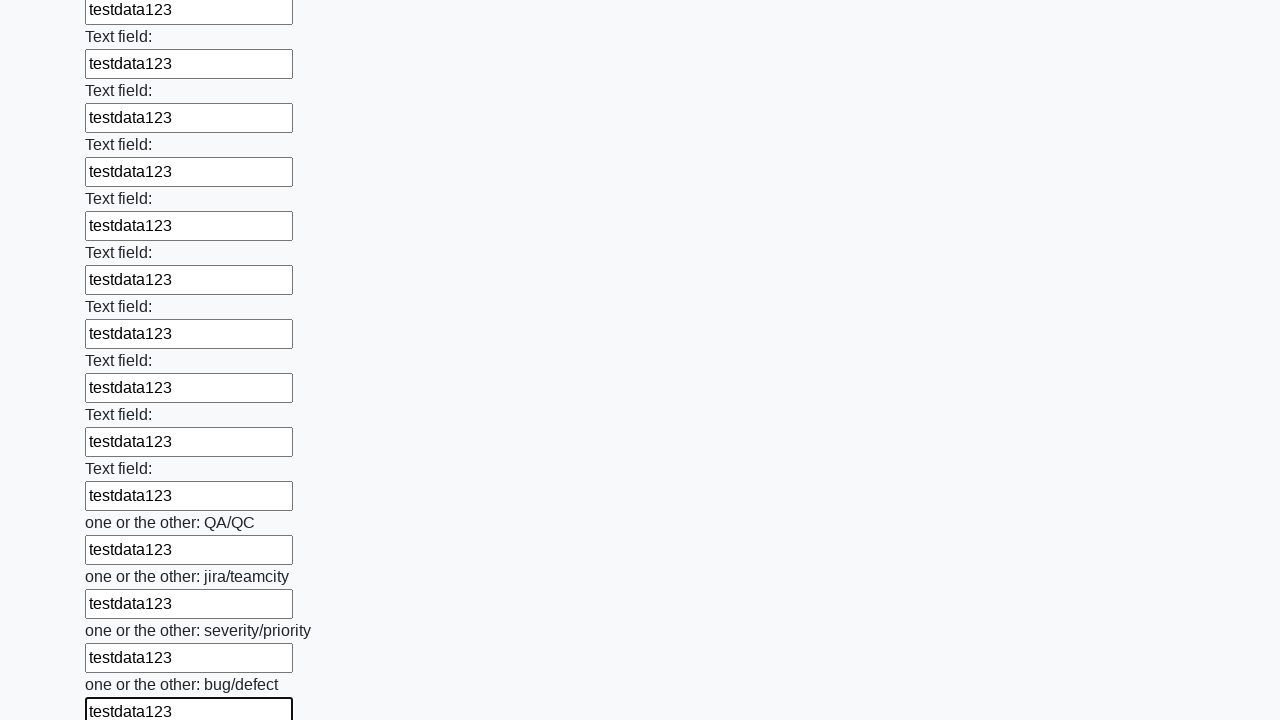

Filled an input field with 'testdata123' on input >> nth=91
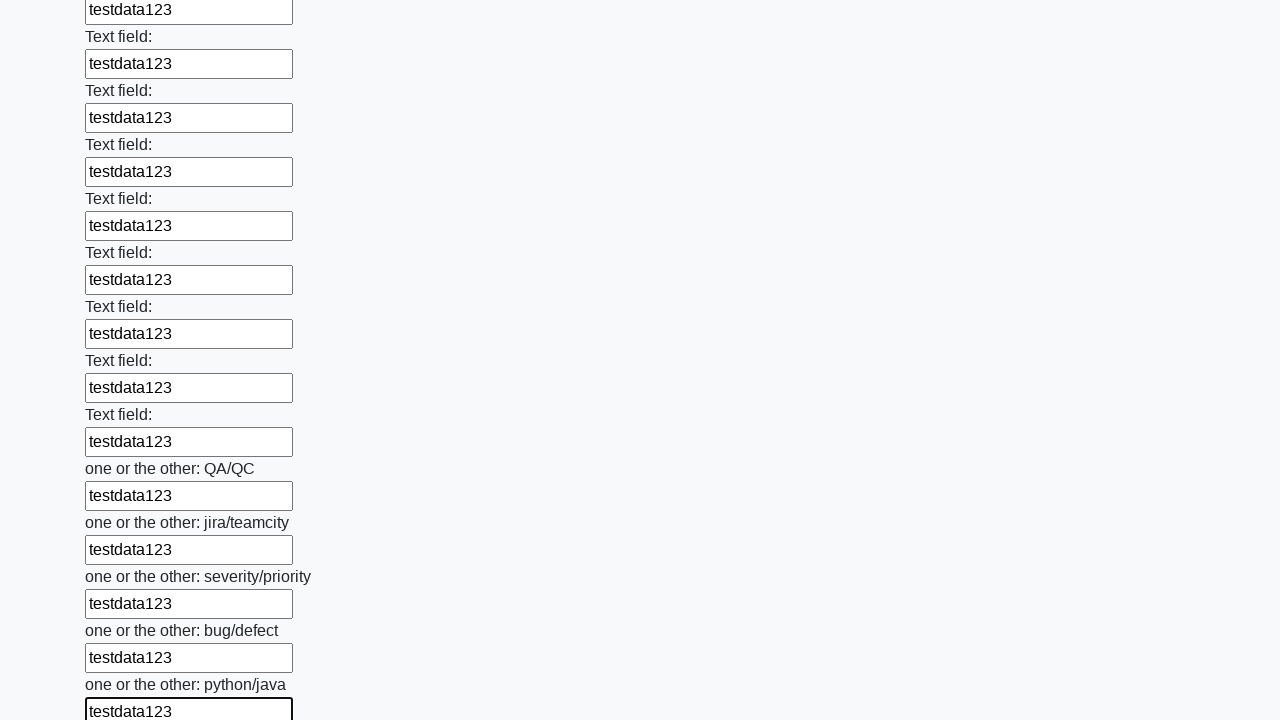

Filled an input field with 'testdata123' on input >> nth=92
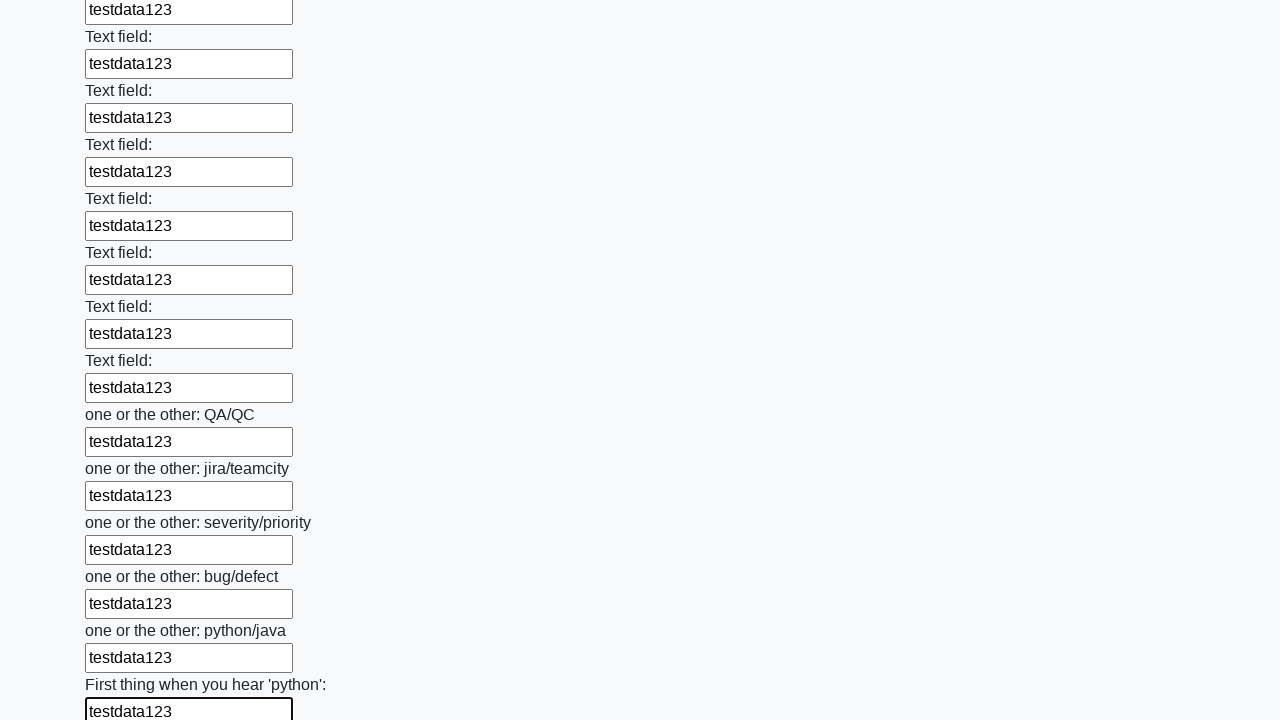

Filled an input field with 'testdata123' on input >> nth=93
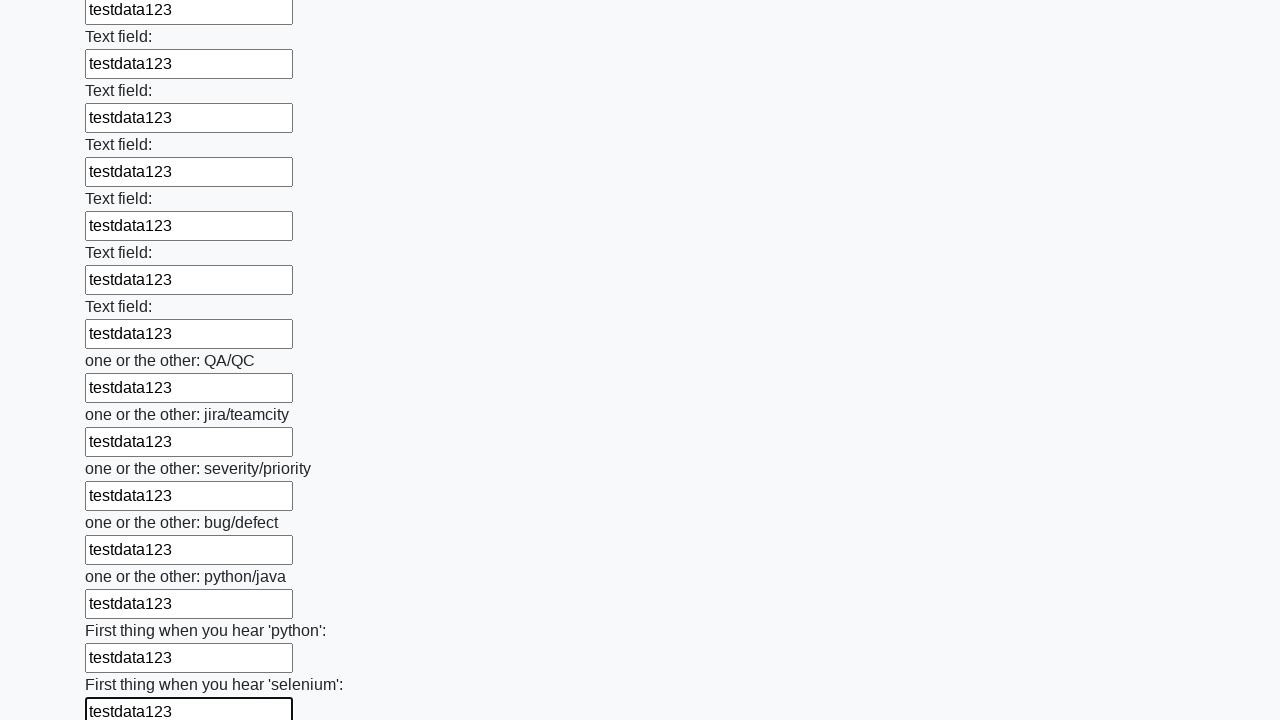

Filled an input field with 'testdata123' on input >> nth=94
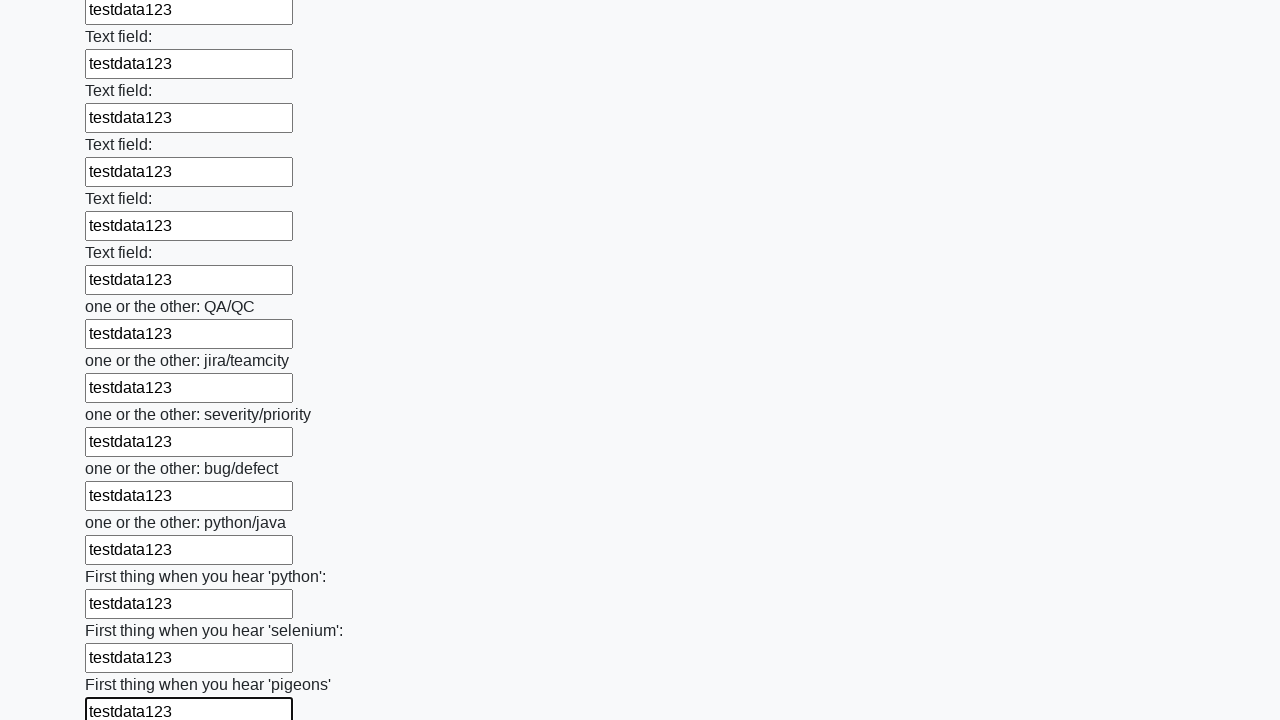

Filled an input field with 'testdata123' on input >> nth=95
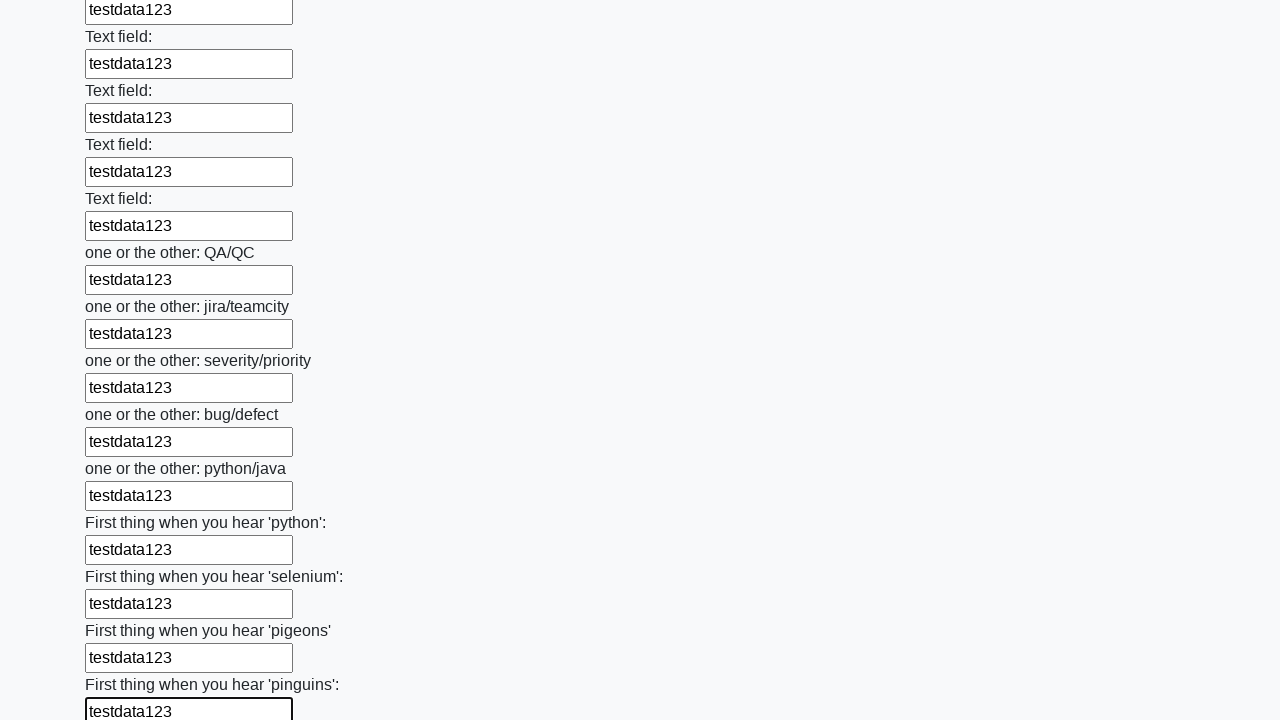

Filled an input field with 'testdata123' on input >> nth=96
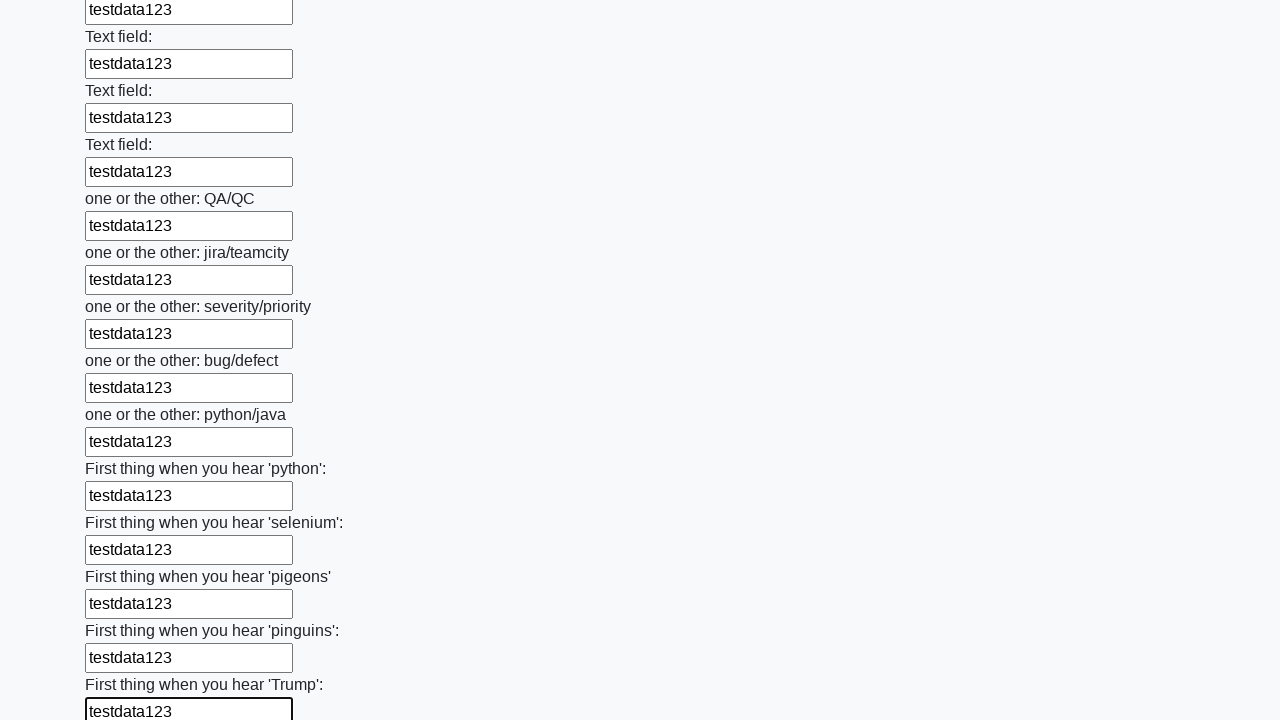

Filled an input field with 'testdata123' on input >> nth=97
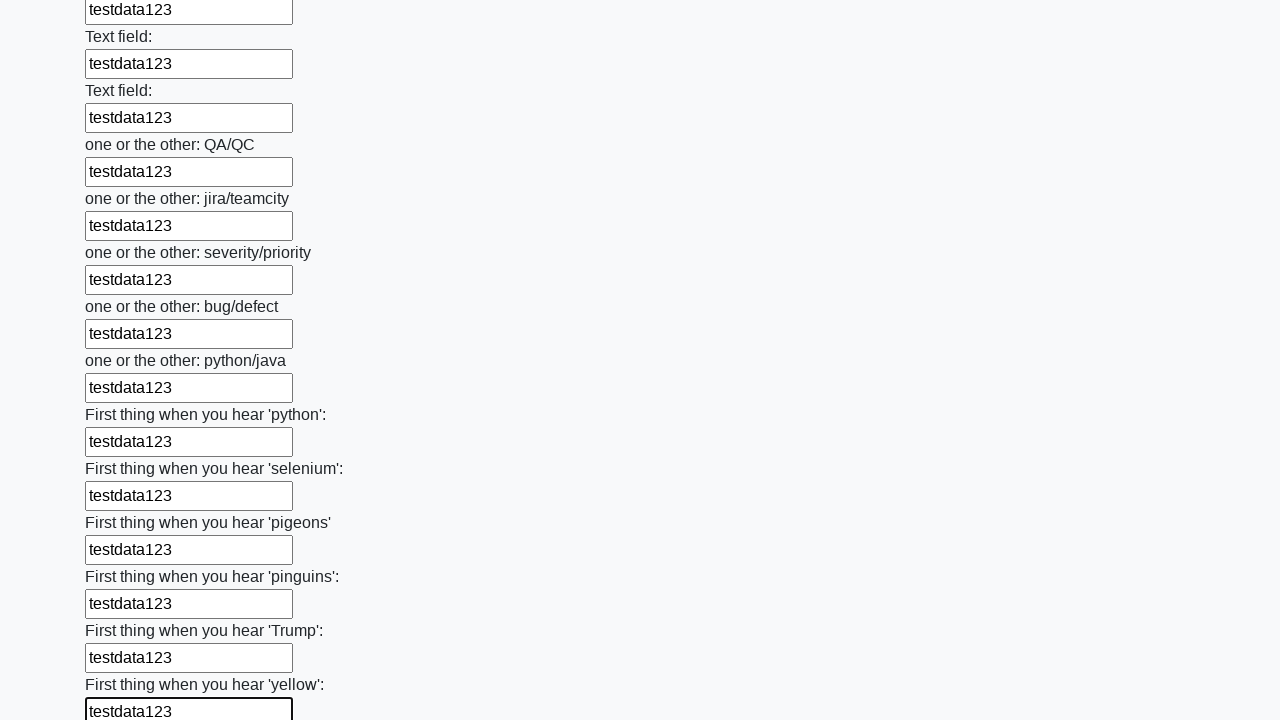

Filled an input field with 'testdata123' on input >> nth=98
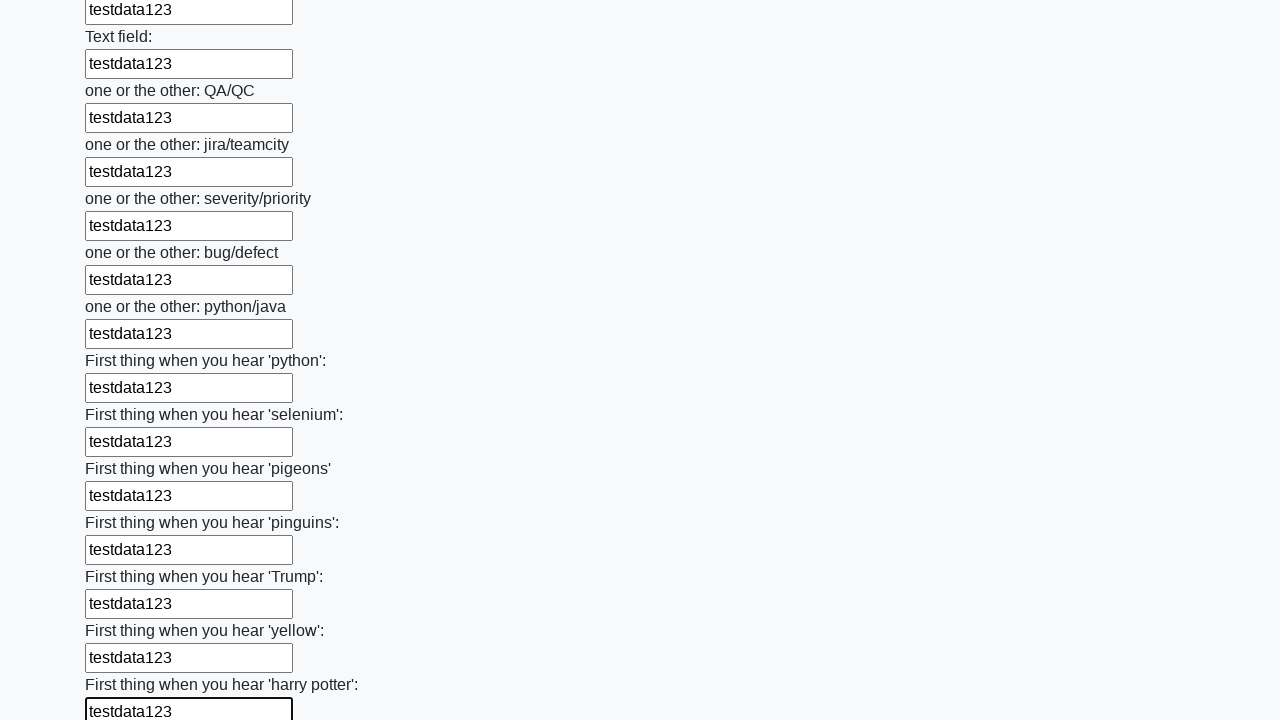

Filled an input field with 'testdata123' on input >> nth=99
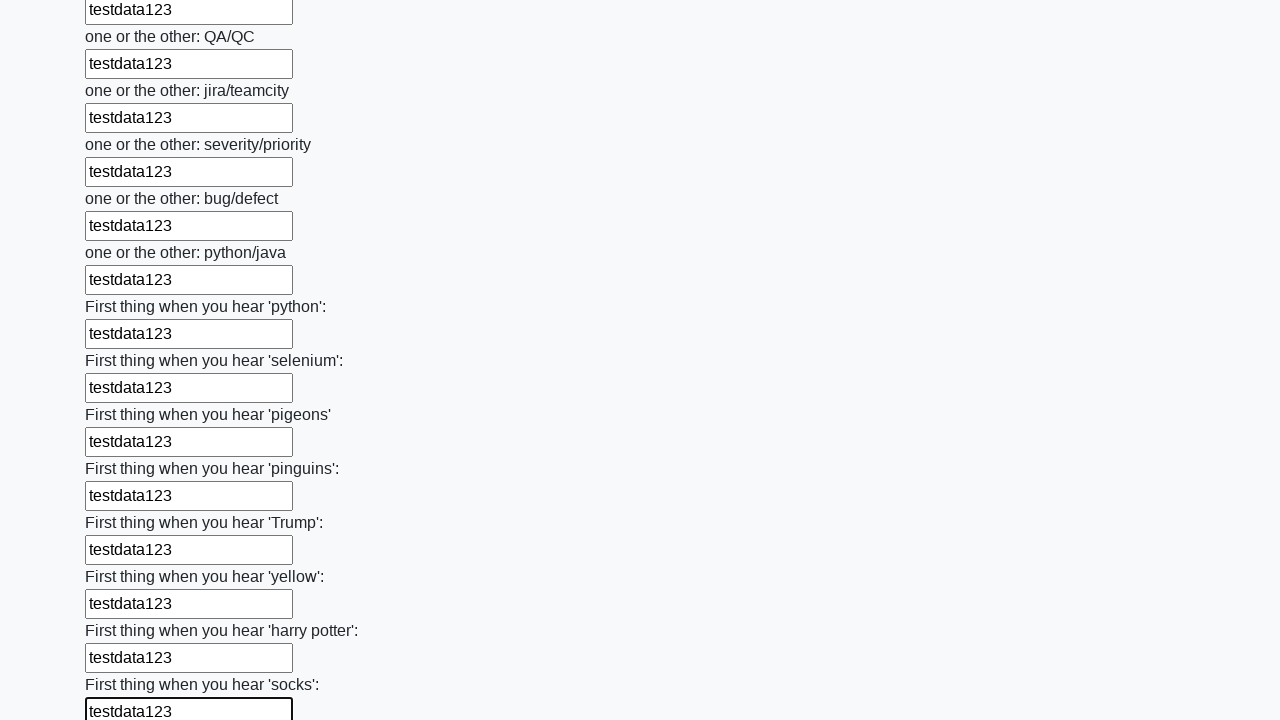

Clicked the submit button at (123, 611) on button.btn
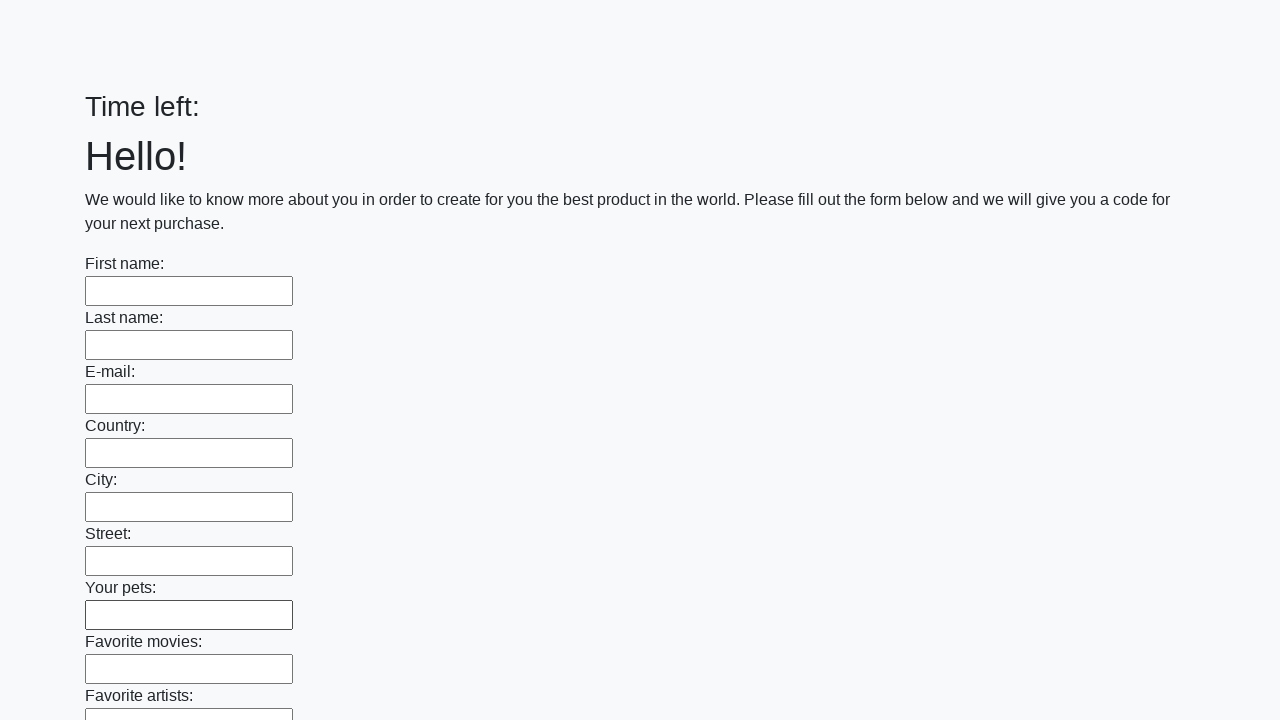

Waited 1000ms for form submission to process
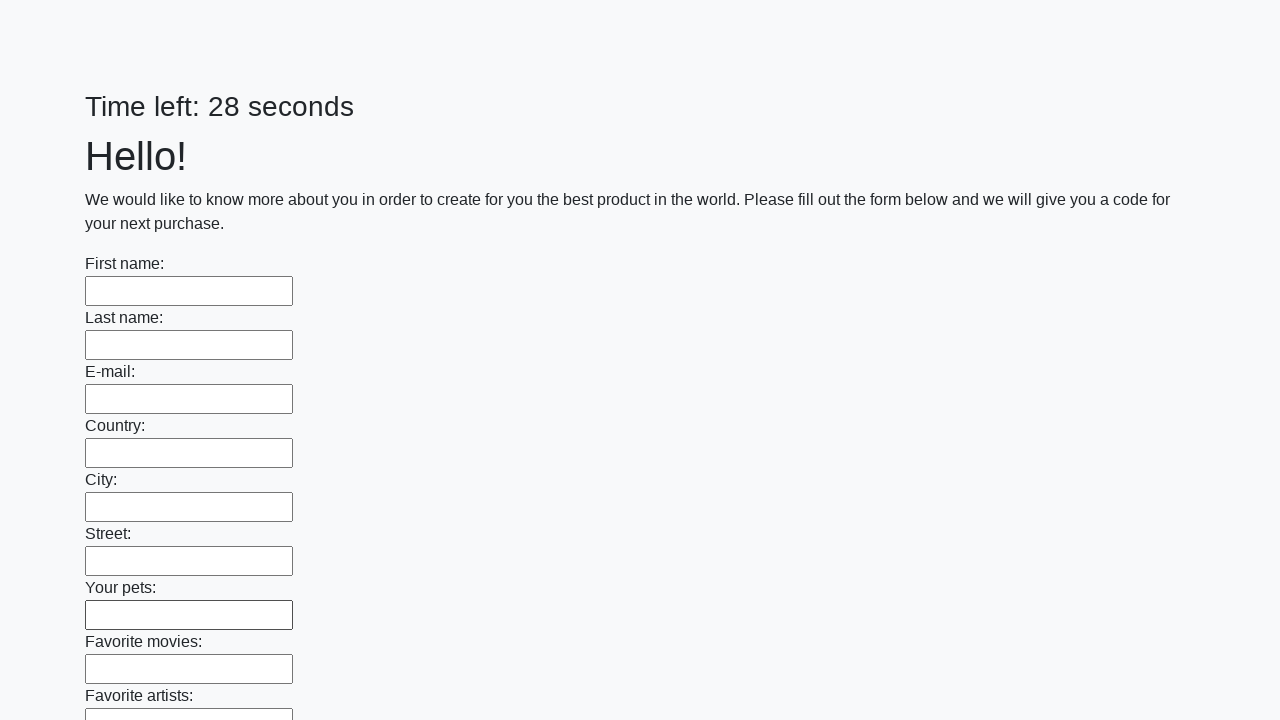

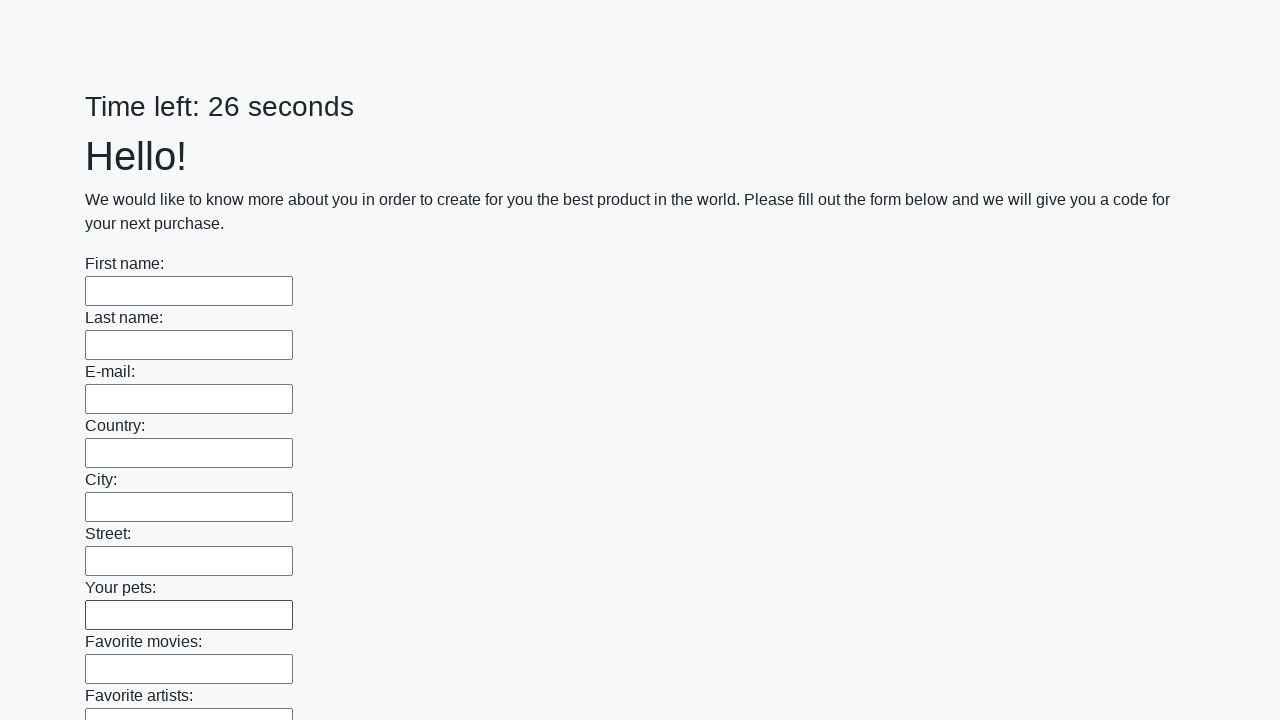